Tests jQuery UI datepicker by selecting a specific date (May 20, 2023) using navigation through months and years

Starting URL: https://jqueryui.com/datepicker/

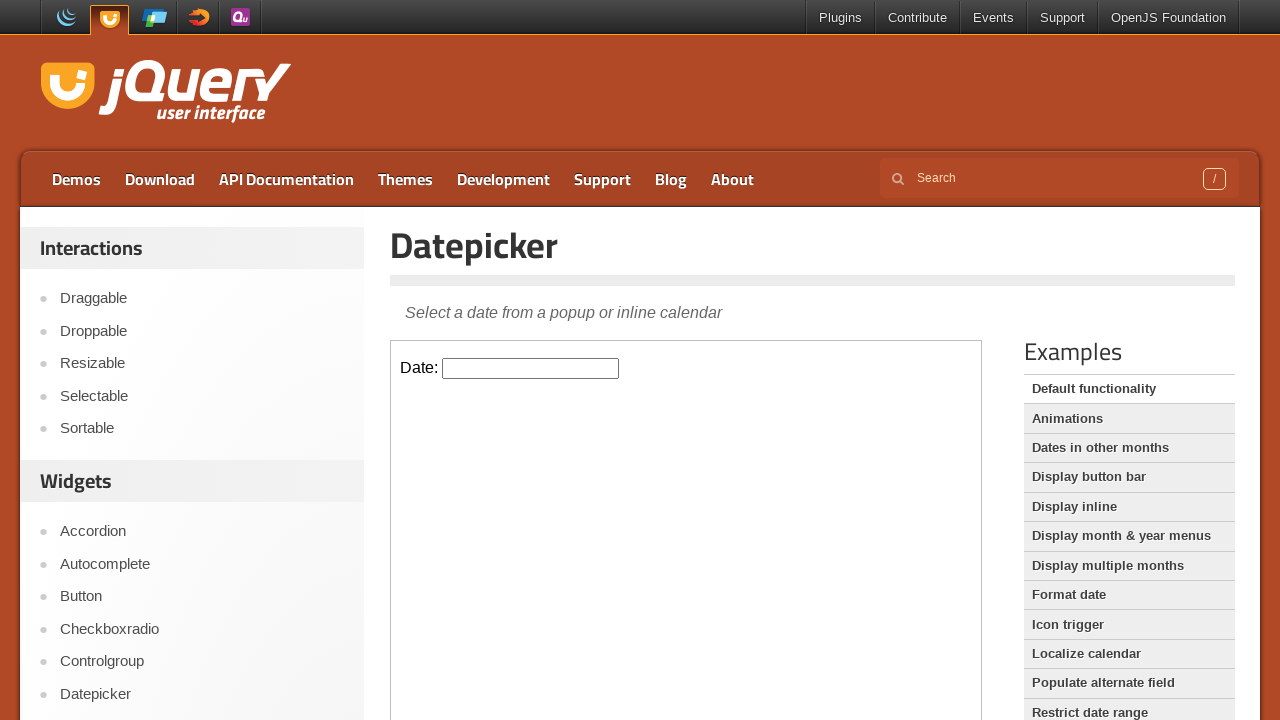

Clicked on datepicker input field at (531, 368) on iframe >> nth=0 >> internal:control=enter-frame >> xpath=//input[@id='datepicker
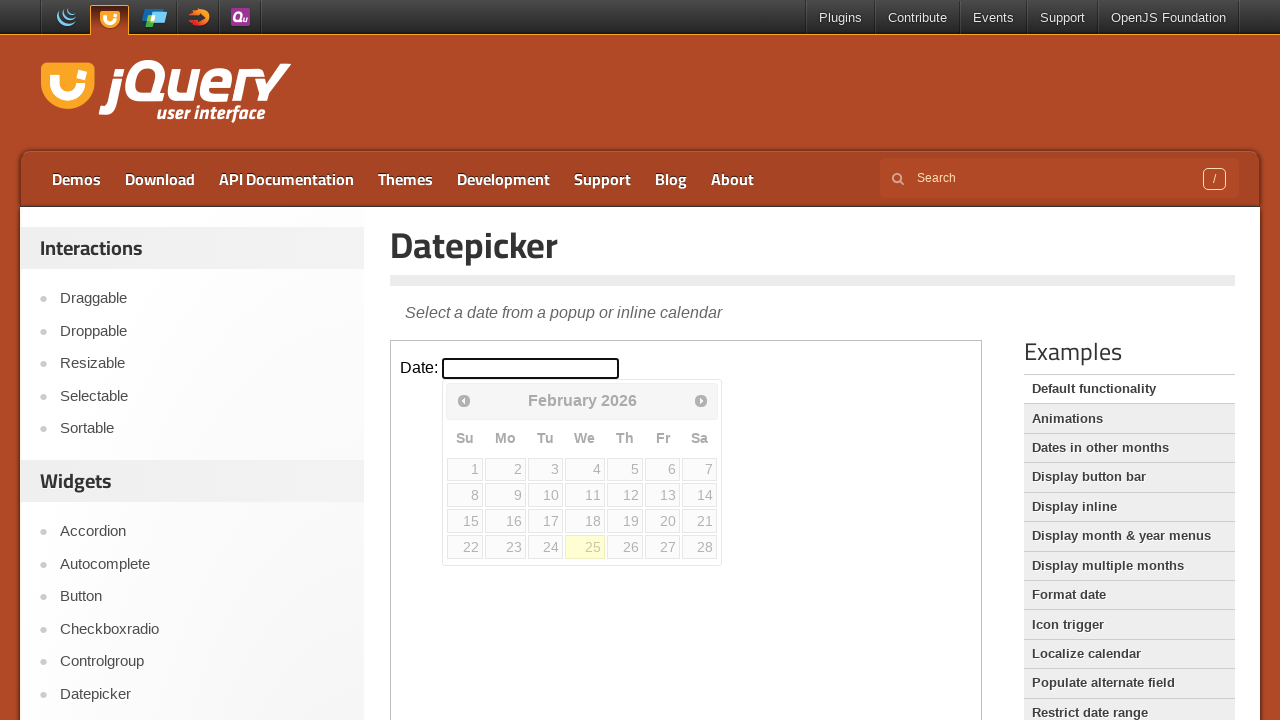

Retrieved current month: February
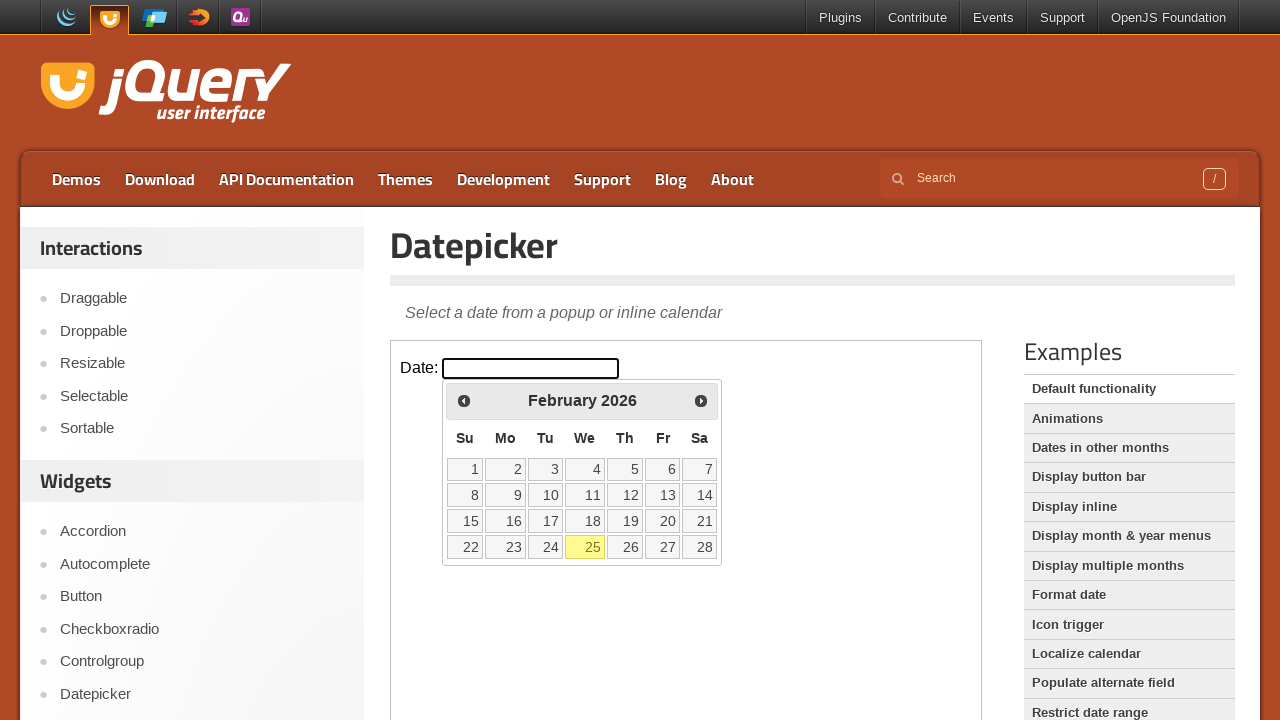

Retrieved current year: 2026
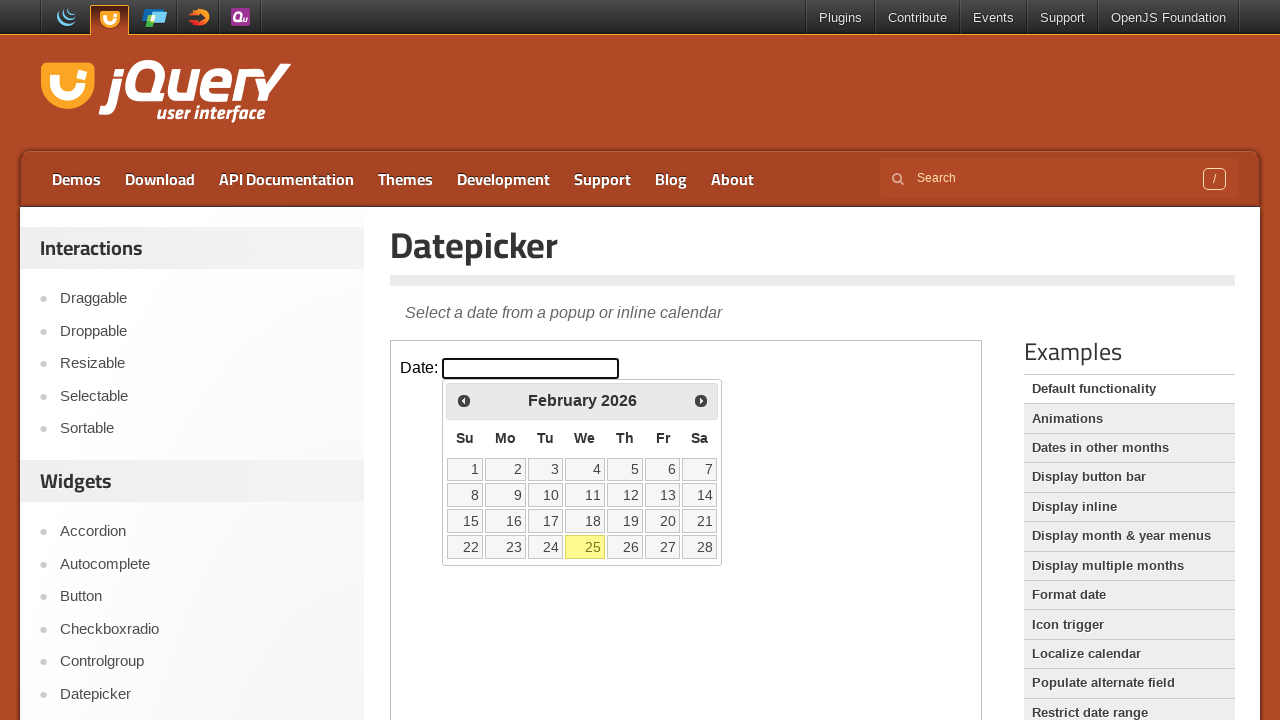

Clicked previous month navigation button at (464, 400) on iframe >> nth=0 >> internal:control=enter-frame >> xpath=//*[@class='ui-icon ui-
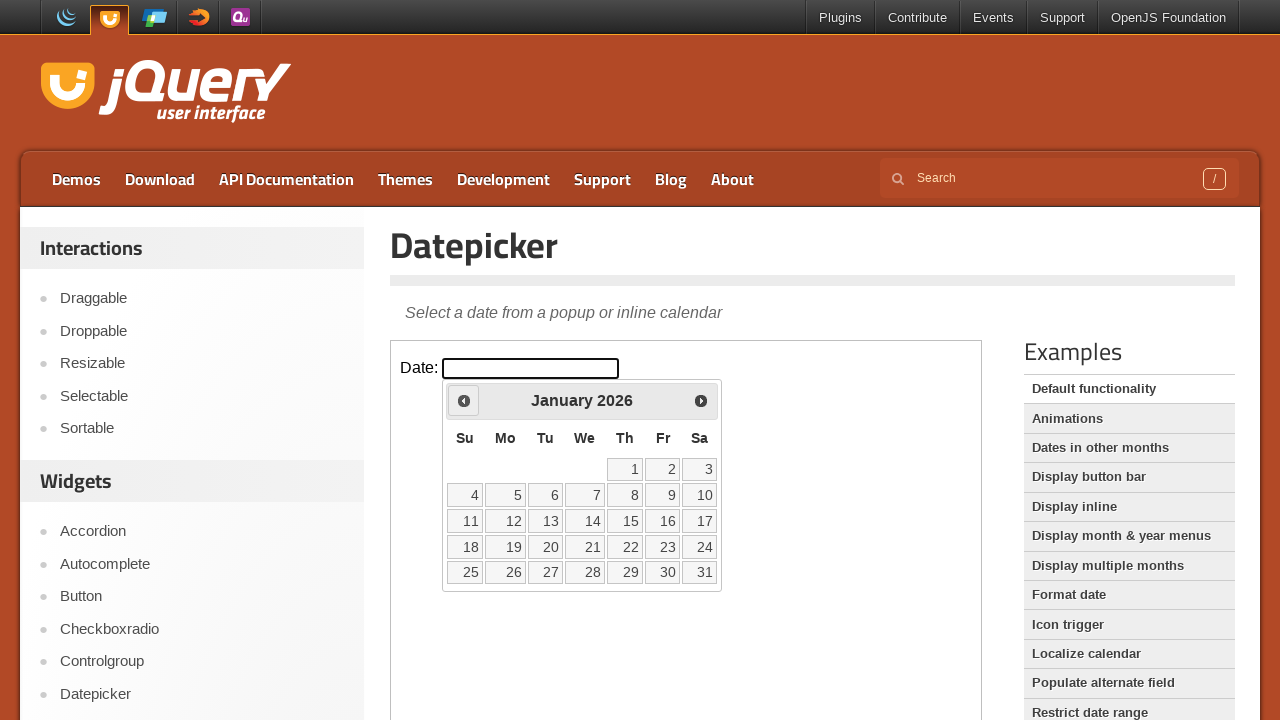

Retrieved current month: January
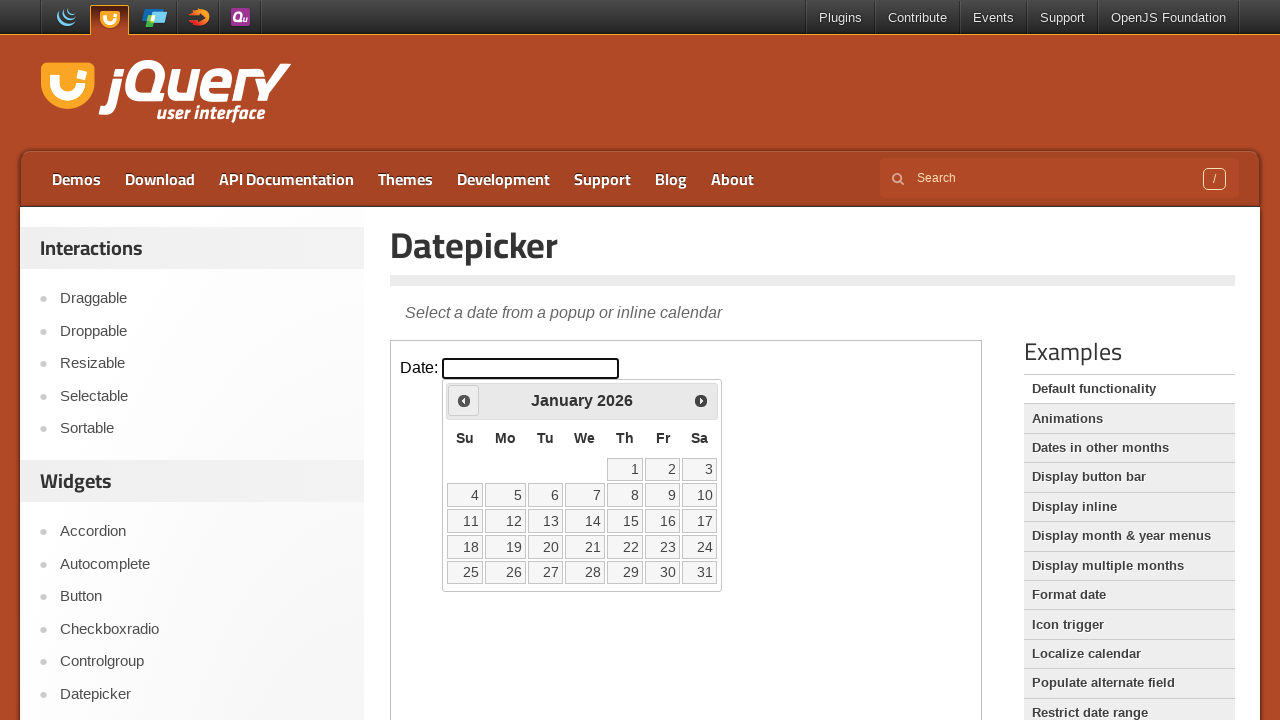

Retrieved current year: 2026
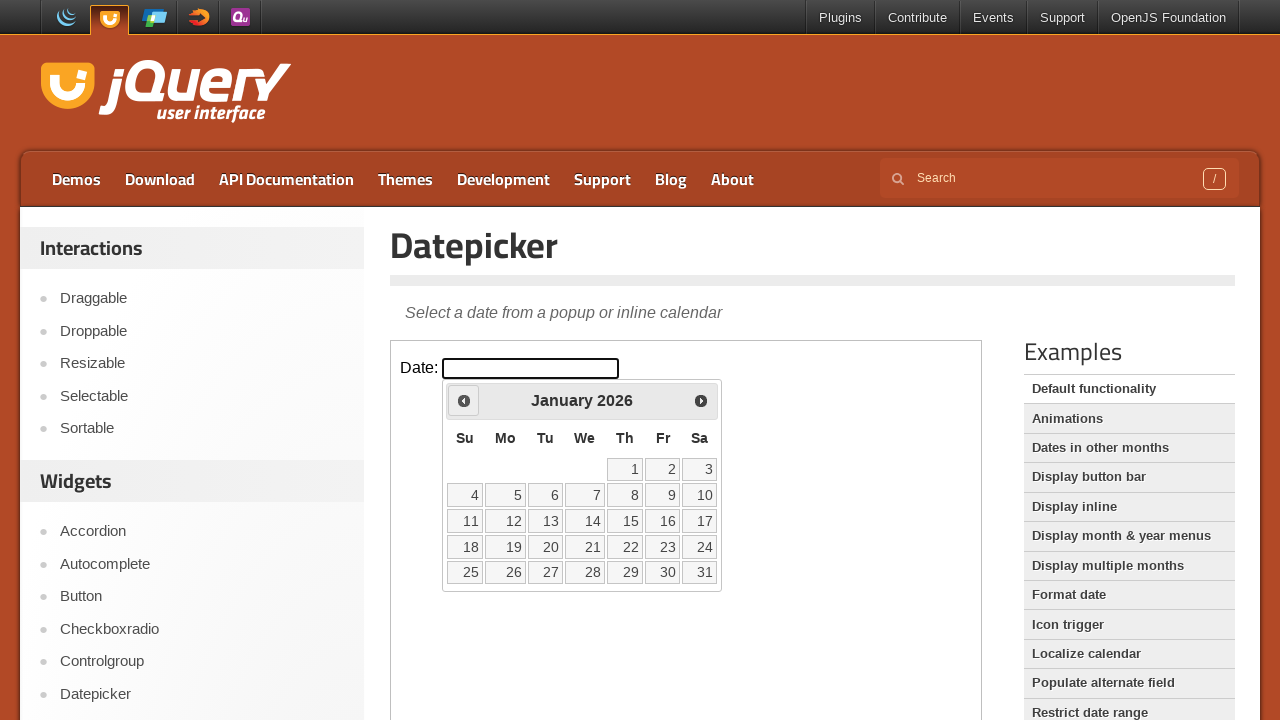

Clicked previous month navigation button at (464, 400) on iframe >> nth=0 >> internal:control=enter-frame >> xpath=//*[@class='ui-icon ui-
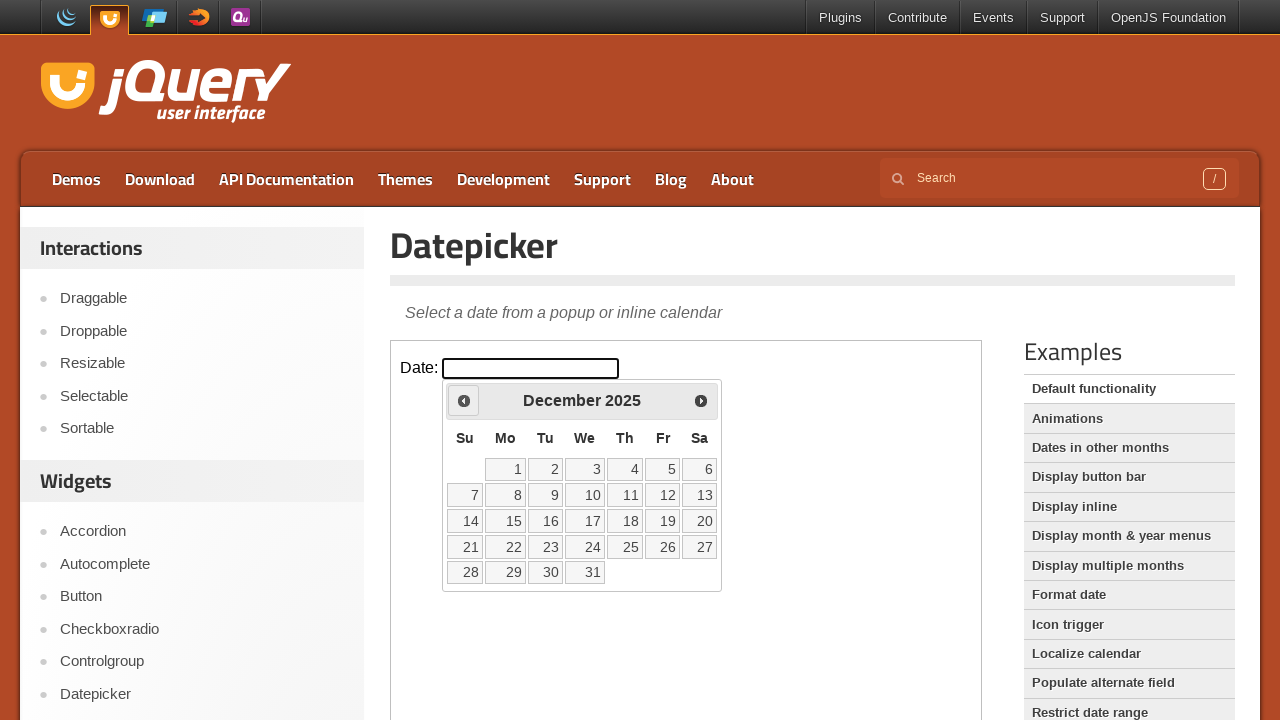

Retrieved current month: December
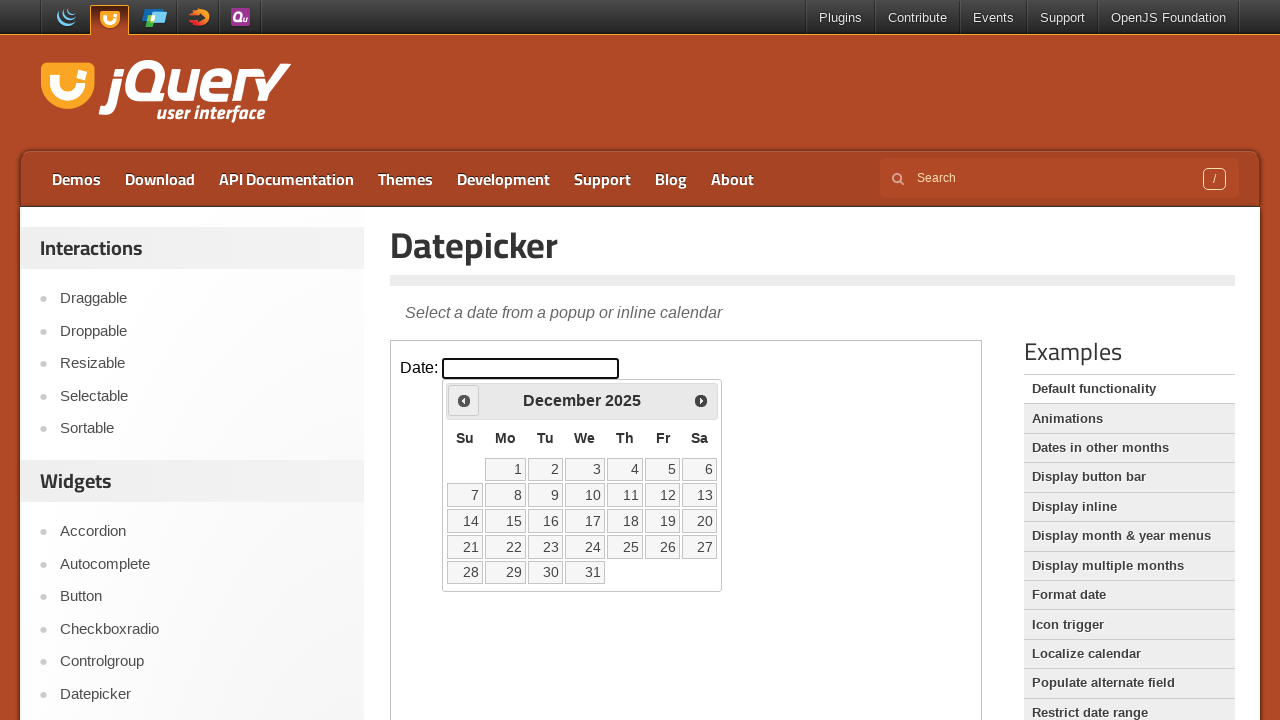

Retrieved current year: 2025
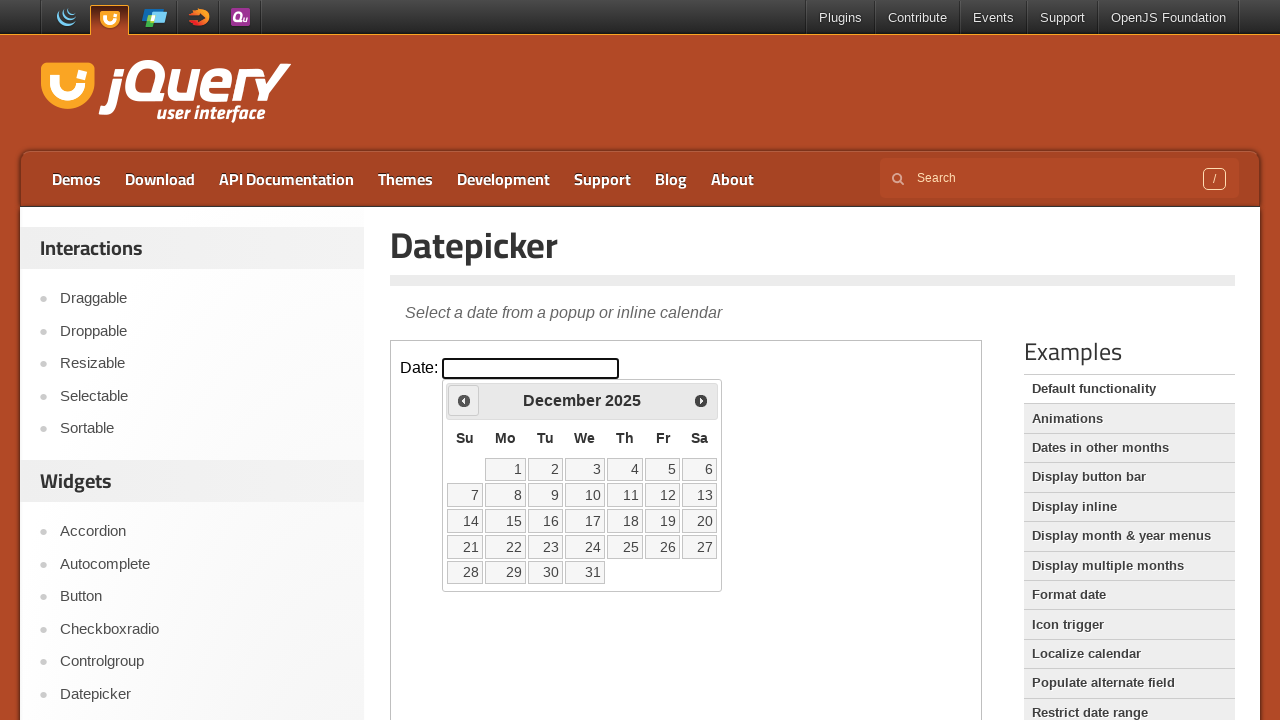

Clicked previous month navigation button at (464, 400) on iframe >> nth=0 >> internal:control=enter-frame >> xpath=//*[@class='ui-icon ui-
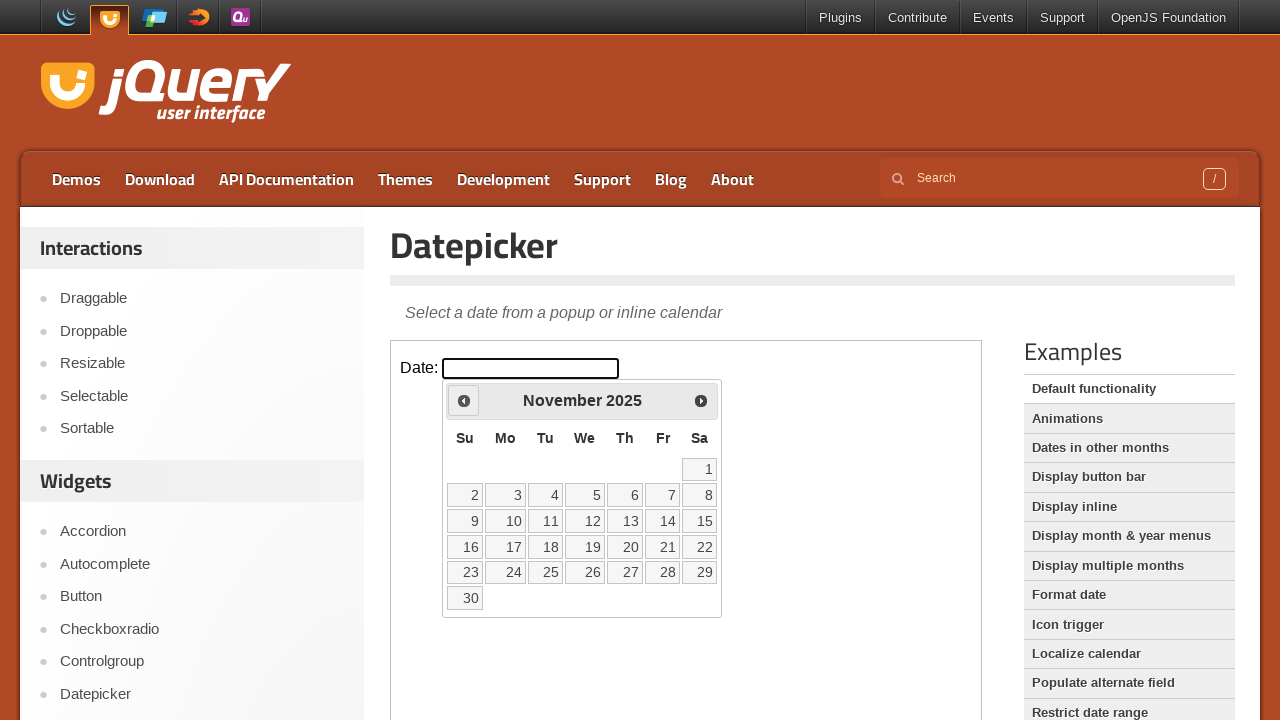

Retrieved current month: November
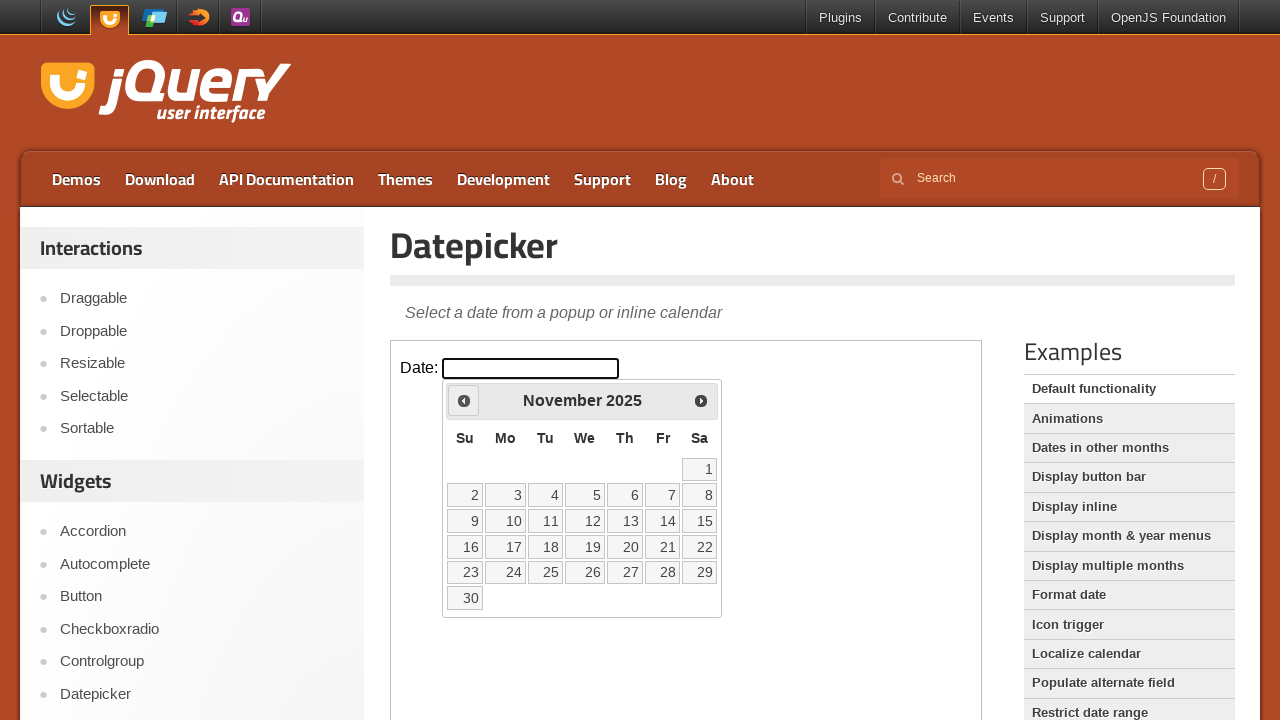

Retrieved current year: 2025
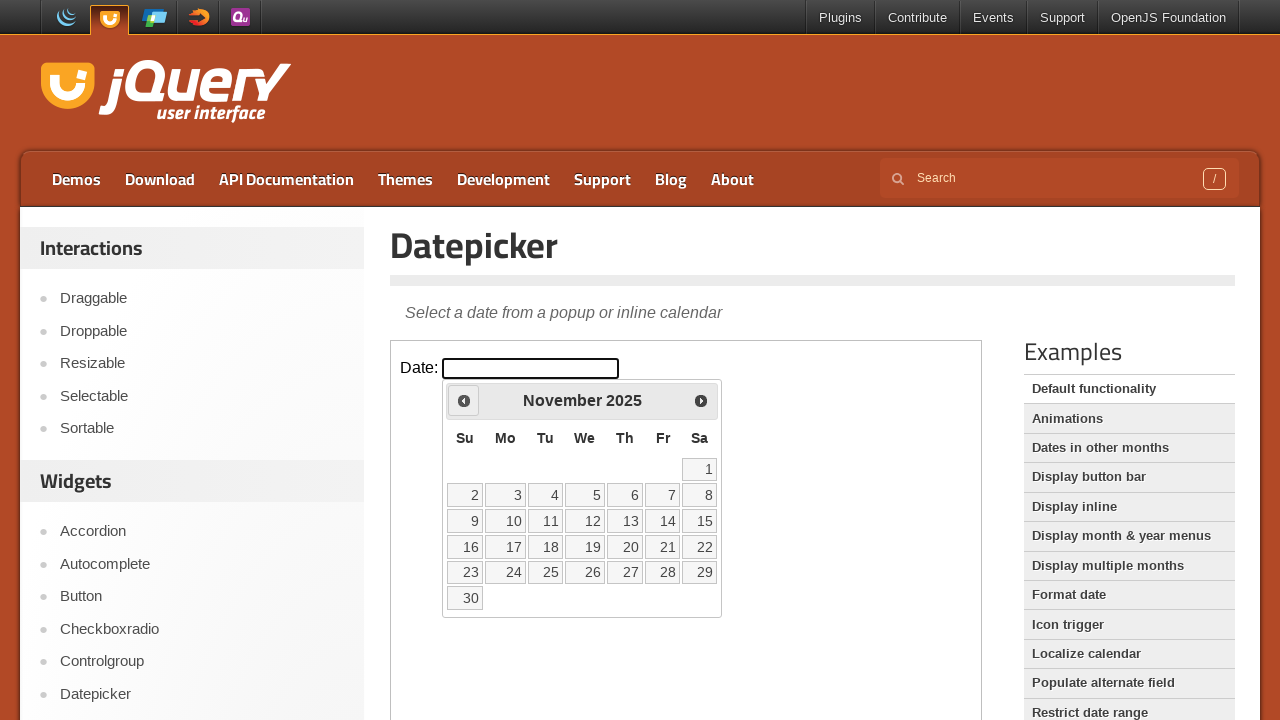

Clicked previous month navigation button at (464, 400) on iframe >> nth=0 >> internal:control=enter-frame >> xpath=//*[@class='ui-icon ui-
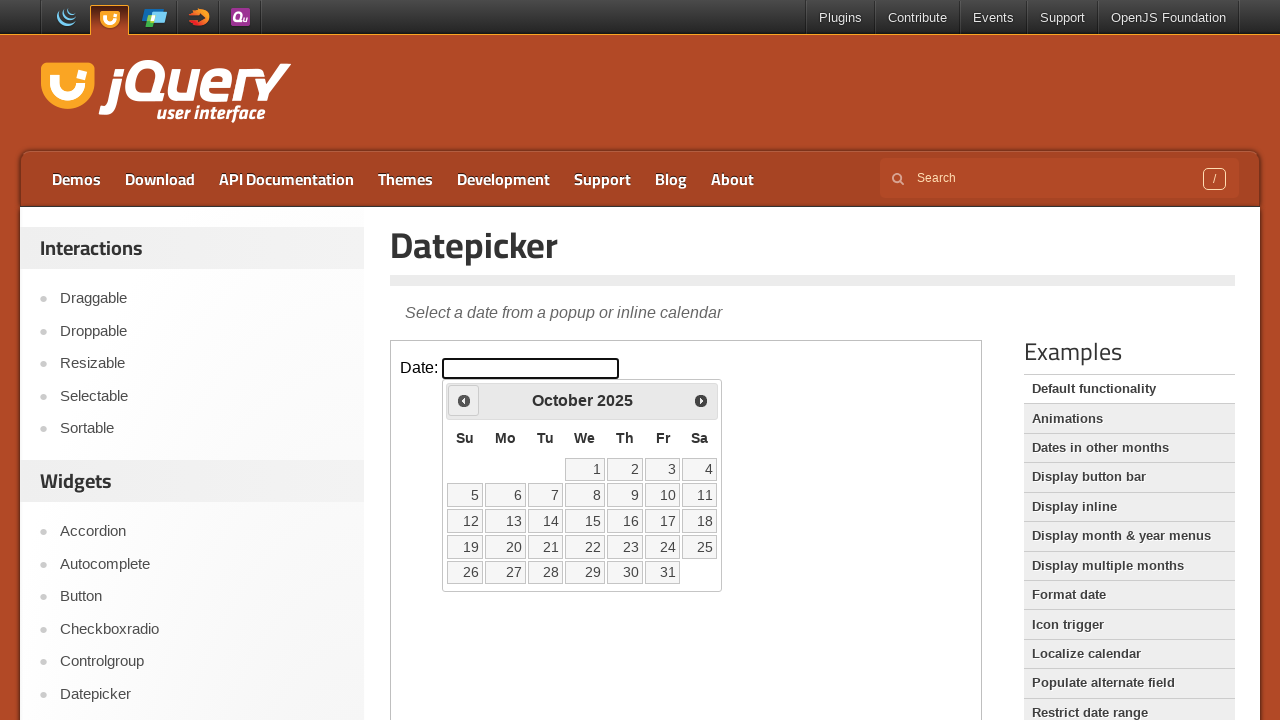

Retrieved current month: October
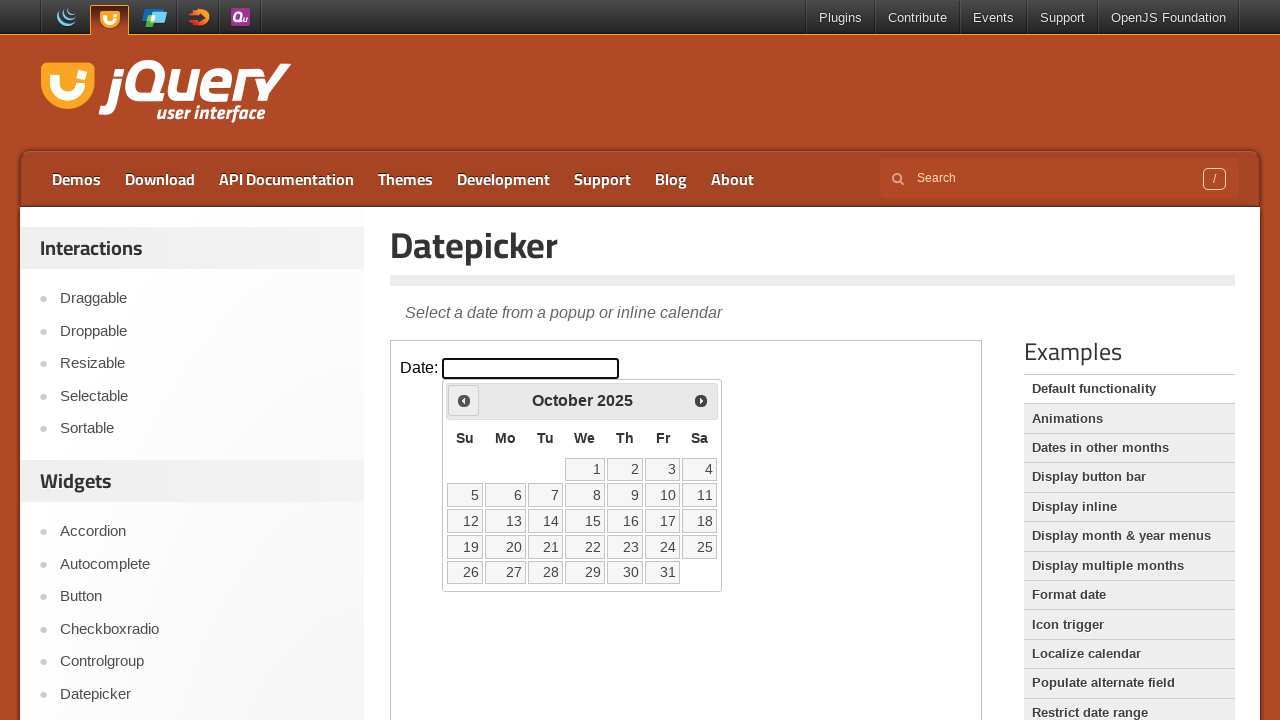

Retrieved current year: 2025
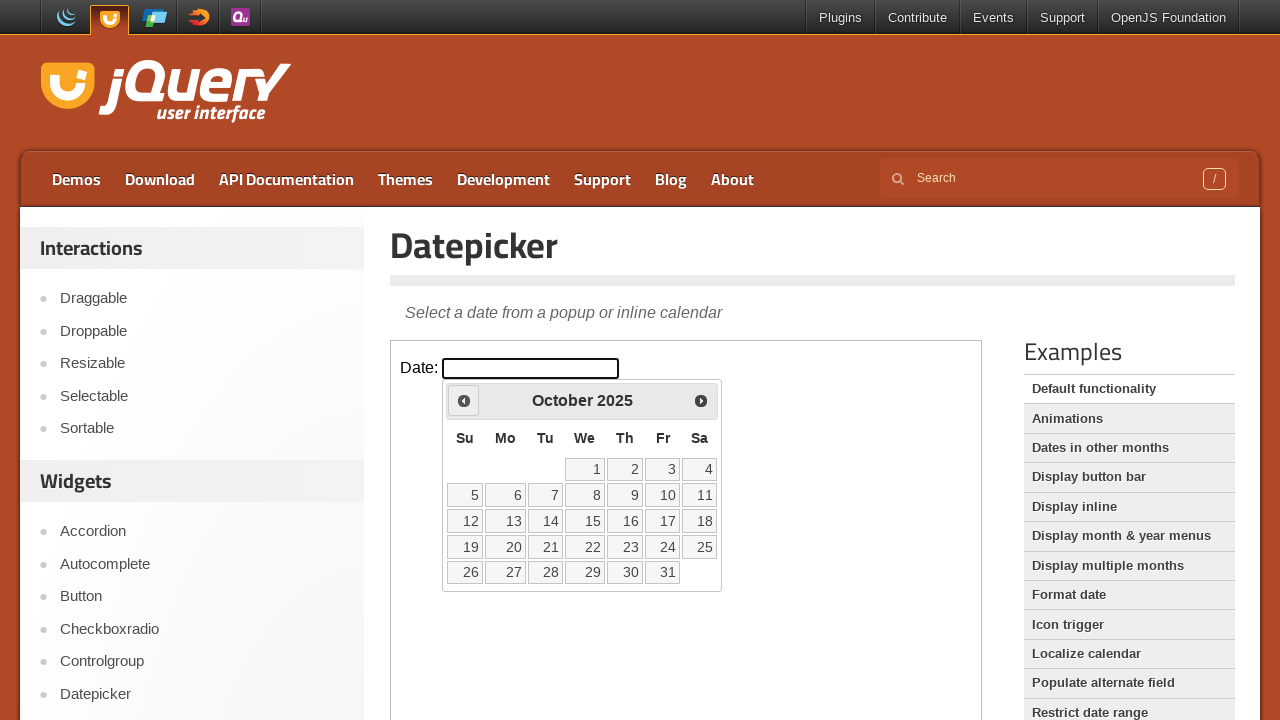

Clicked previous month navigation button at (464, 400) on iframe >> nth=0 >> internal:control=enter-frame >> xpath=//*[@class='ui-icon ui-
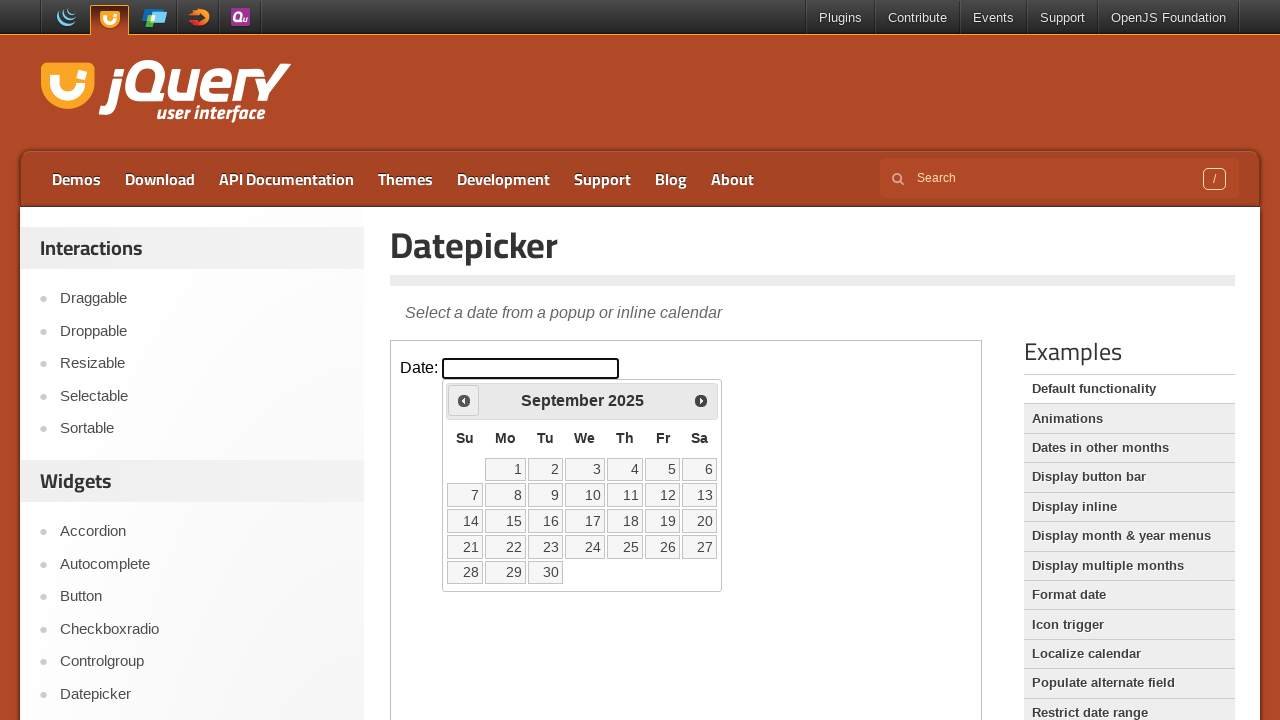

Retrieved current month: September
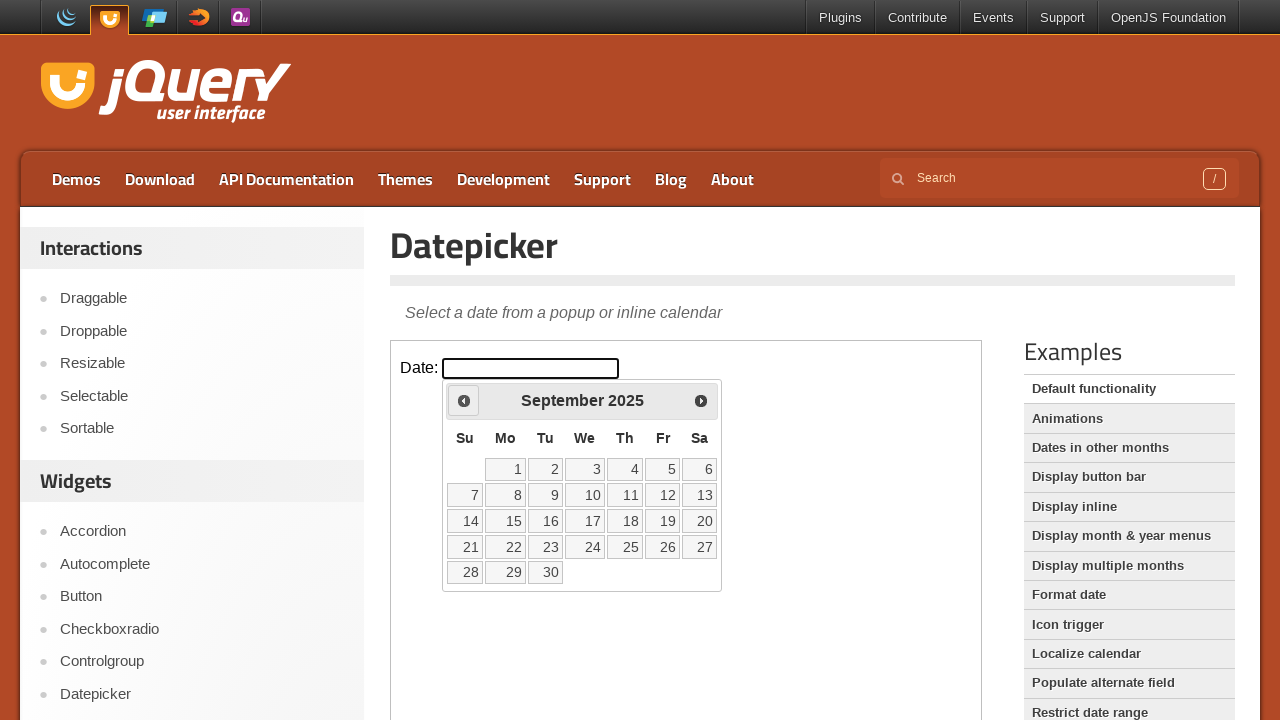

Retrieved current year: 2025
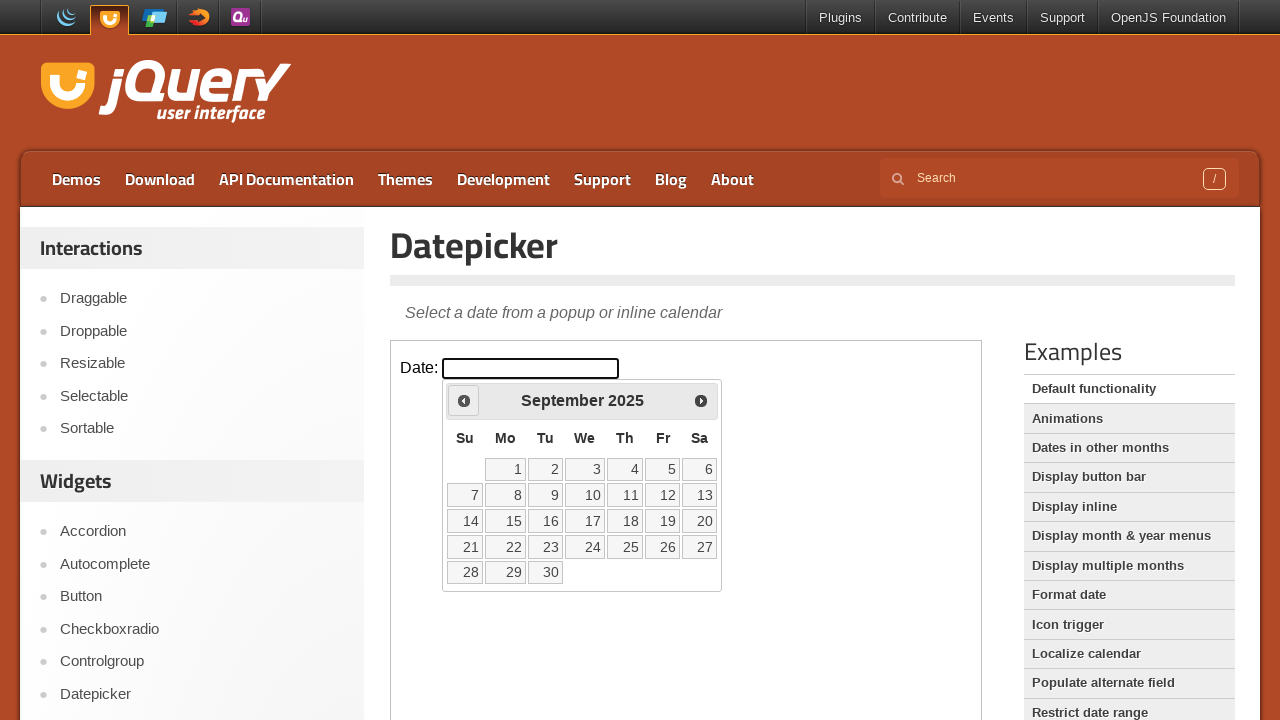

Clicked previous month navigation button at (464, 400) on iframe >> nth=0 >> internal:control=enter-frame >> xpath=//*[@class='ui-icon ui-
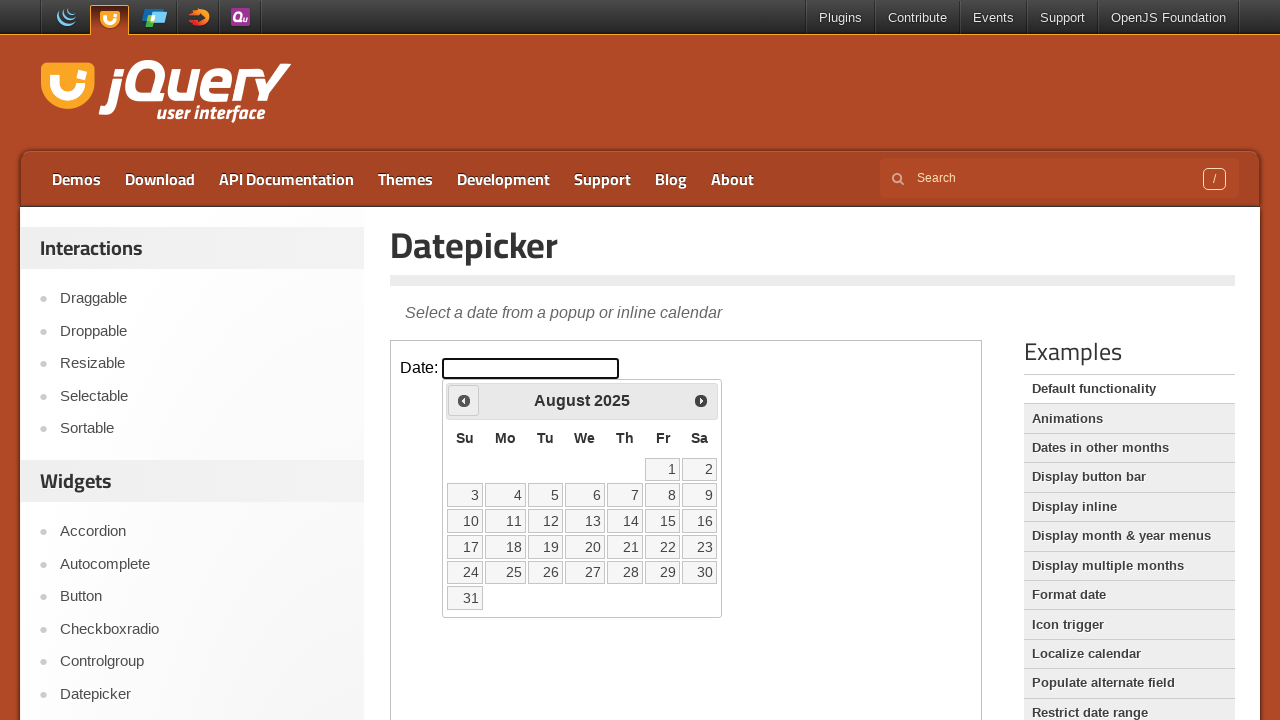

Retrieved current month: August
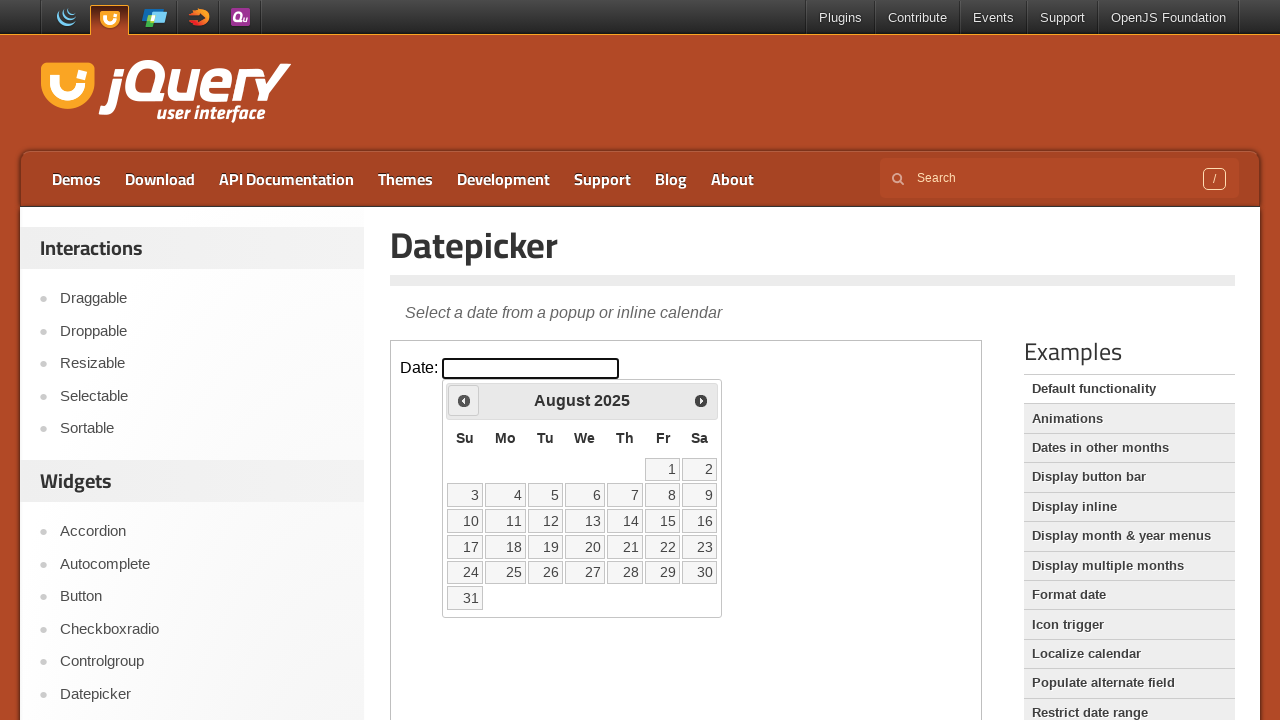

Retrieved current year: 2025
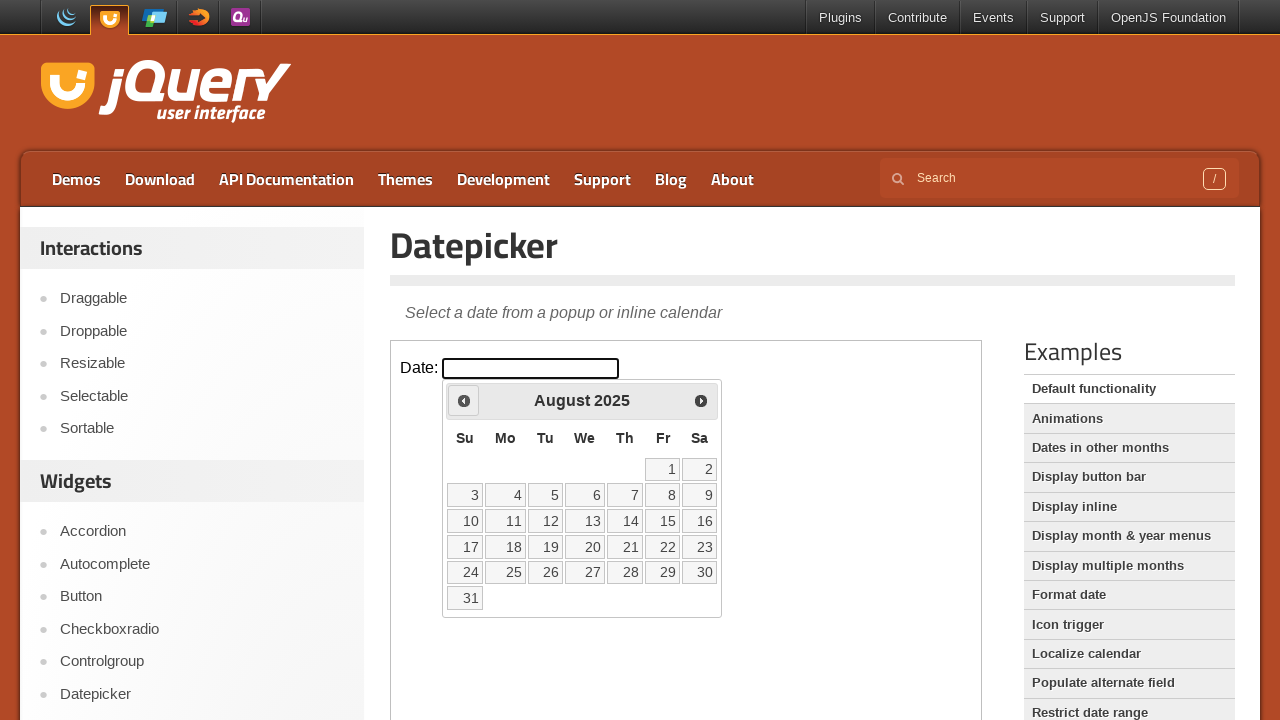

Clicked previous month navigation button at (464, 400) on iframe >> nth=0 >> internal:control=enter-frame >> xpath=//*[@class='ui-icon ui-
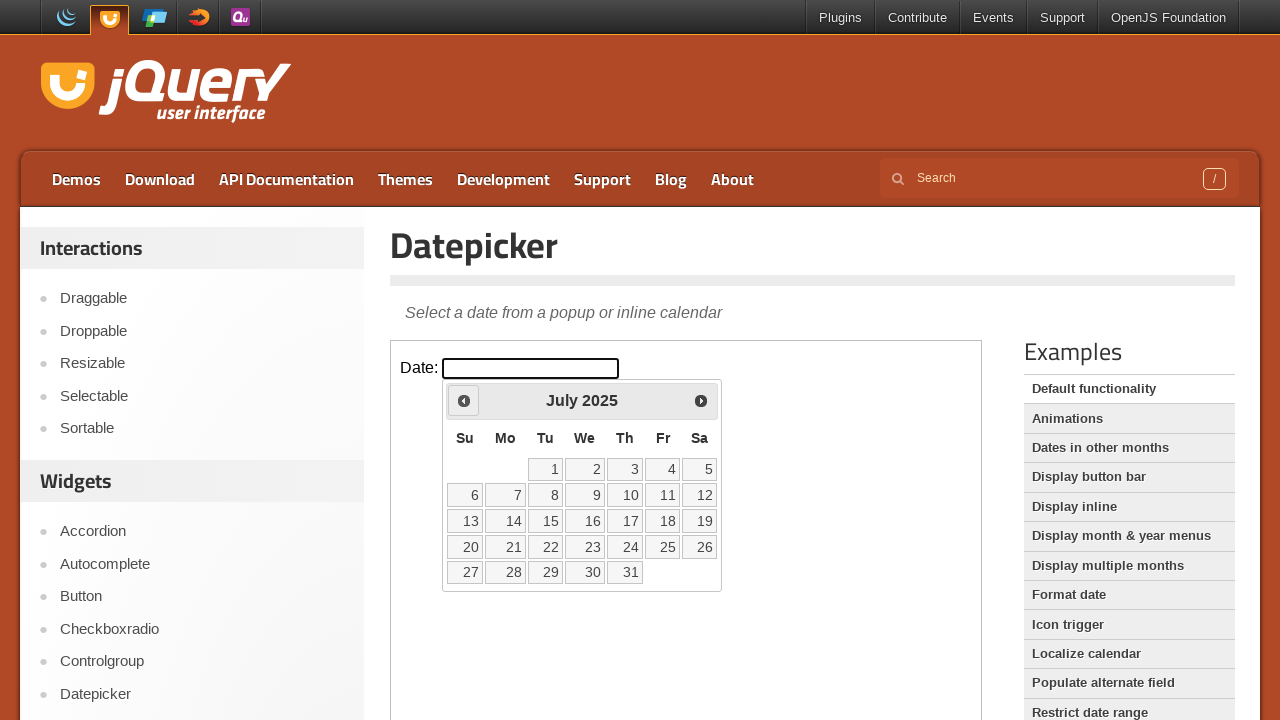

Retrieved current month: July
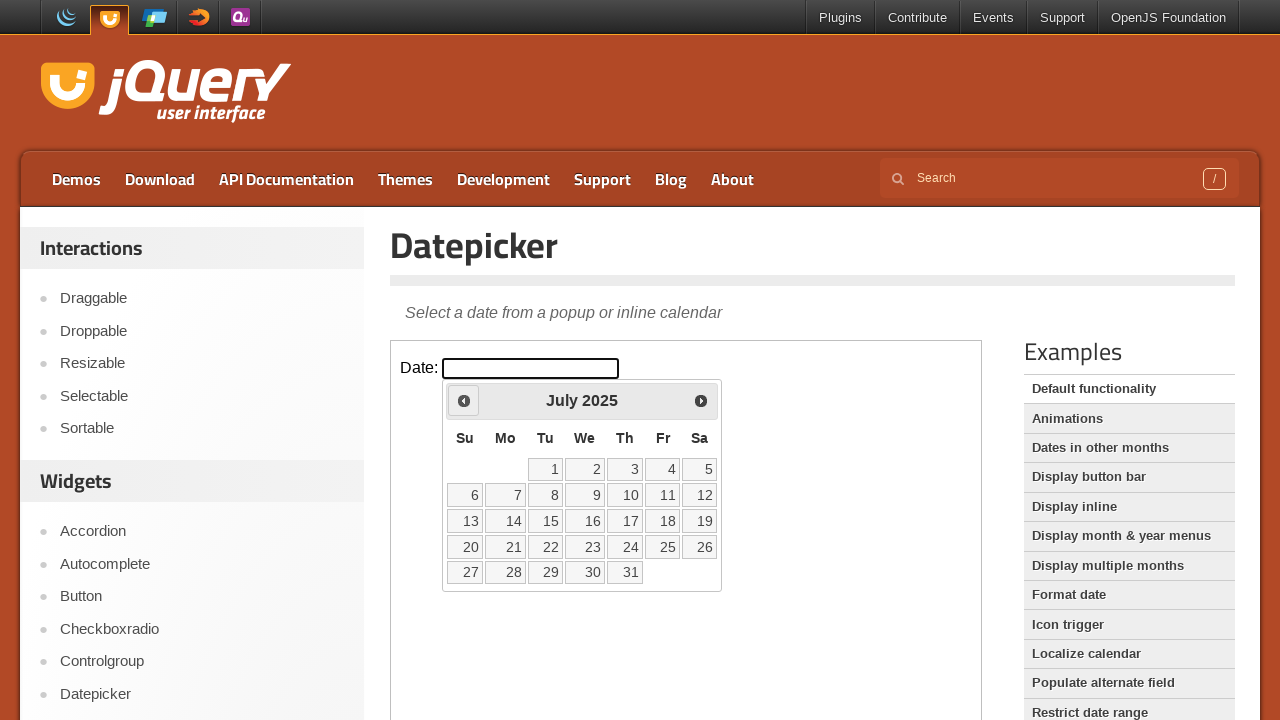

Retrieved current year: 2025
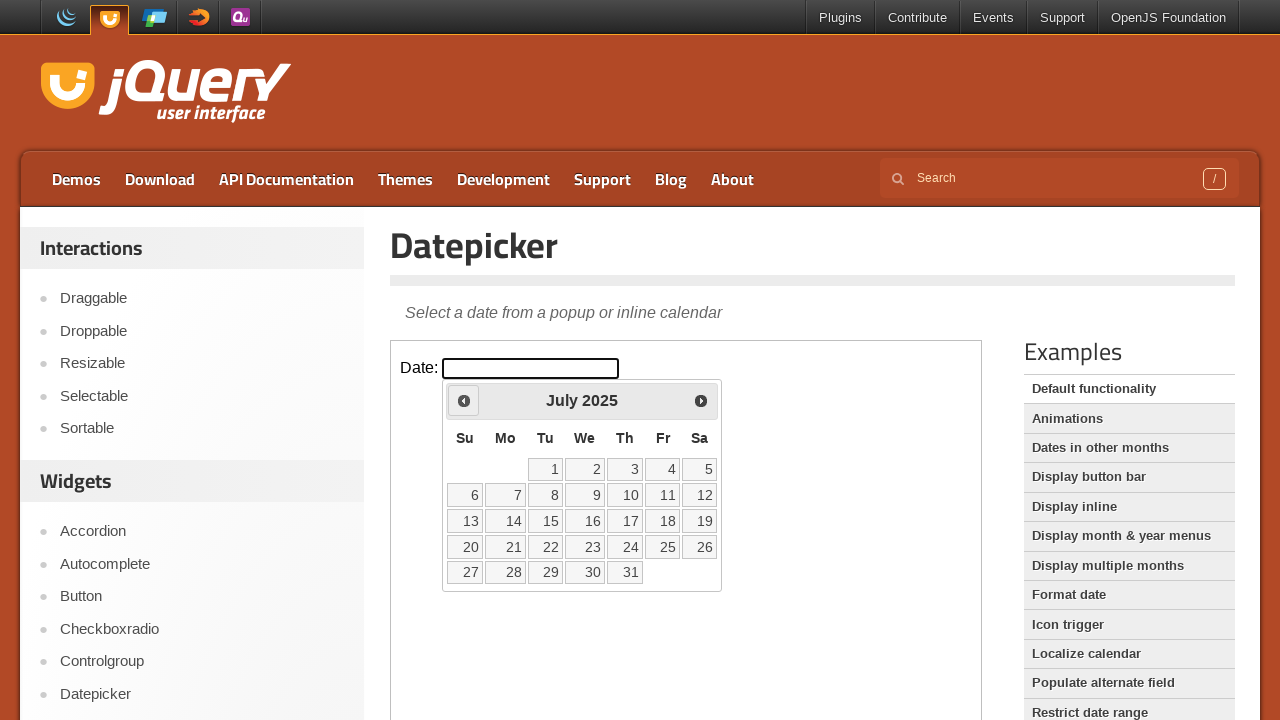

Clicked previous month navigation button at (464, 400) on iframe >> nth=0 >> internal:control=enter-frame >> xpath=//*[@class='ui-icon ui-
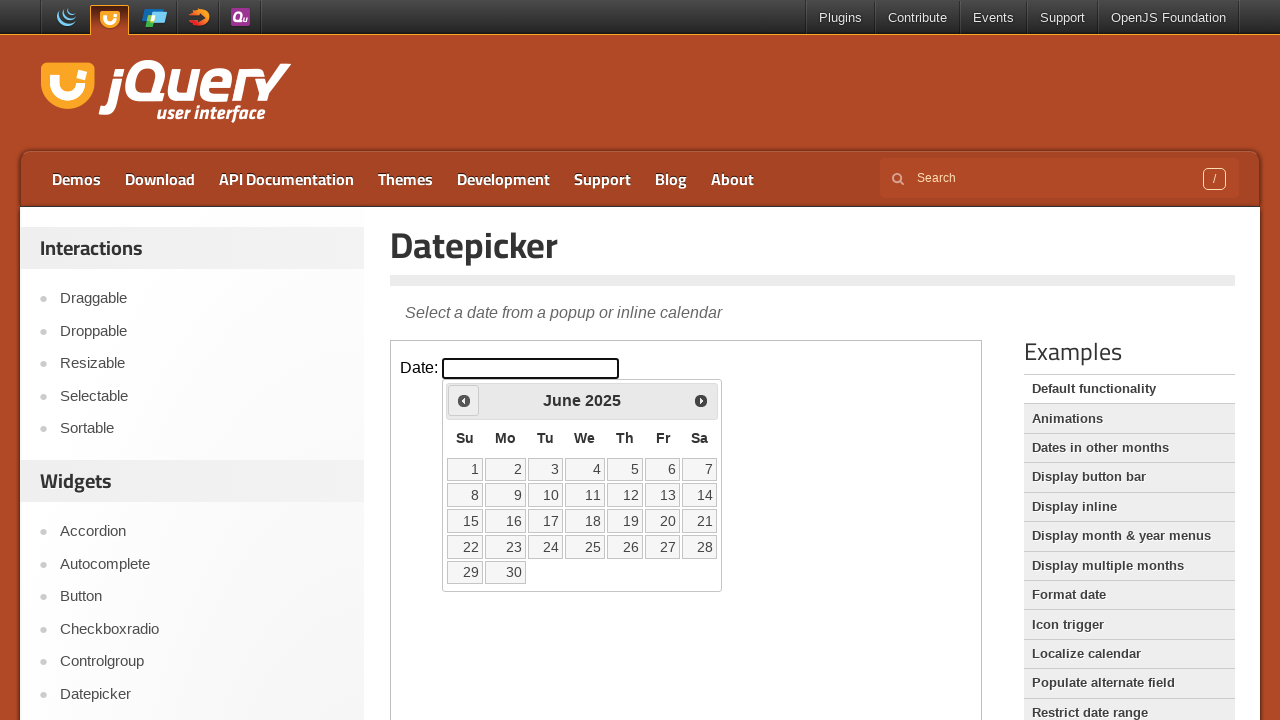

Retrieved current month: June
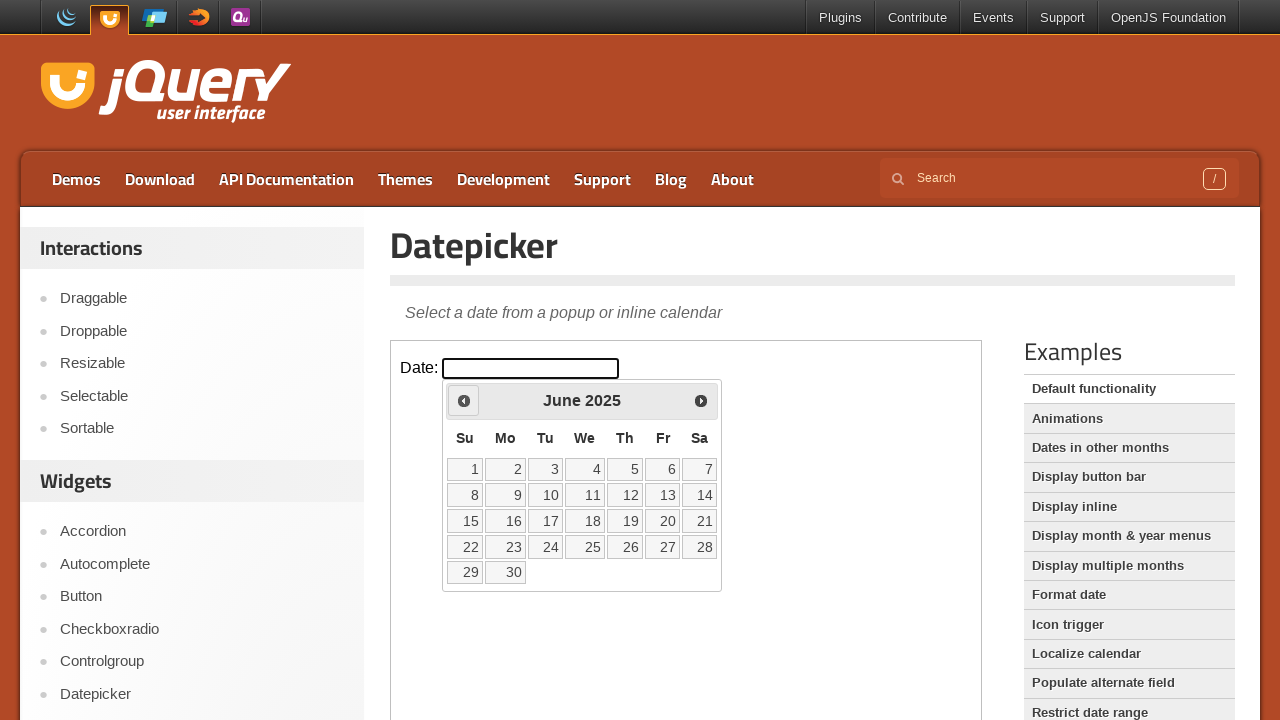

Retrieved current year: 2025
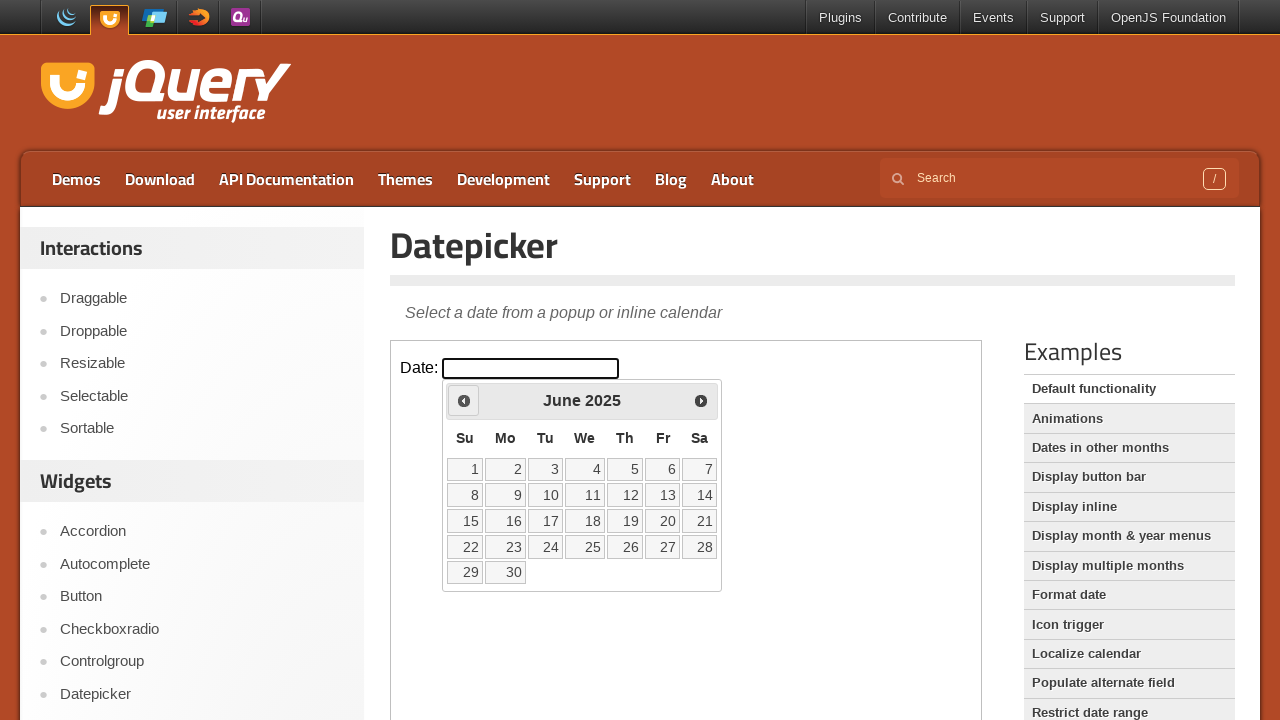

Clicked previous month navigation button at (464, 400) on iframe >> nth=0 >> internal:control=enter-frame >> xpath=//*[@class='ui-icon ui-
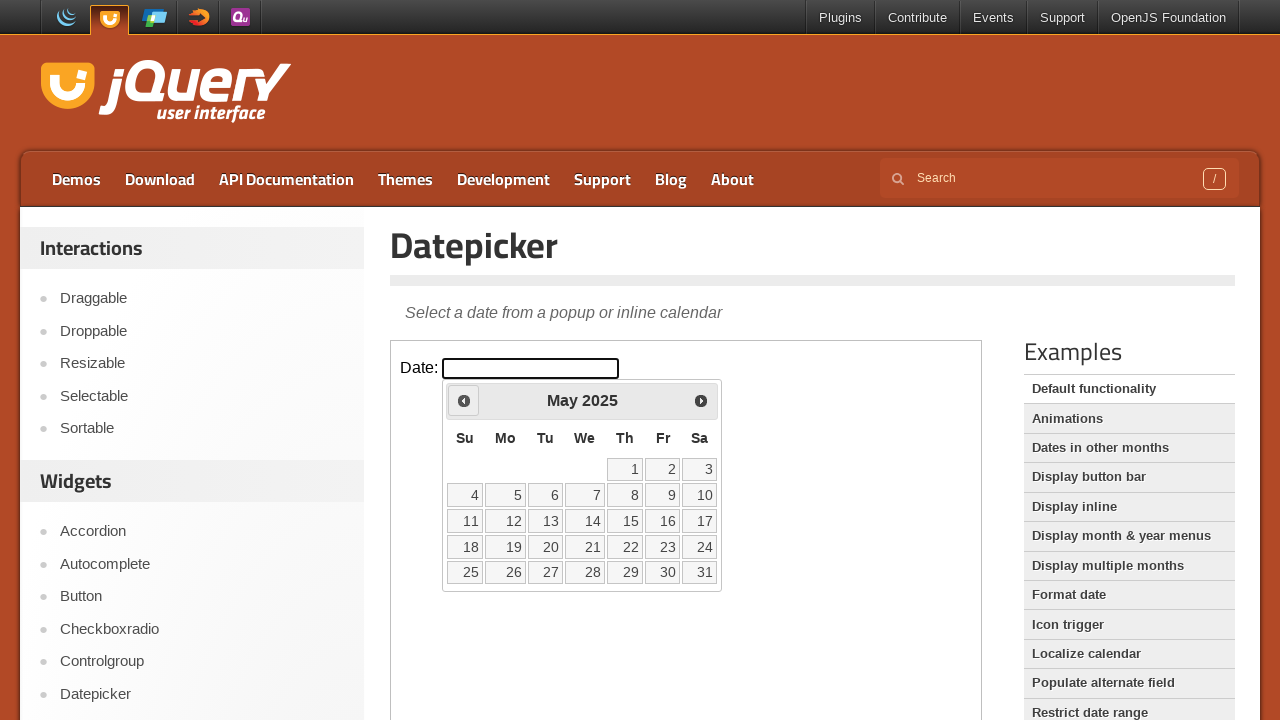

Retrieved current month: May
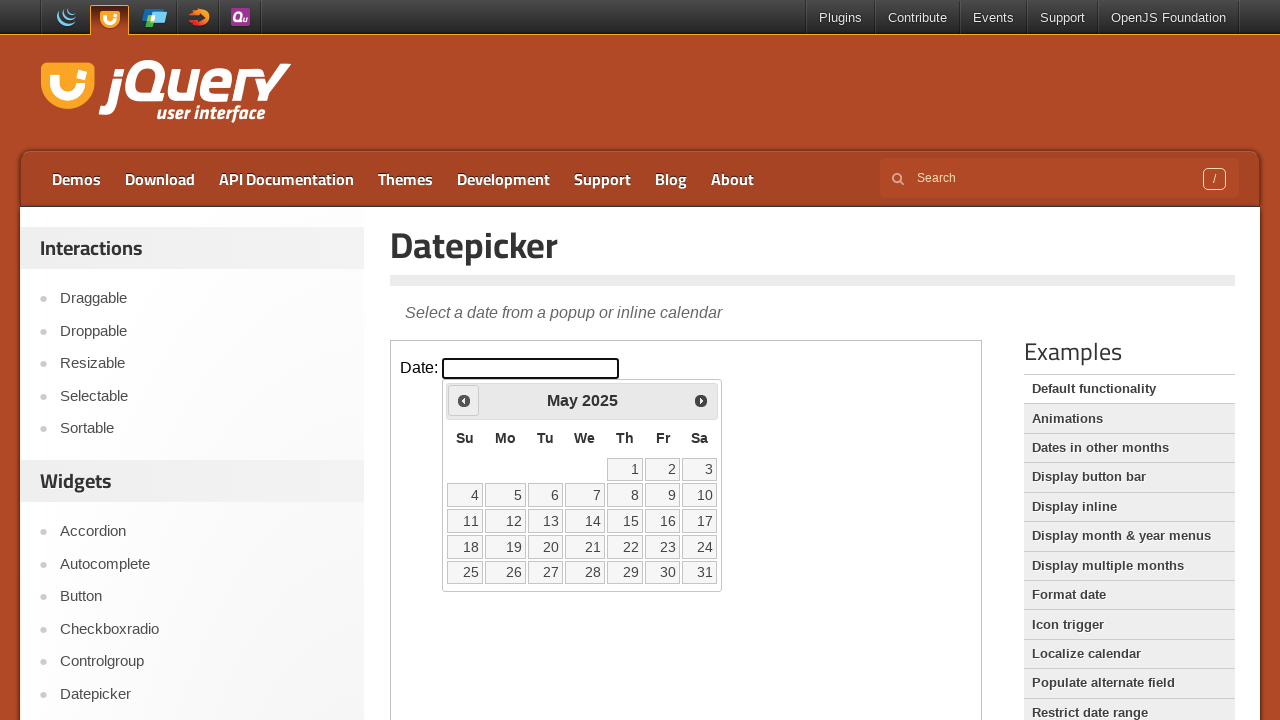

Retrieved current year: 2025
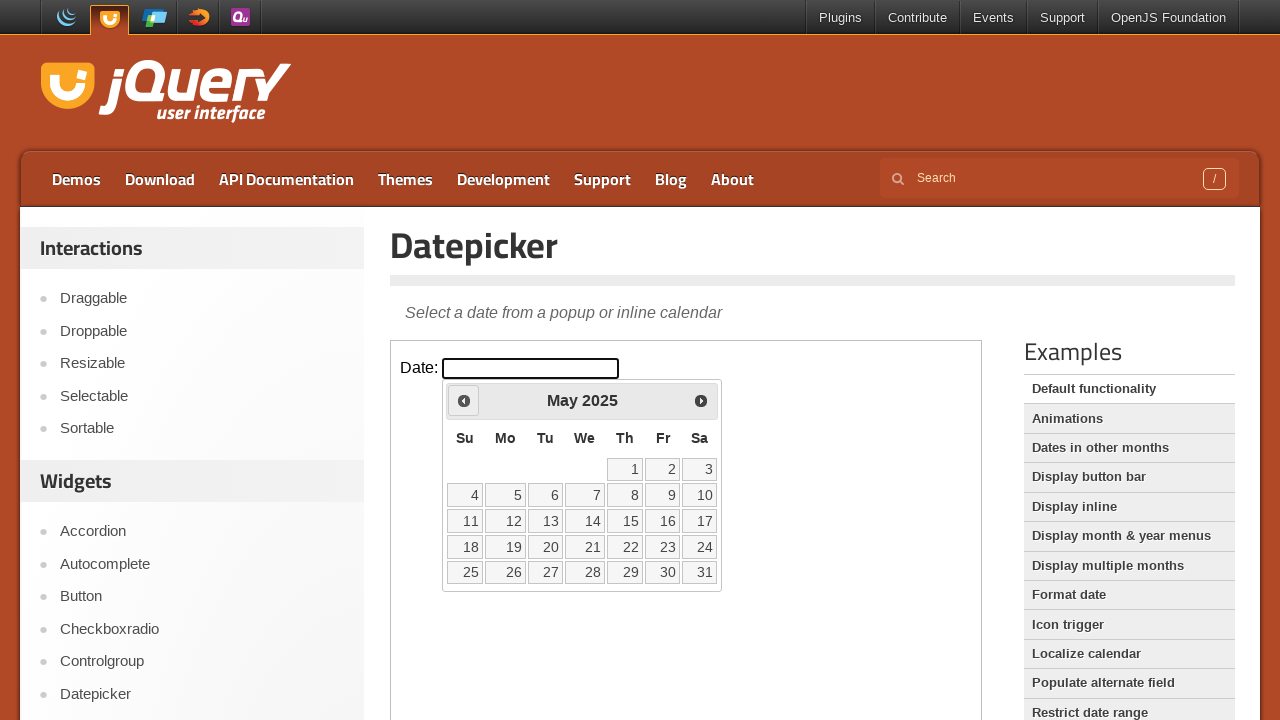

Clicked previous month navigation button at (464, 400) on iframe >> nth=0 >> internal:control=enter-frame >> xpath=//*[@class='ui-icon ui-
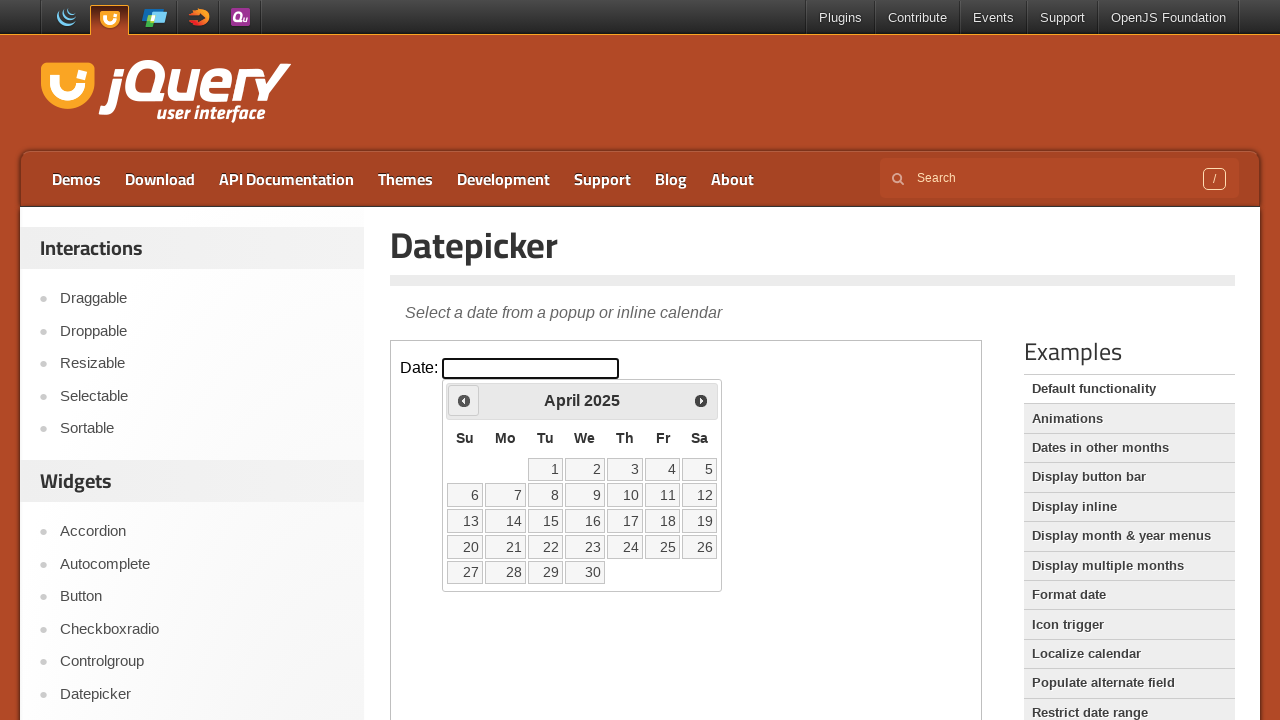

Retrieved current month: April
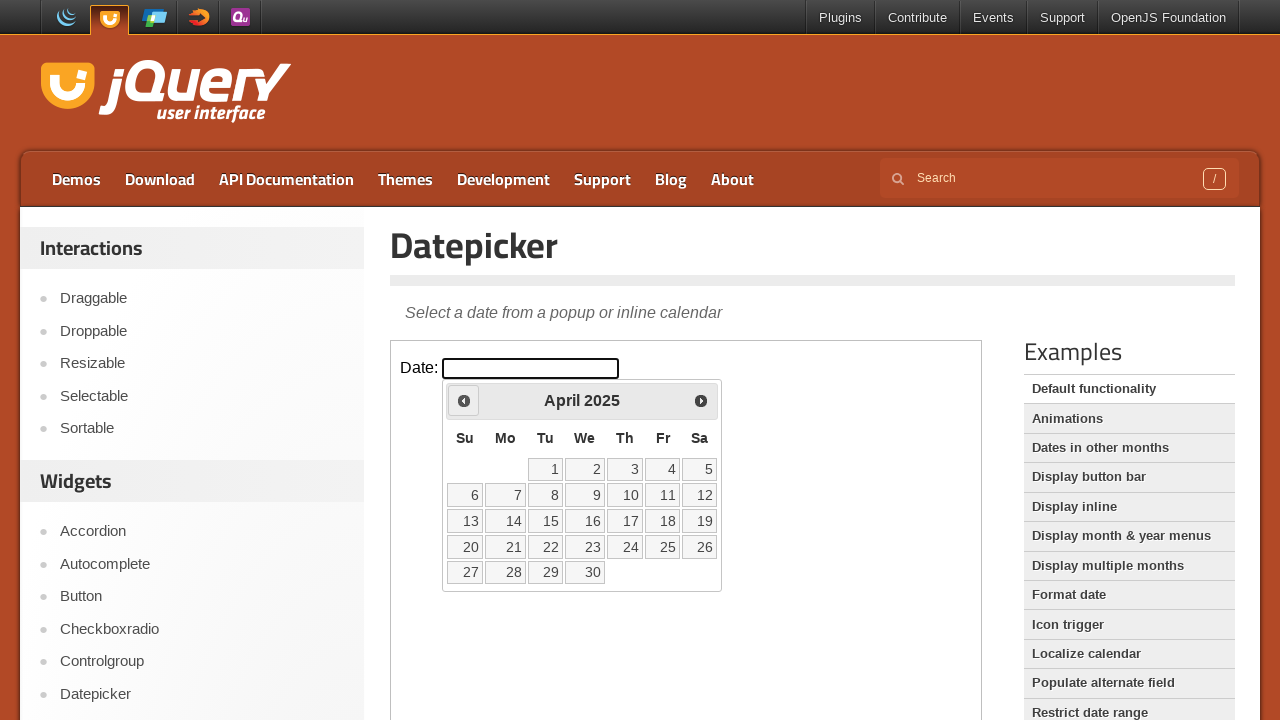

Retrieved current year: 2025
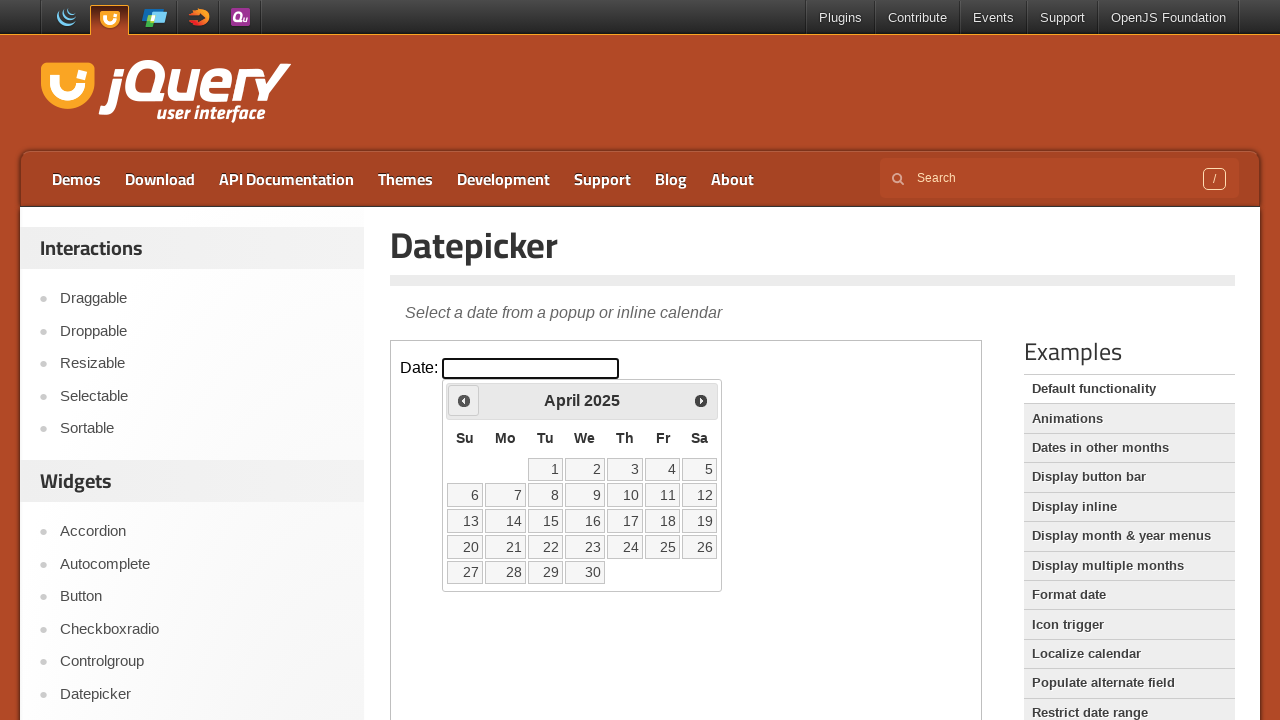

Clicked previous month navigation button at (464, 400) on iframe >> nth=0 >> internal:control=enter-frame >> xpath=//*[@class='ui-icon ui-
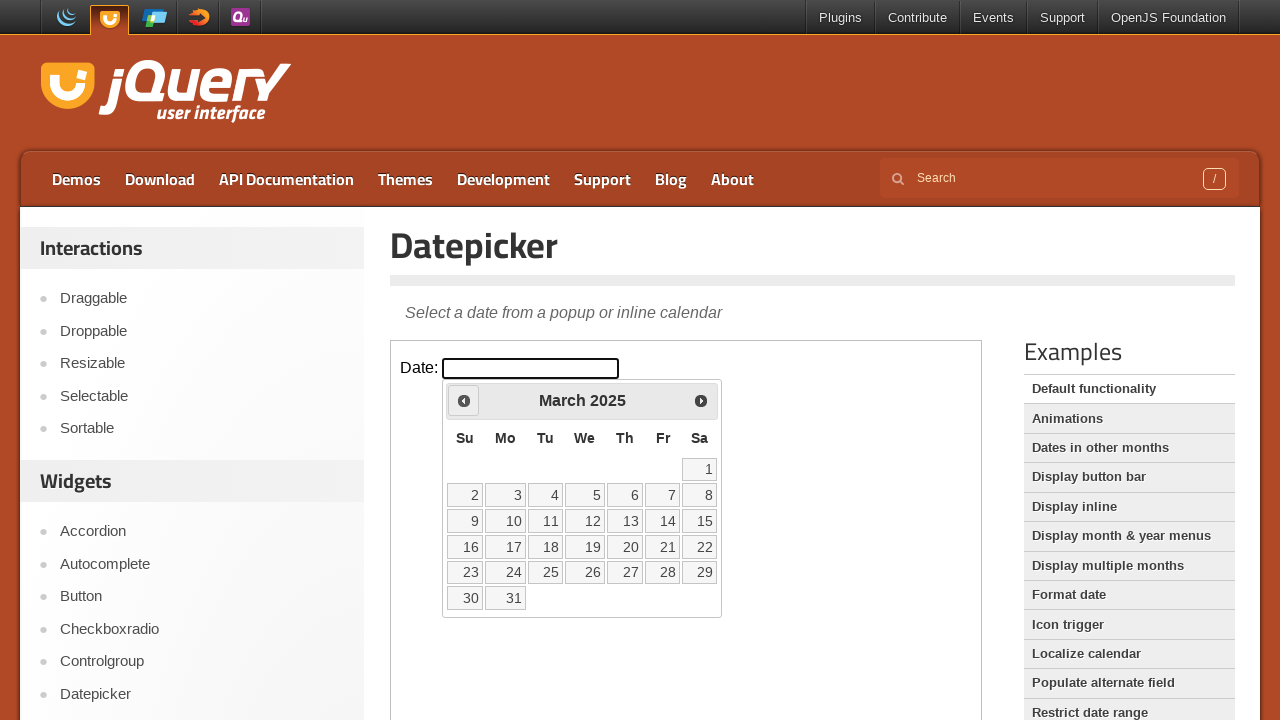

Retrieved current month: March
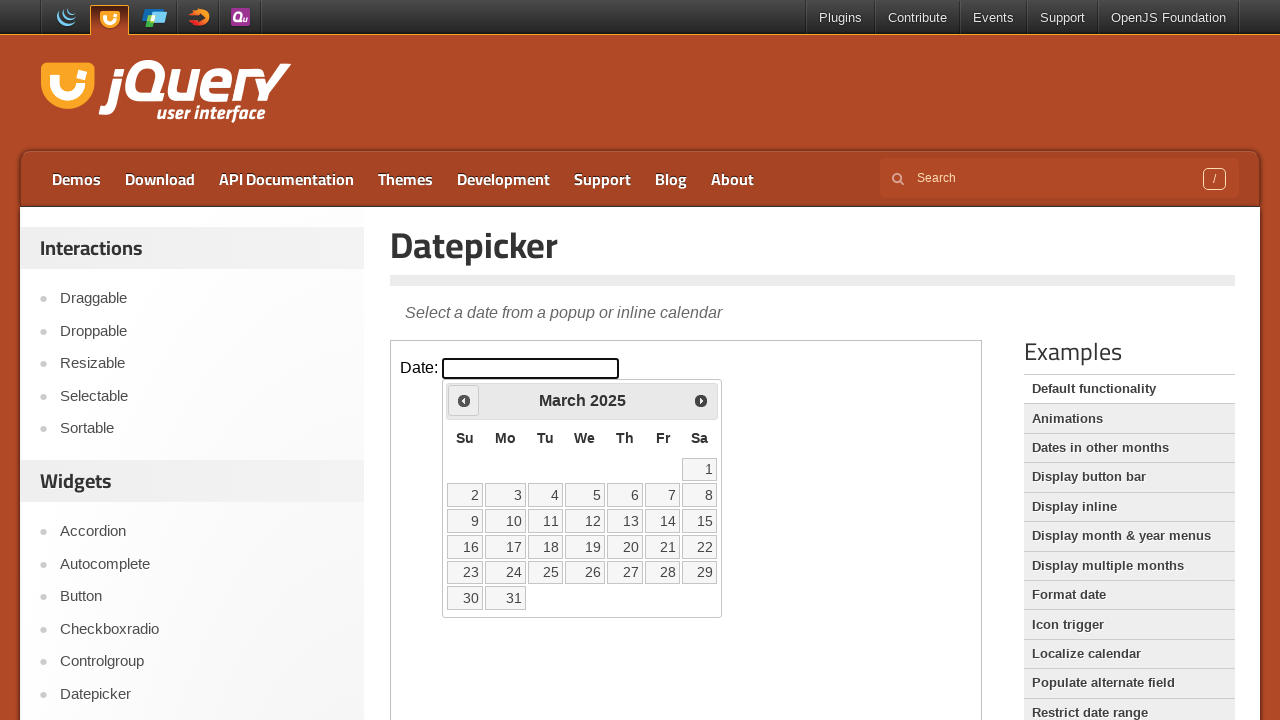

Retrieved current year: 2025
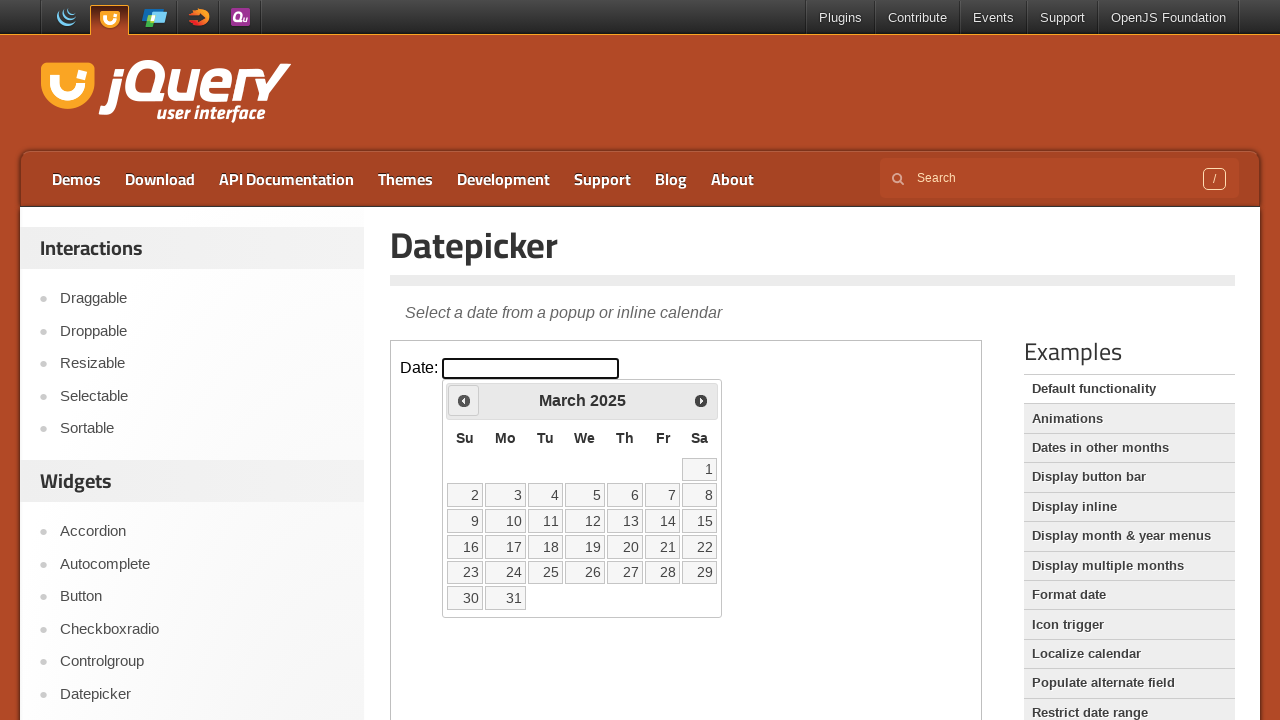

Clicked previous month navigation button at (464, 400) on iframe >> nth=0 >> internal:control=enter-frame >> xpath=//*[@class='ui-icon ui-
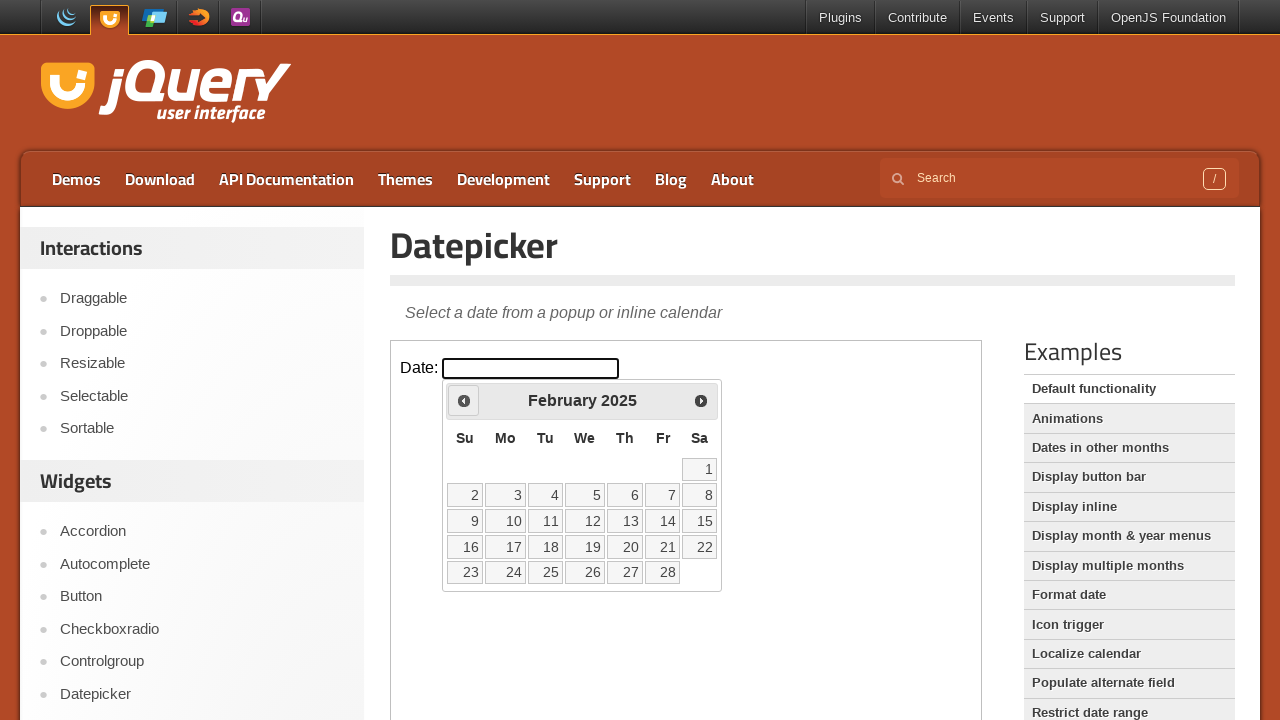

Retrieved current month: February
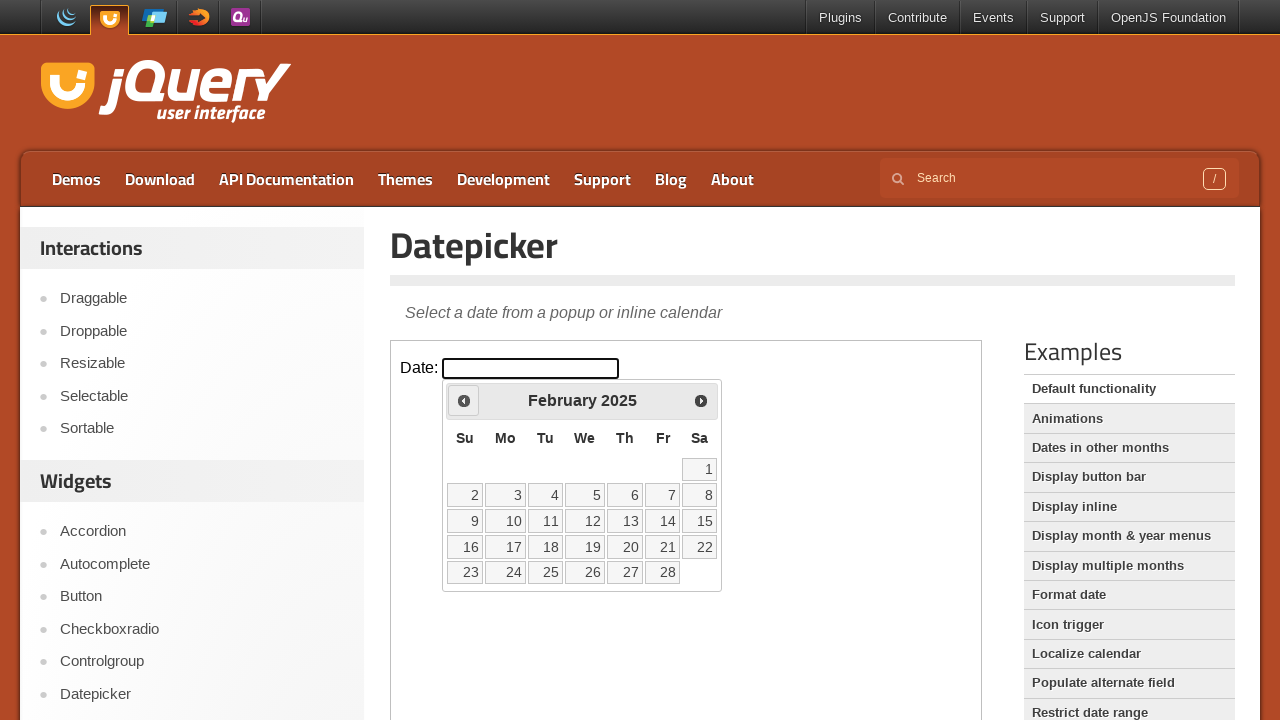

Retrieved current year: 2025
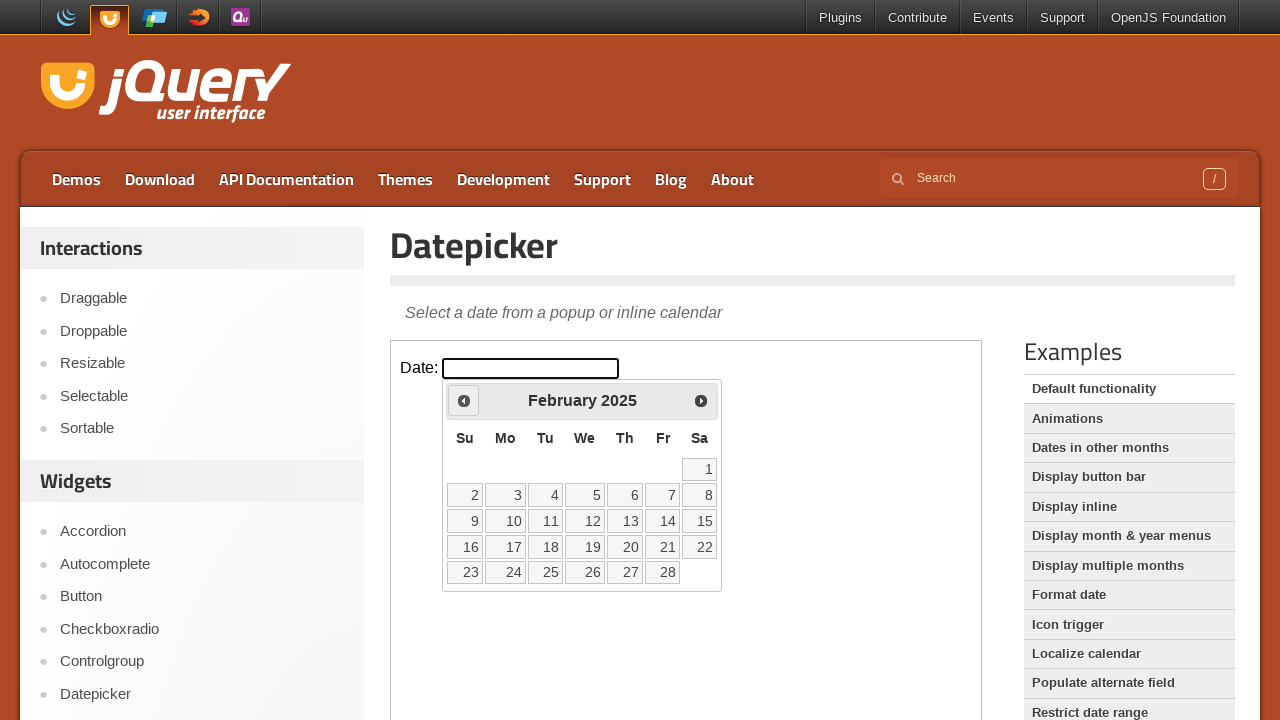

Clicked previous month navigation button at (464, 400) on iframe >> nth=0 >> internal:control=enter-frame >> xpath=//*[@class='ui-icon ui-
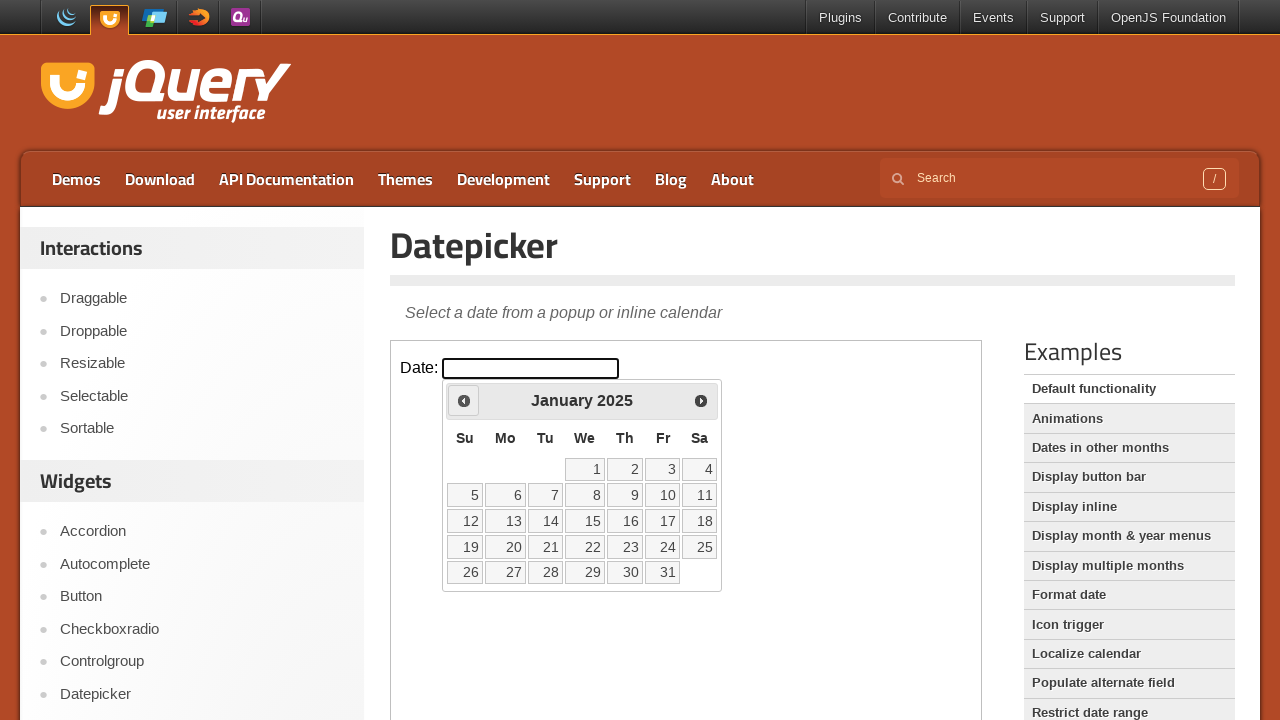

Retrieved current month: January
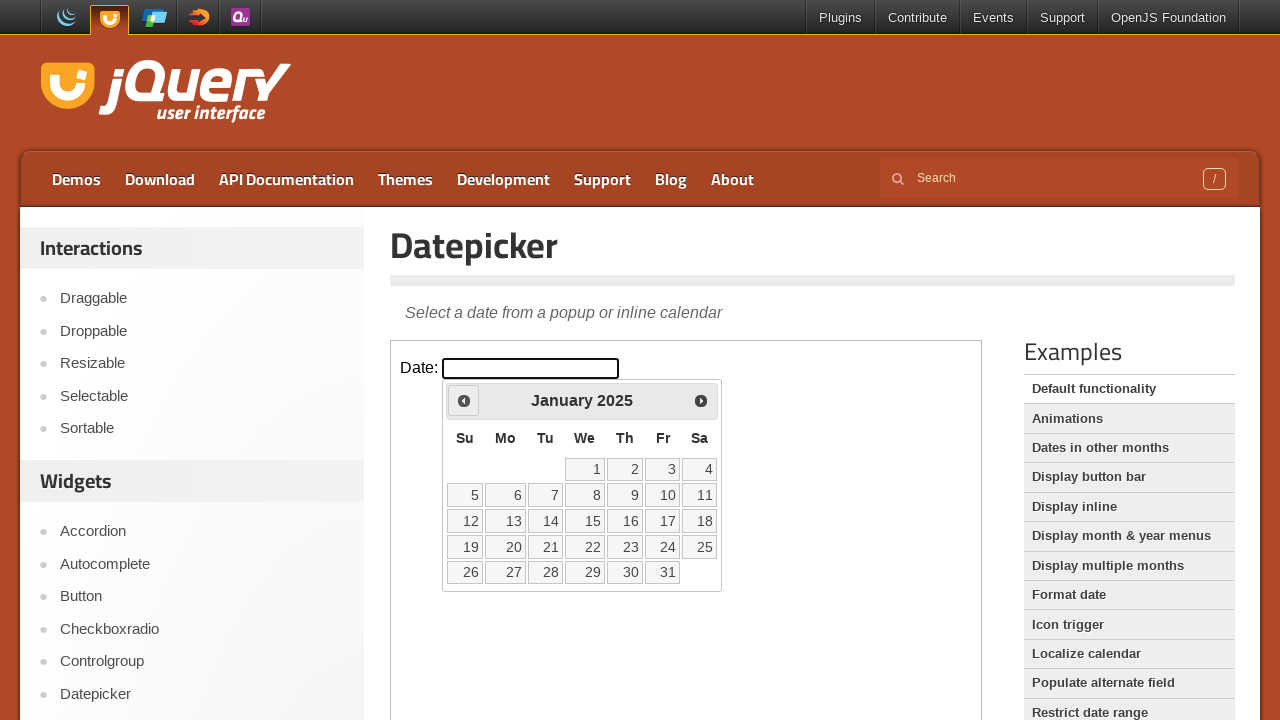

Retrieved current year: 2025
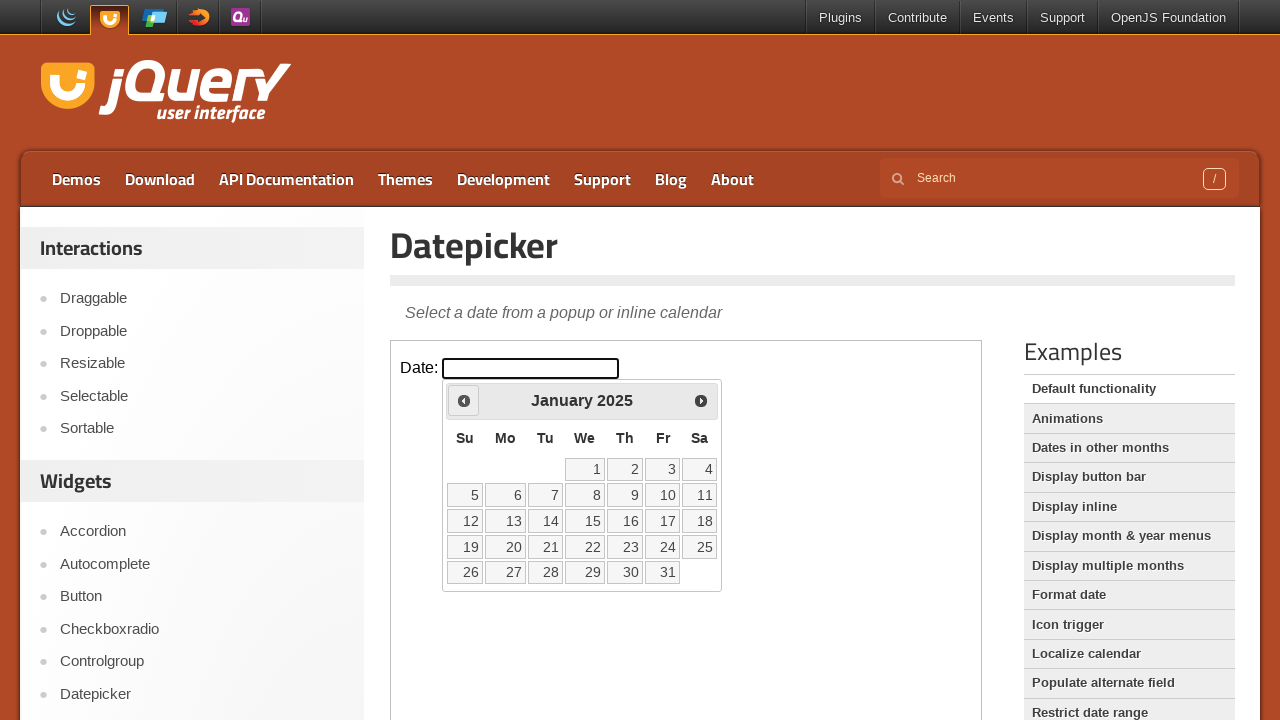

Clicked previous month navigation button at (464, 400) on iframe >> nth=0 >> internal:control=enter-frame >> xpath=//*[@class='ui-icon ui-
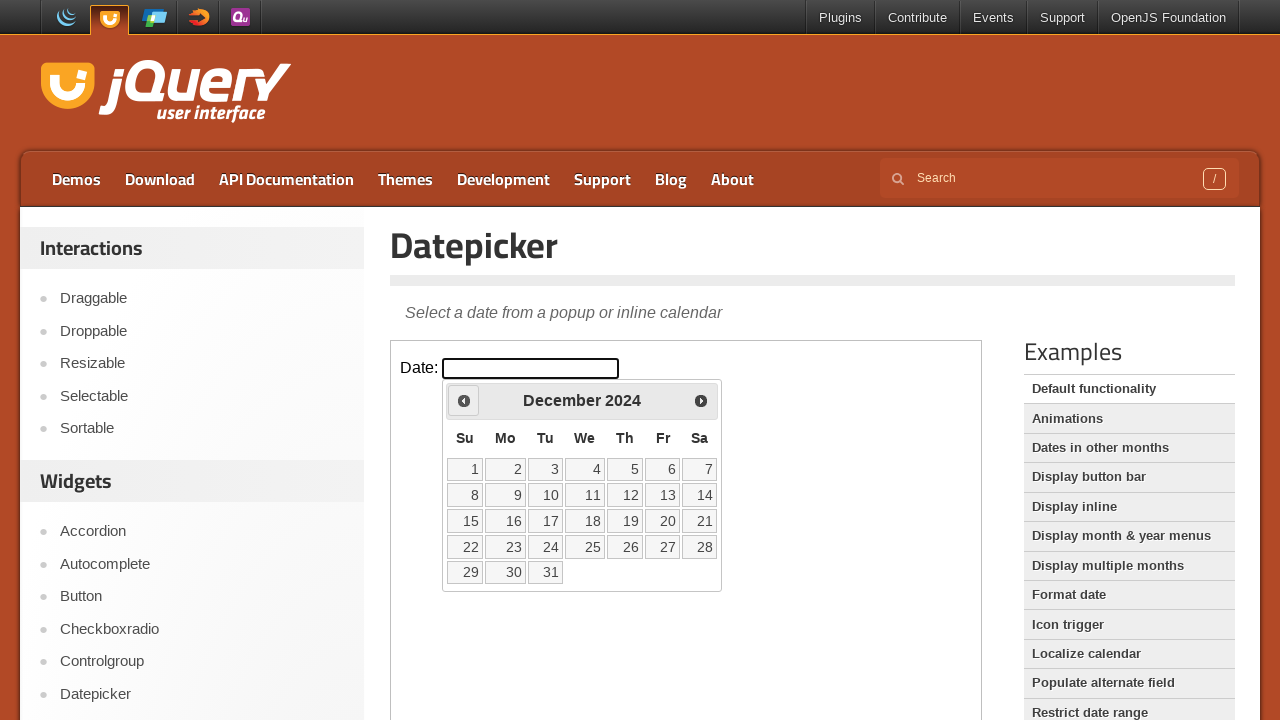

Retrieved current month: December
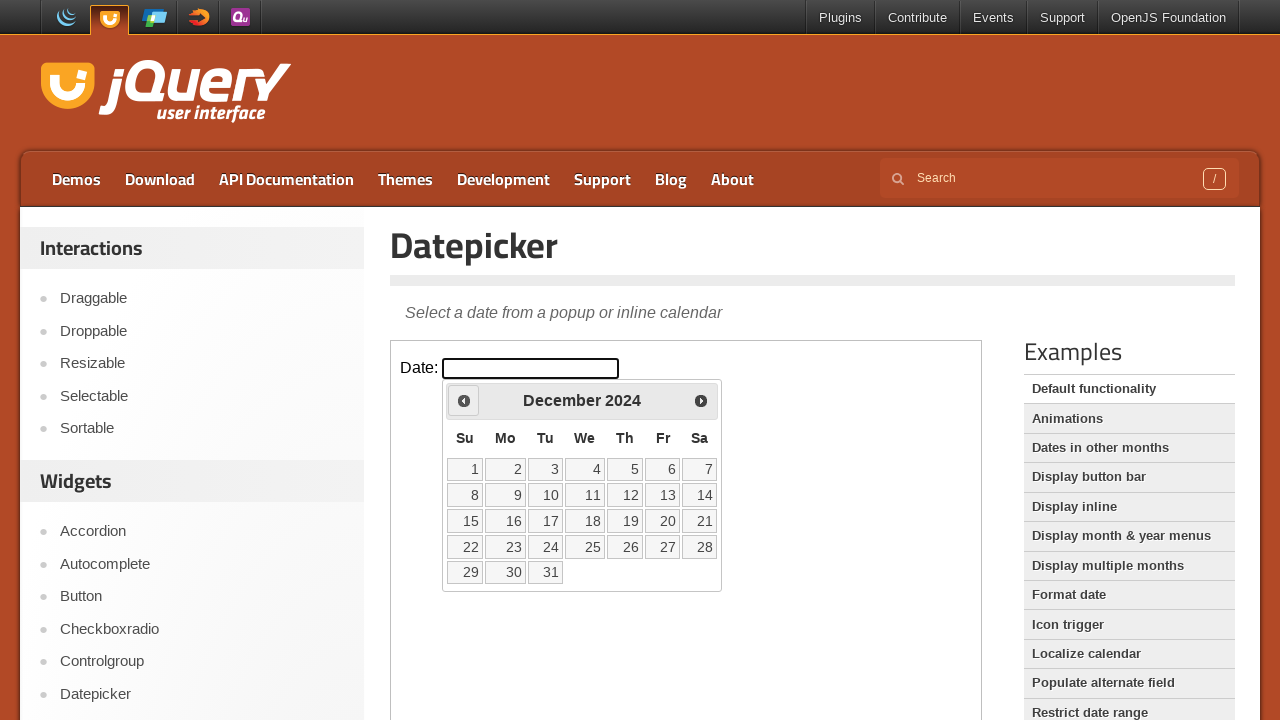

Retrieved current year: 2024
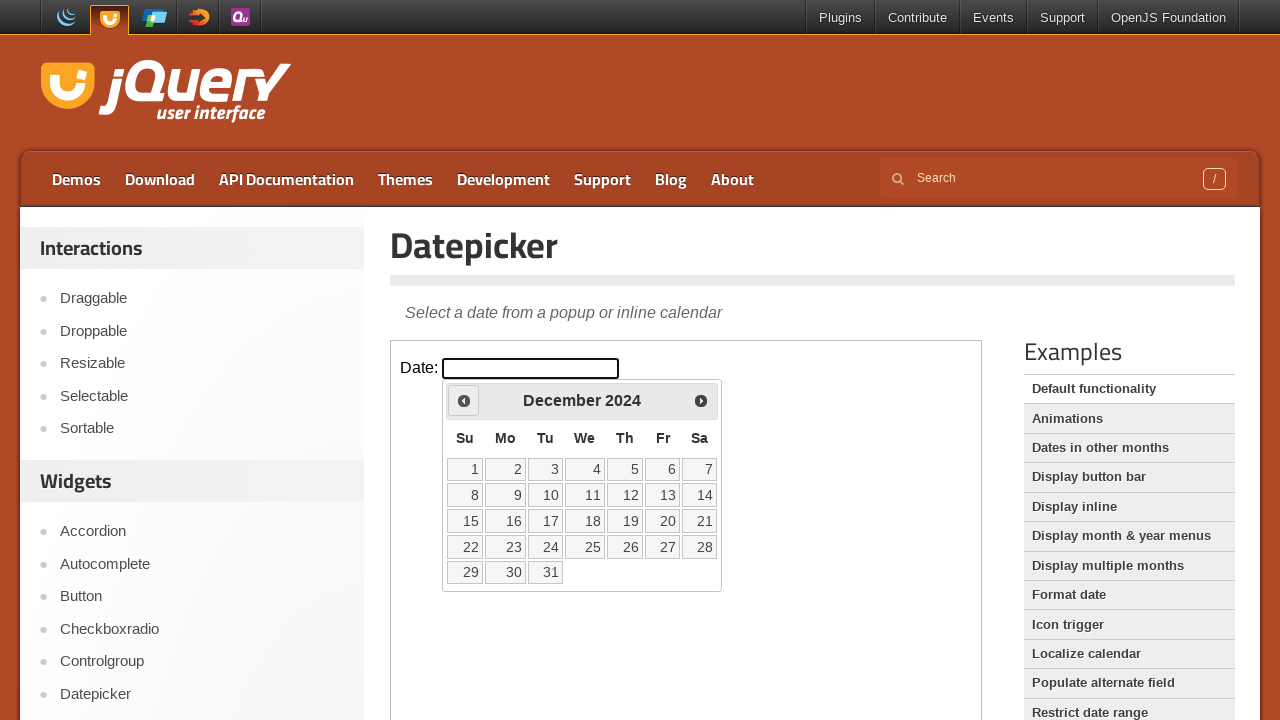

Clicked previous month navigation button at (464, 400) on iframe >> nth=0 >> internal:control=enter-frame >> xpath=//*[@class='ui-icon ui-
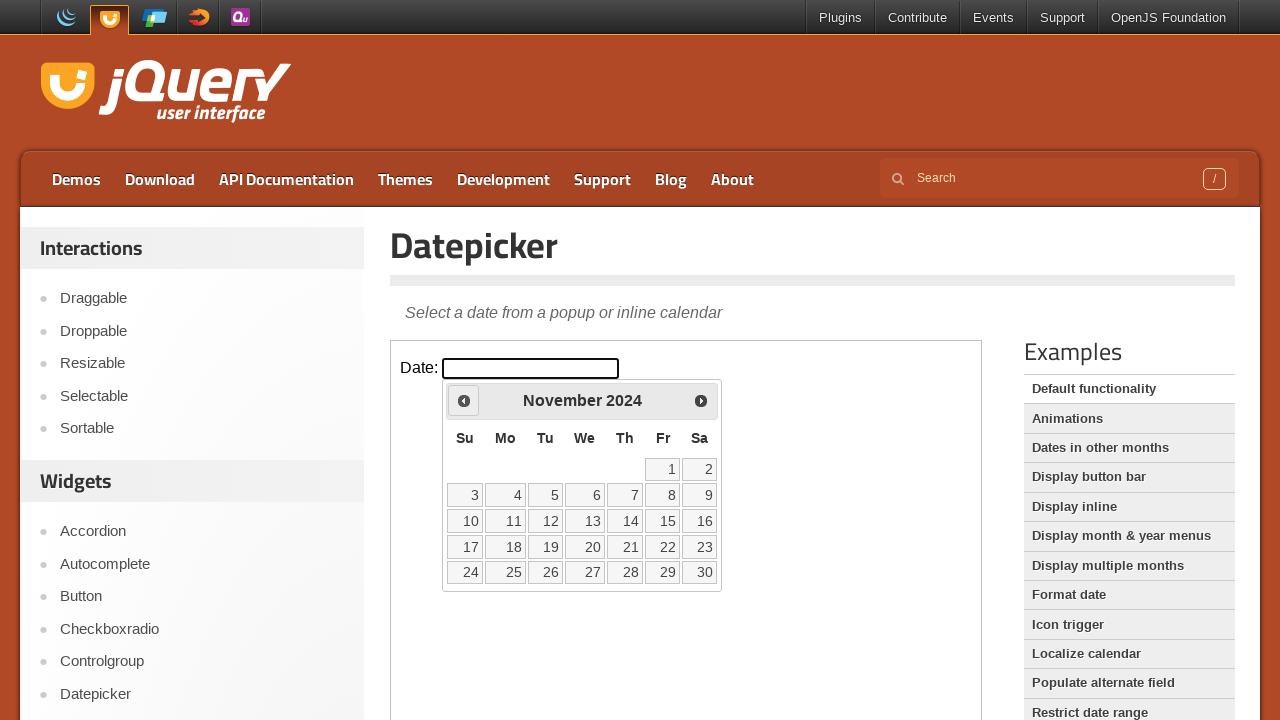

Retrieved current month: November
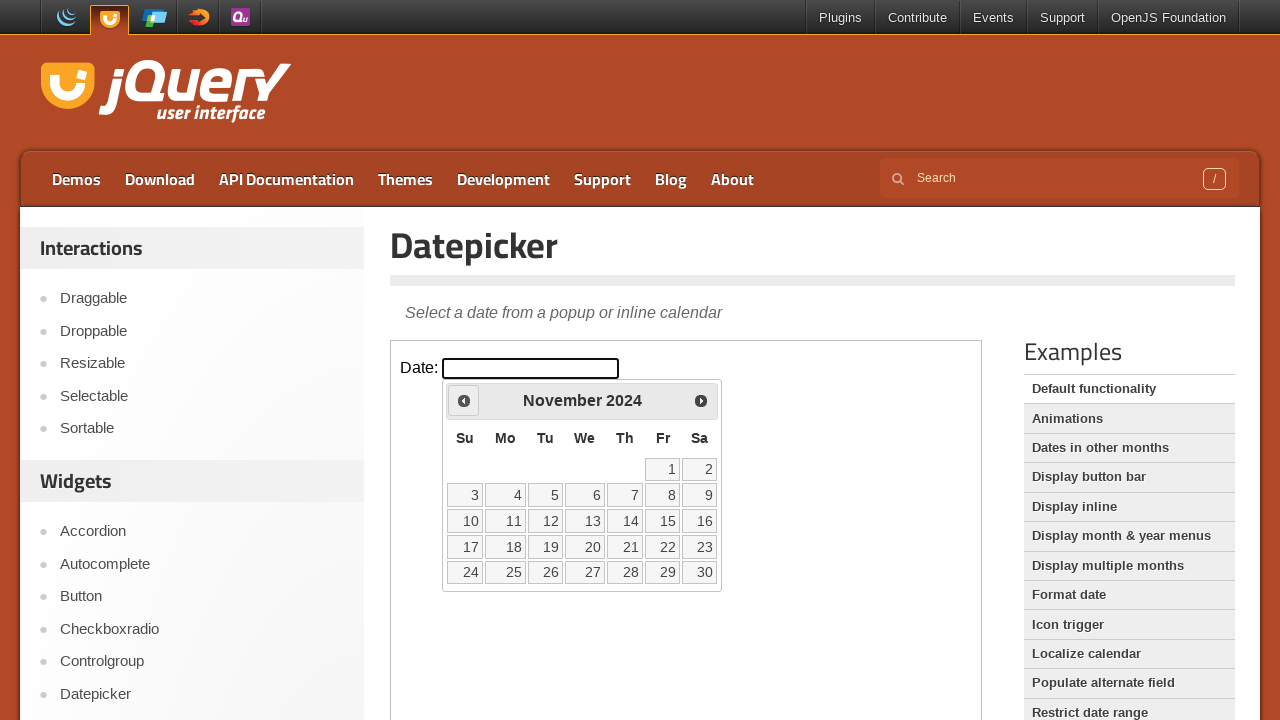

Retrieved current year: 2024
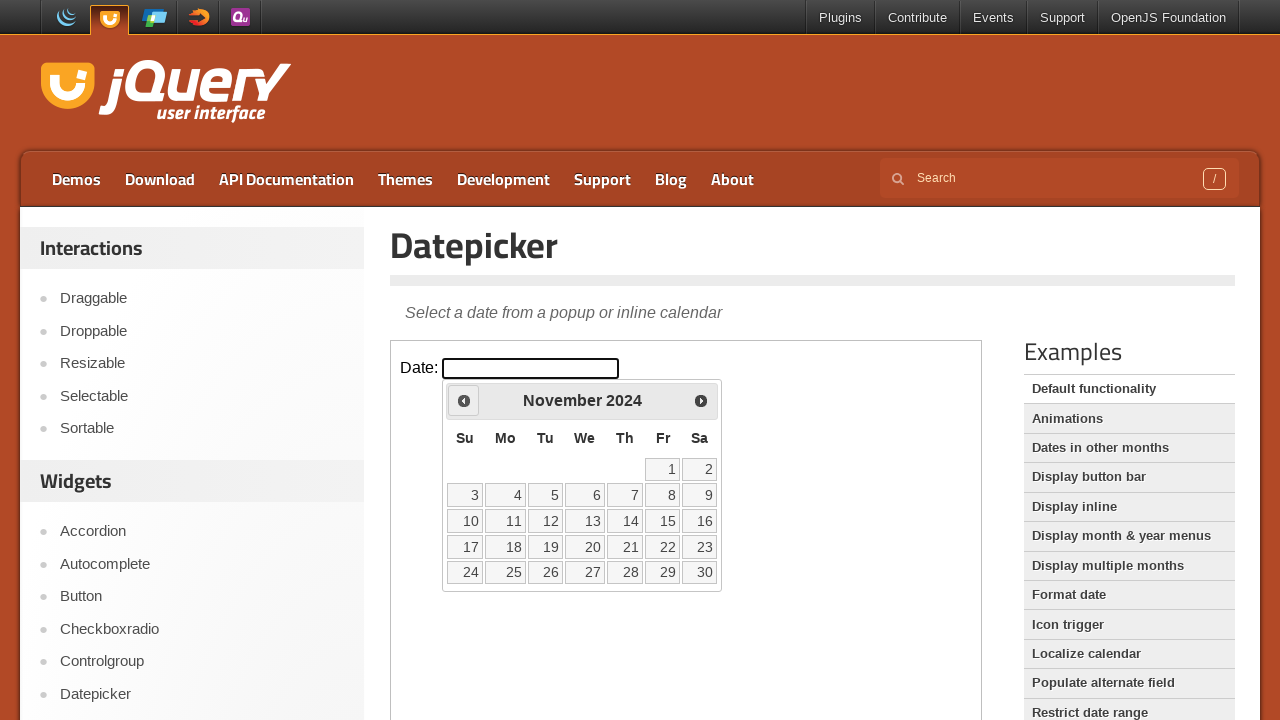

Clicked previous month navigation button at (464, 400) on iframe >> nth=0 >> internal:control=enter-frame >> xpath=//*[@class='ui-icon ui-
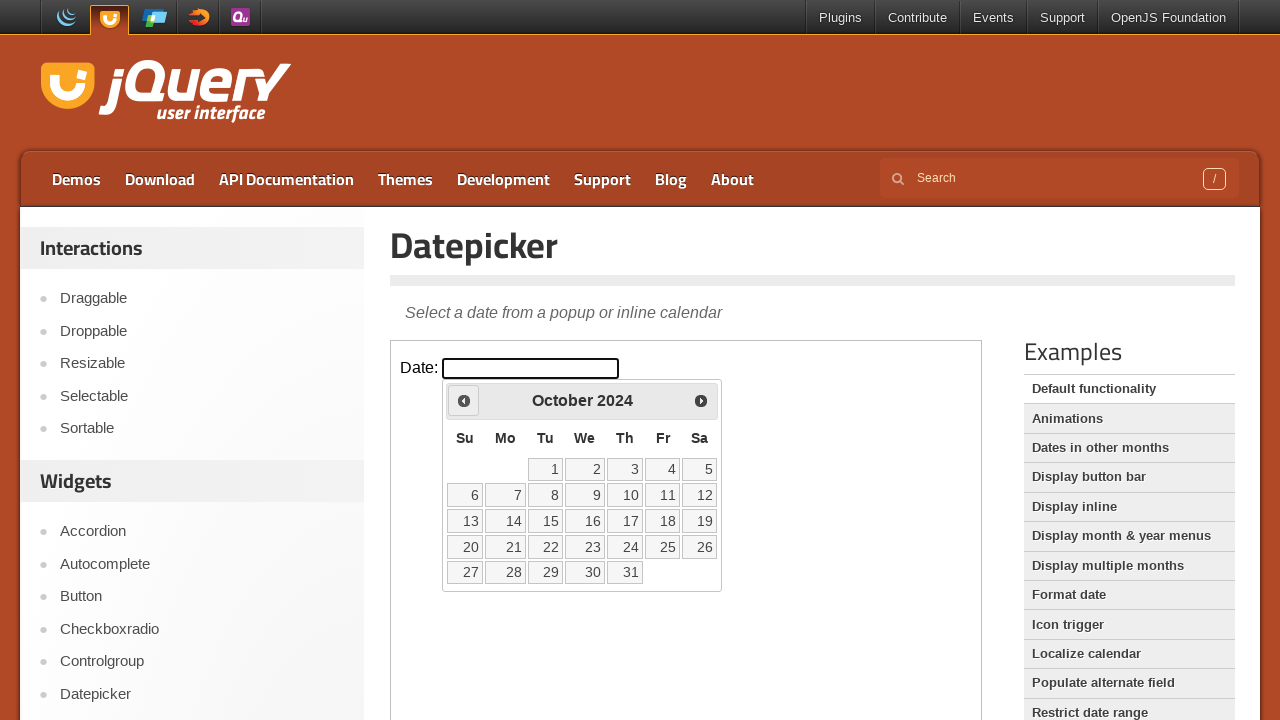

Retrieved current month: October
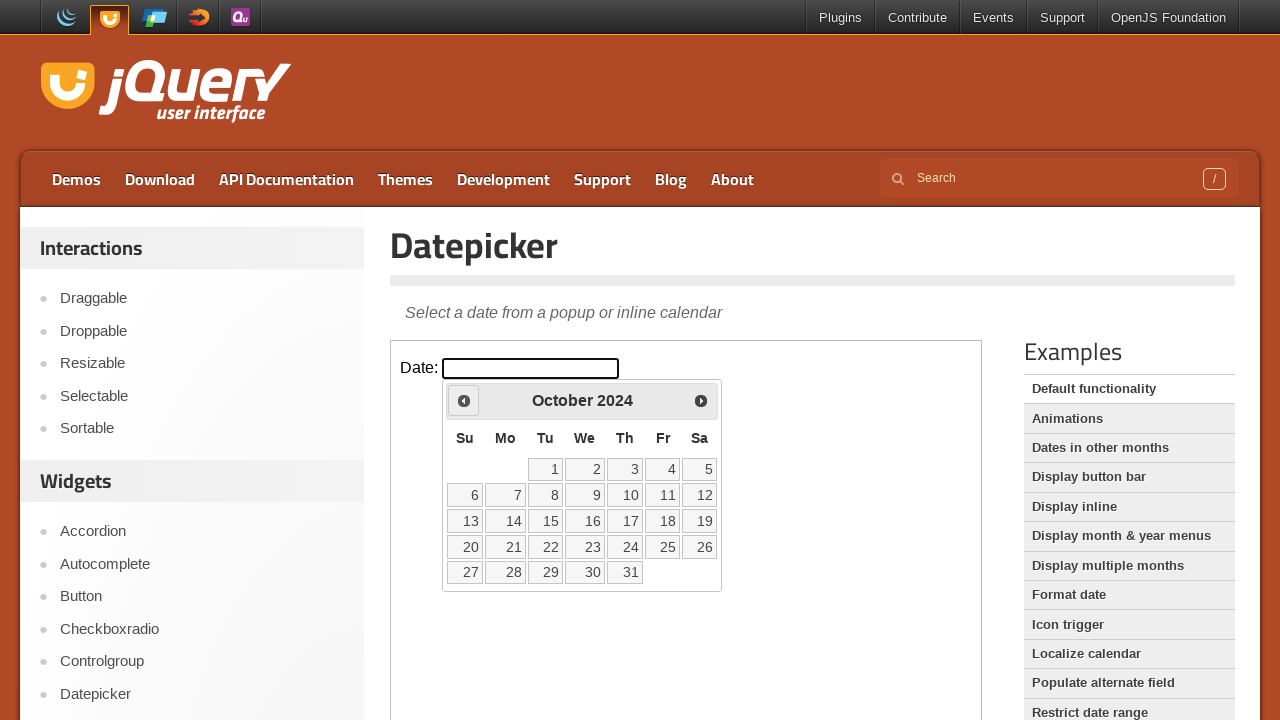

Retrieved current year: 2024
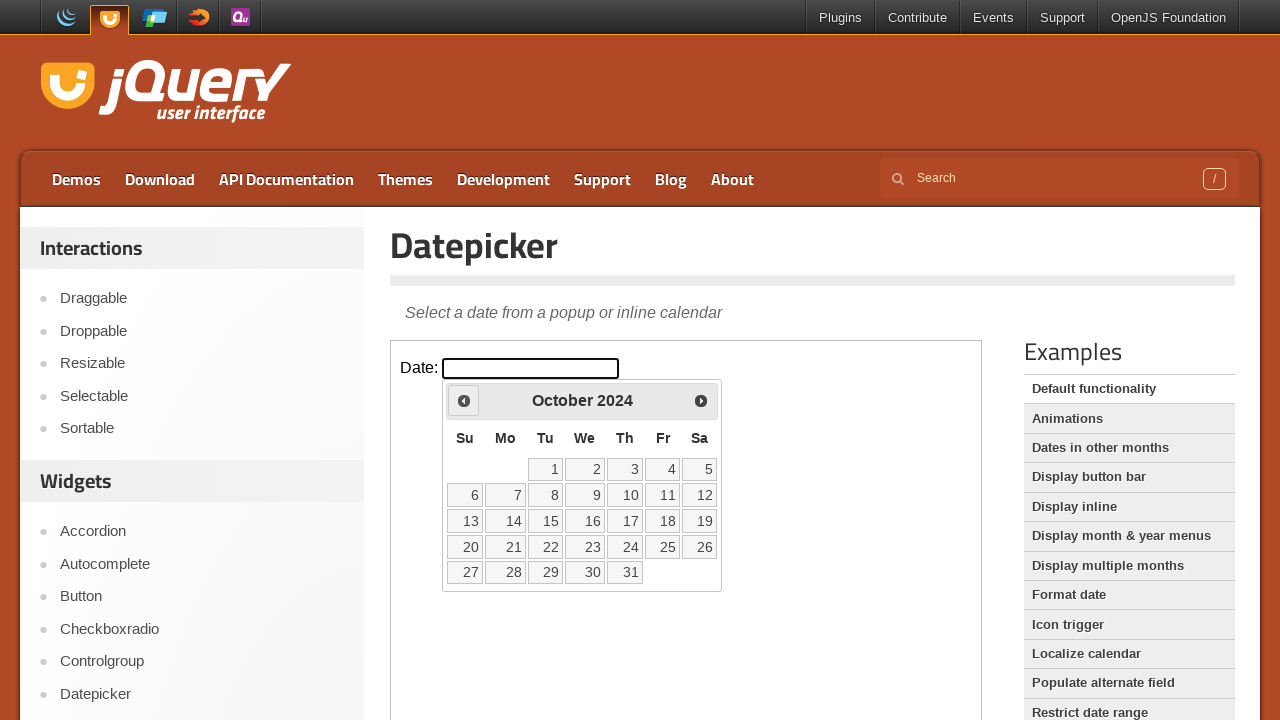

Clicked previous month navigation button at (464, 400) on iframe >> nth=0 >> internal:control=enter-frame >> xpath=//*[@class='ui-icon ui-
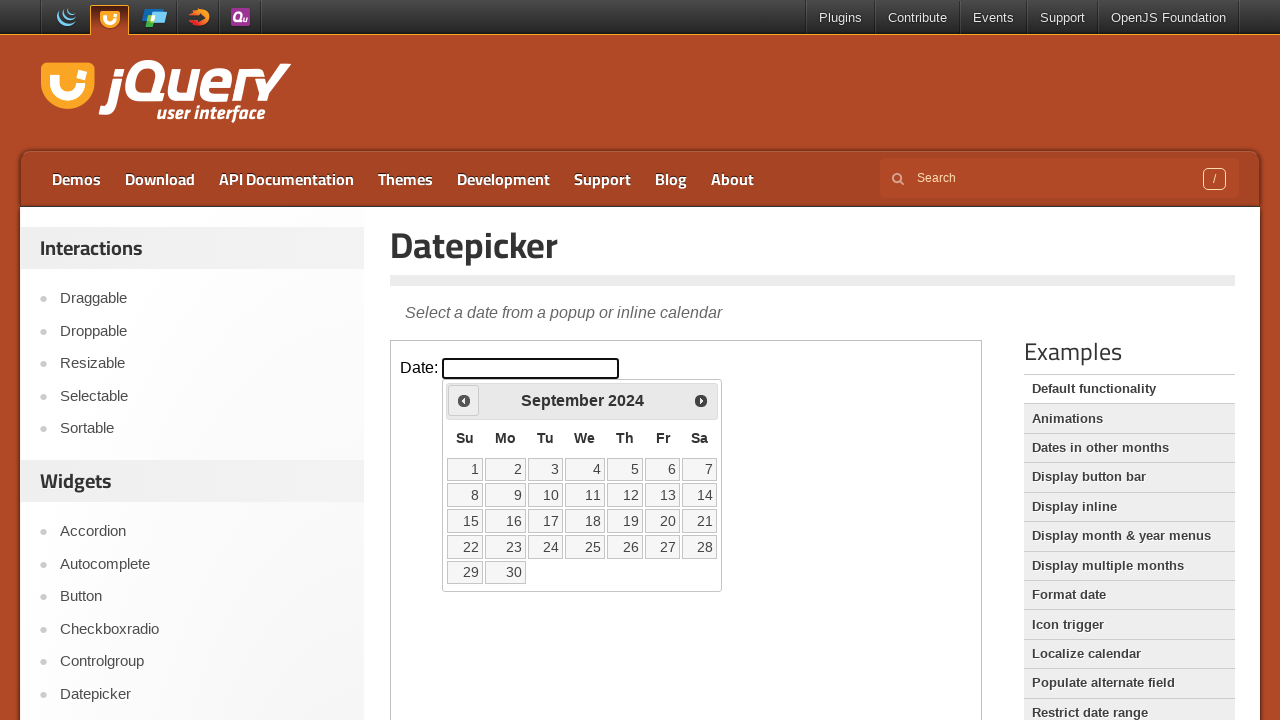

Retrieved current month: September
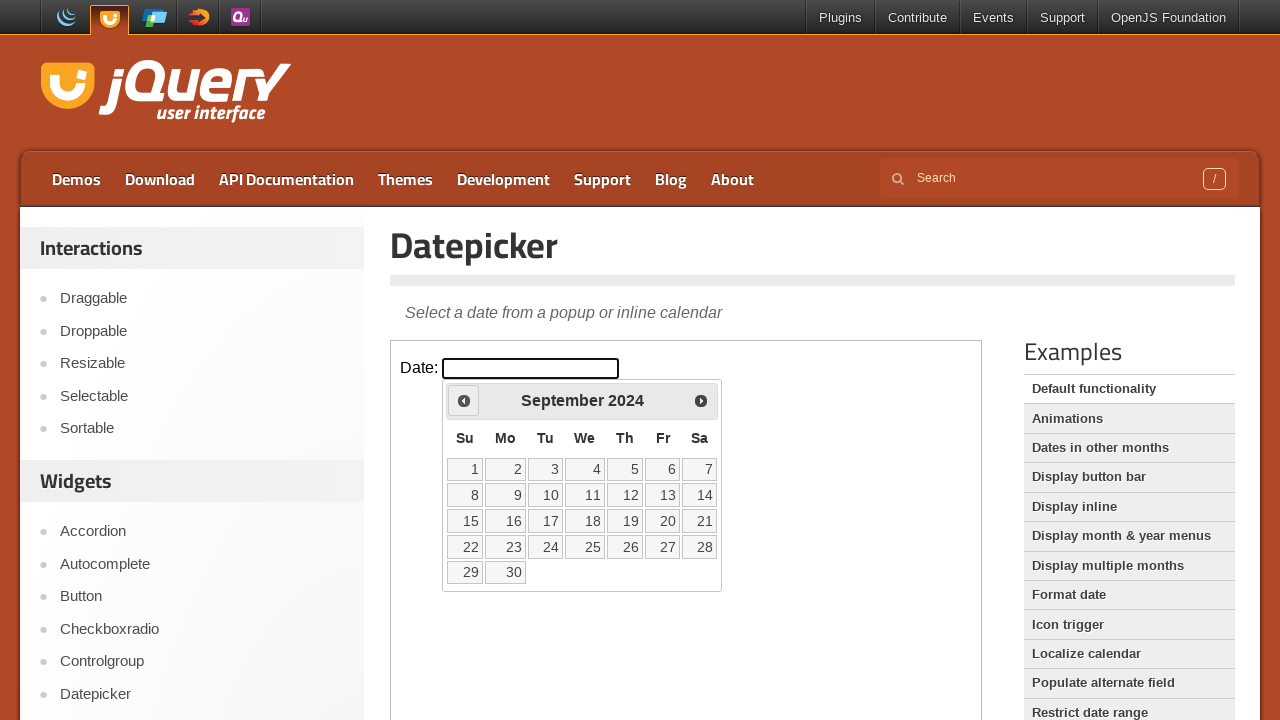

Retrieved current year: 2024
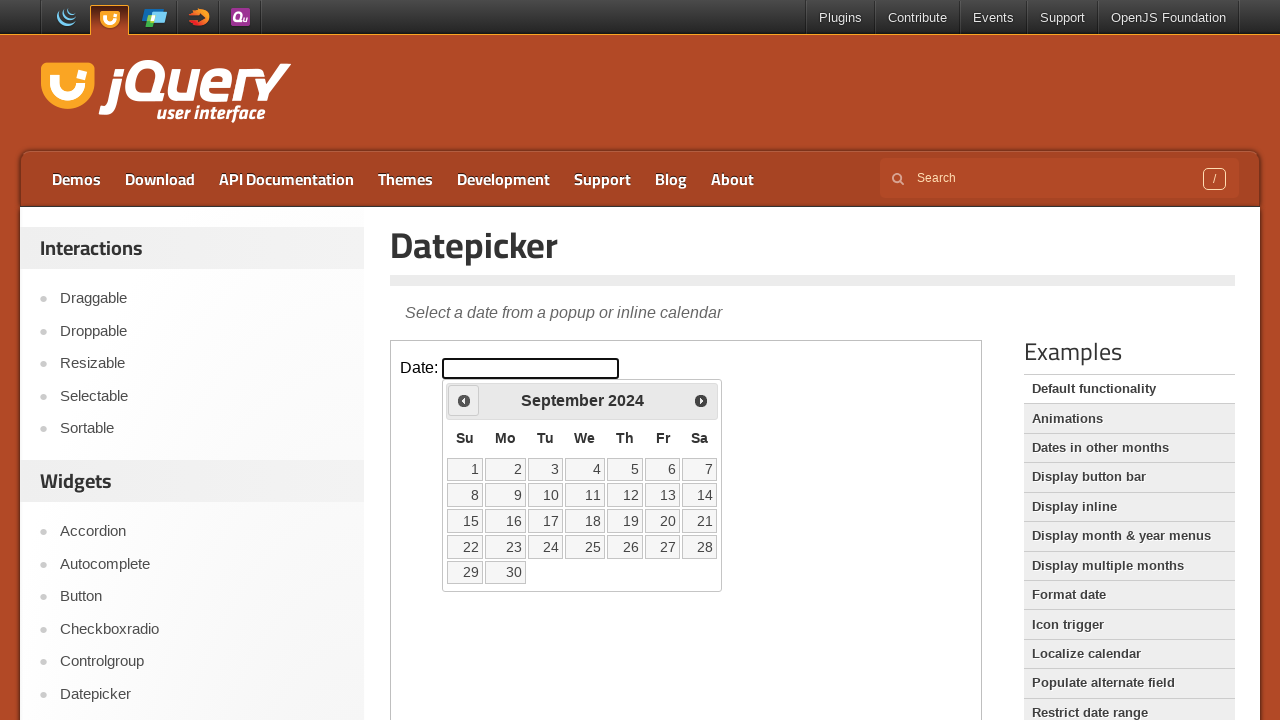

Clicked previous month navigation button at (464, 400) on iframe >> nth=0 >> internal:control=enter-frame >> xpath=//*[@class='ui-icon ui-
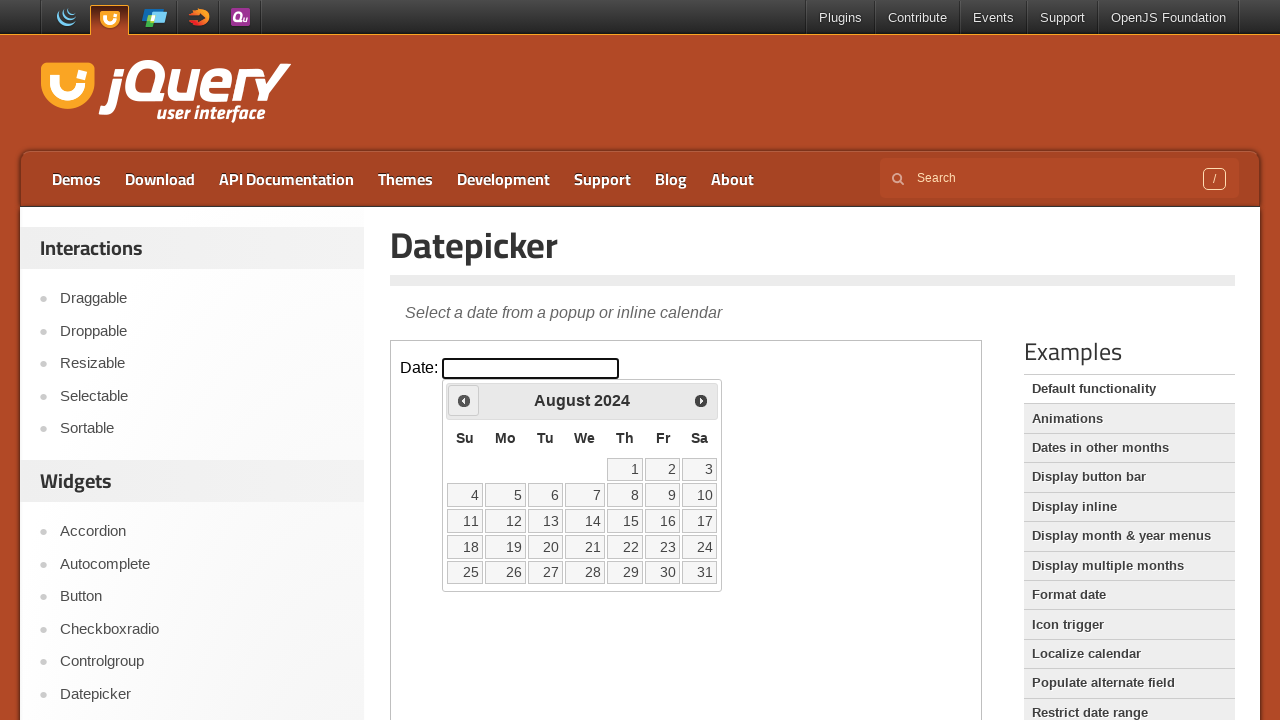

Retrieved current month: August
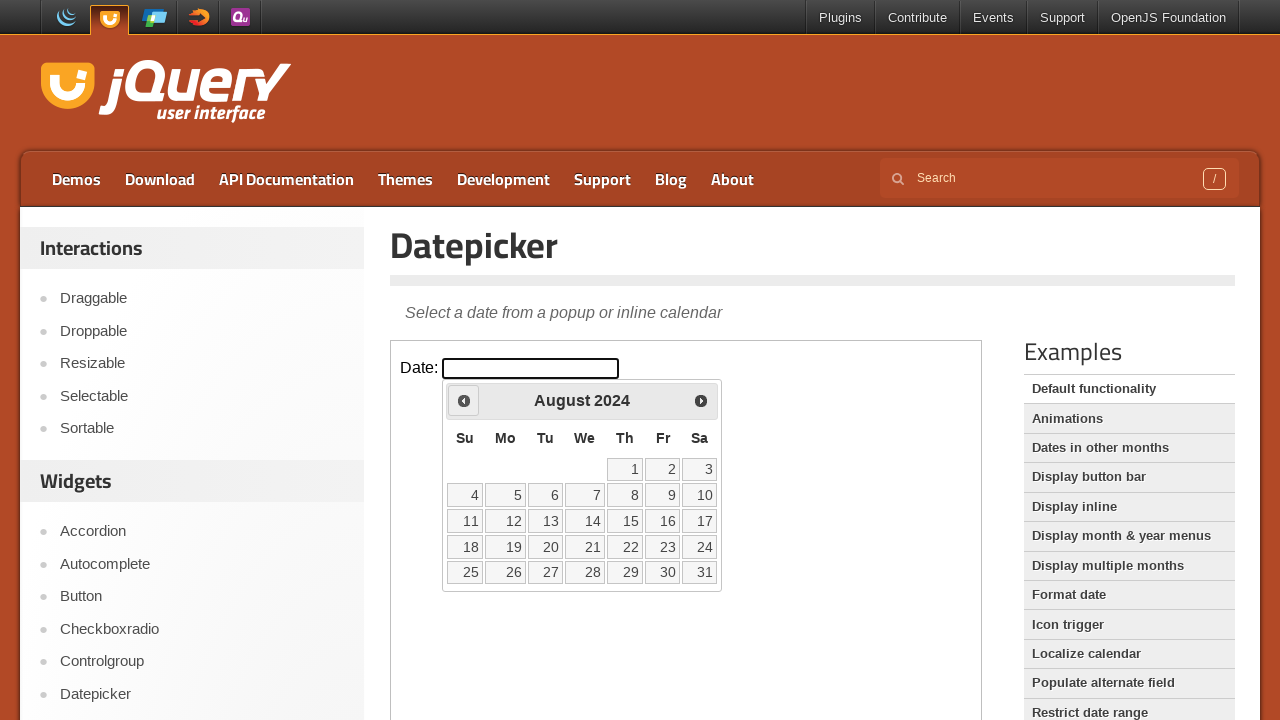

Retrieved current year: 2024
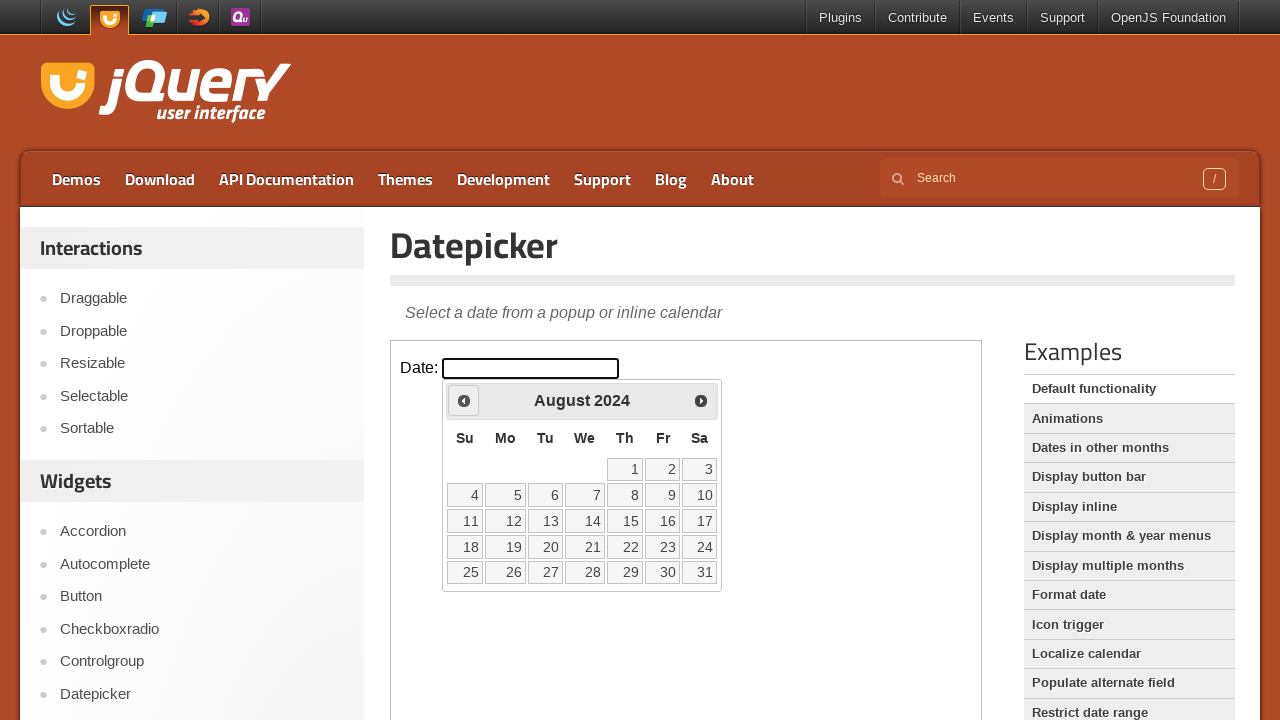

Clicked previous month navigation button at (464, 400) on iframe >> nth=0 >> internal:control=enter-frame >> xpath=//*[@class='ui-icon ui-
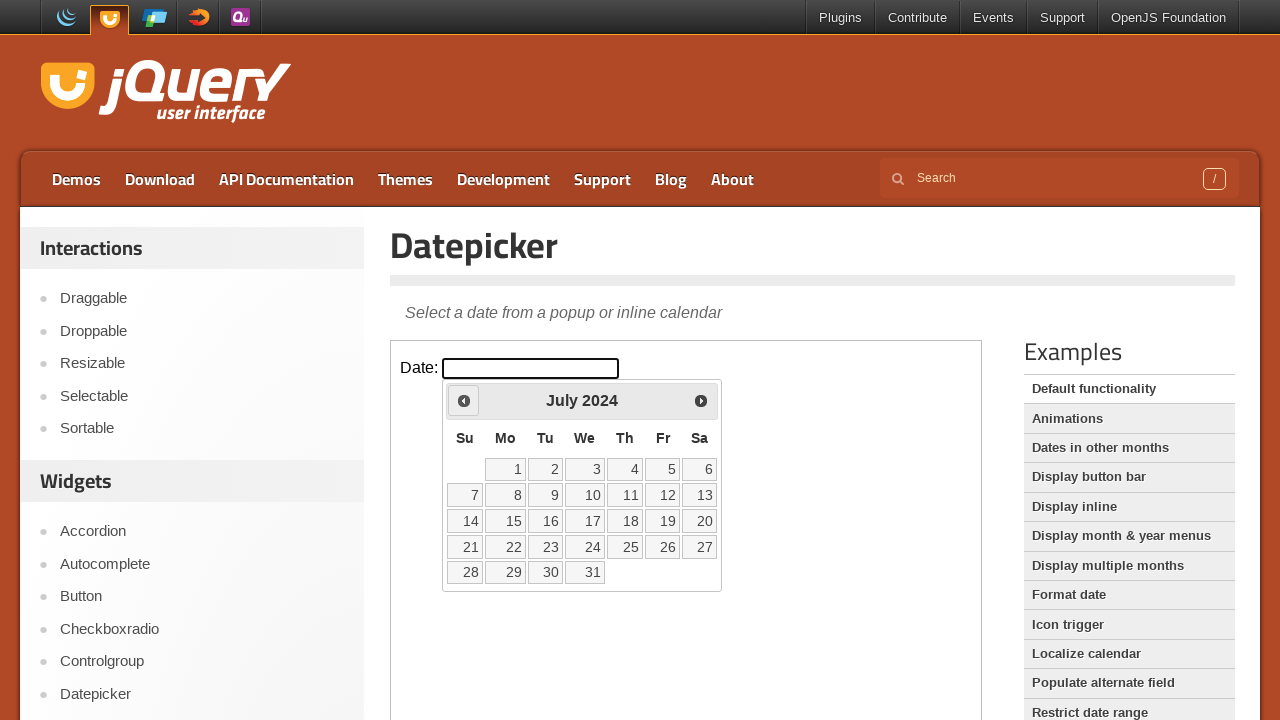

Retrieved current month: July
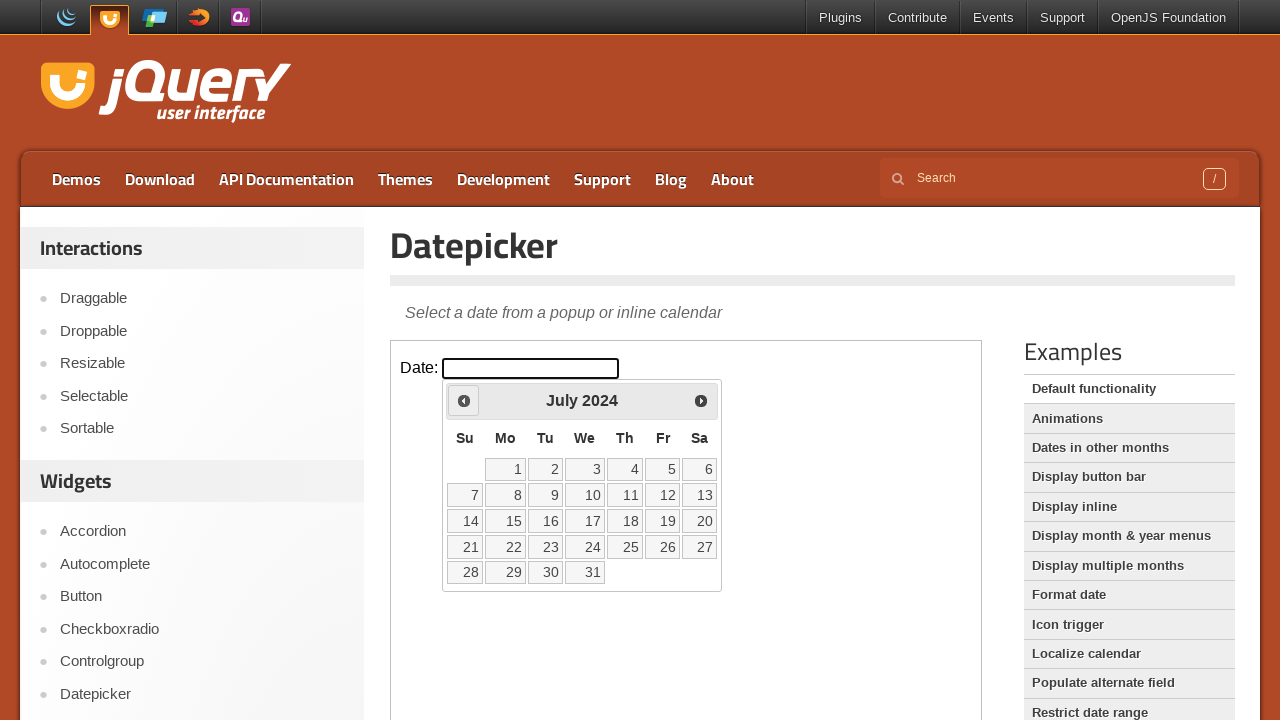

Retrieved current year: 2024
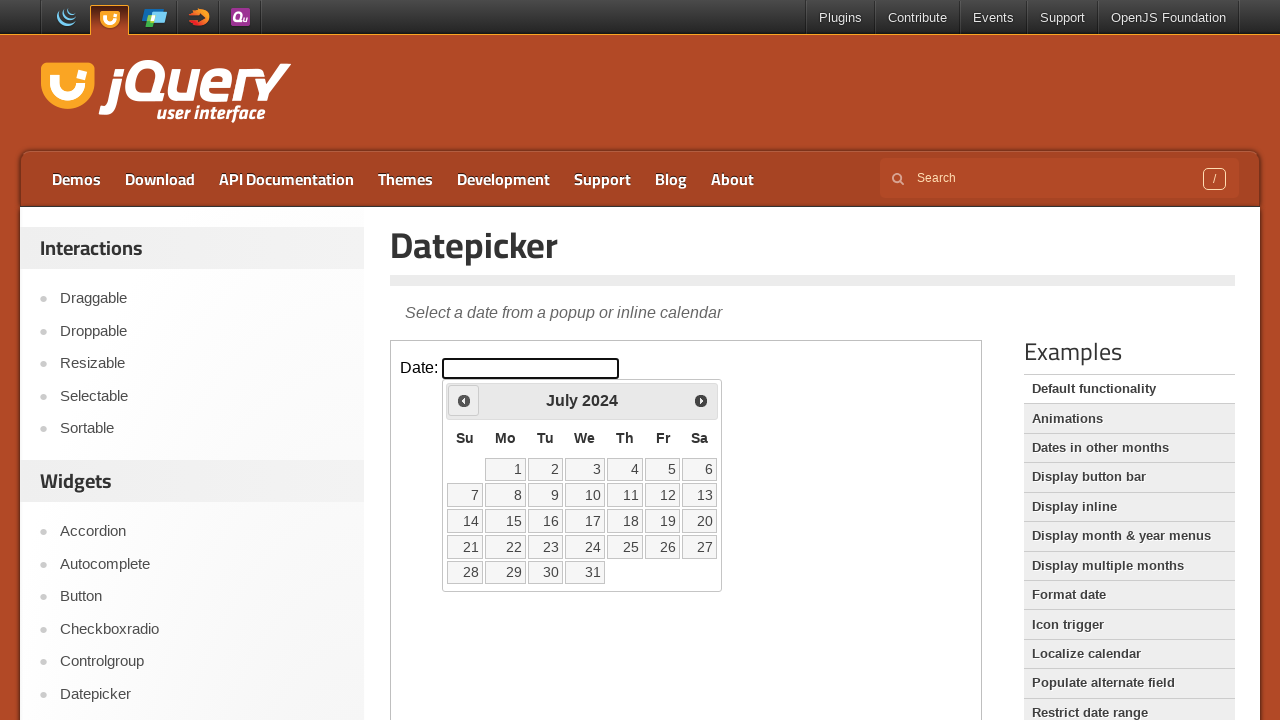

Clicked previous month navigation button at (464, 400) on iframe >> nth=0 >> internal:control=enter-frame >> xpath=//*[@class='ui-icon ui-
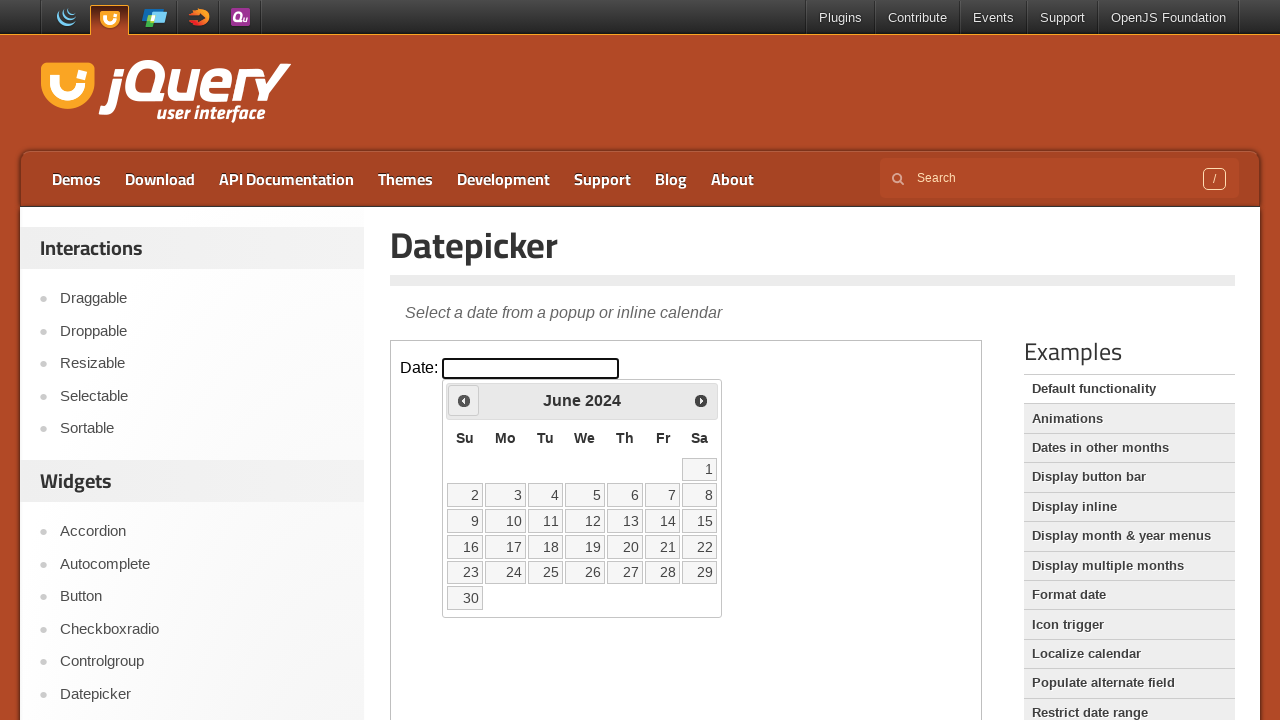

Retrieved current month: June
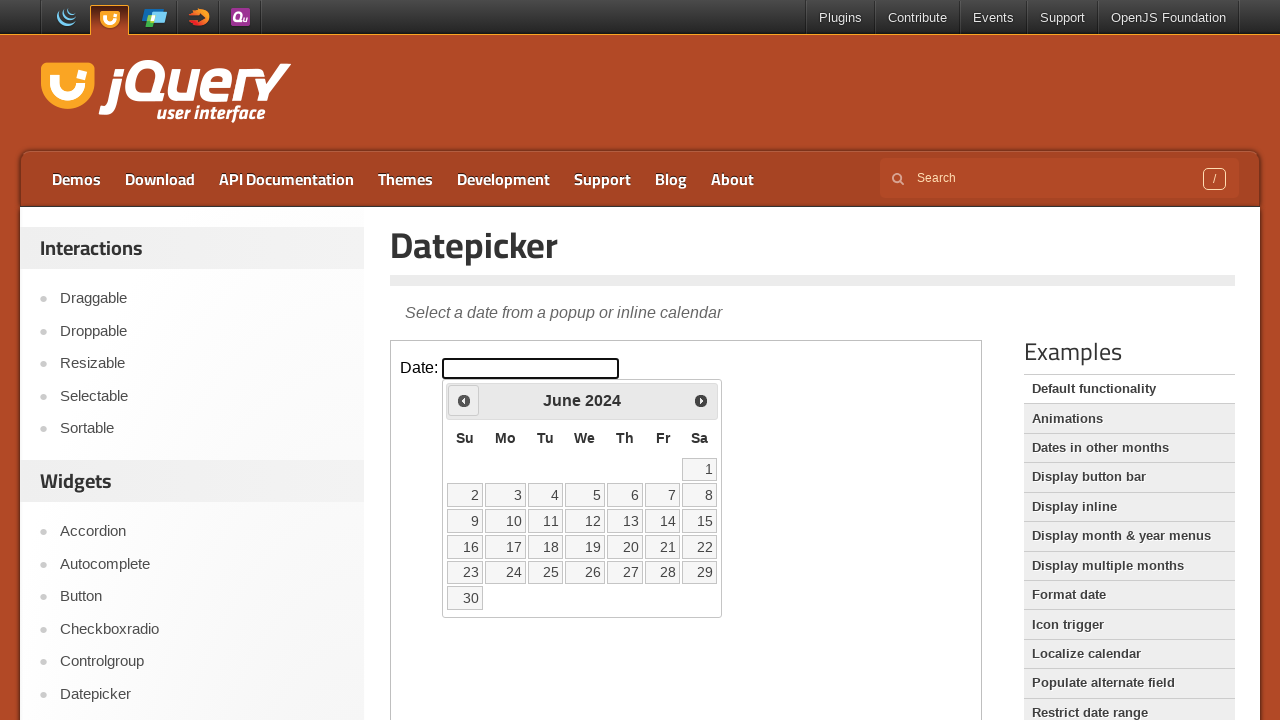

Retrieved current year: 2024
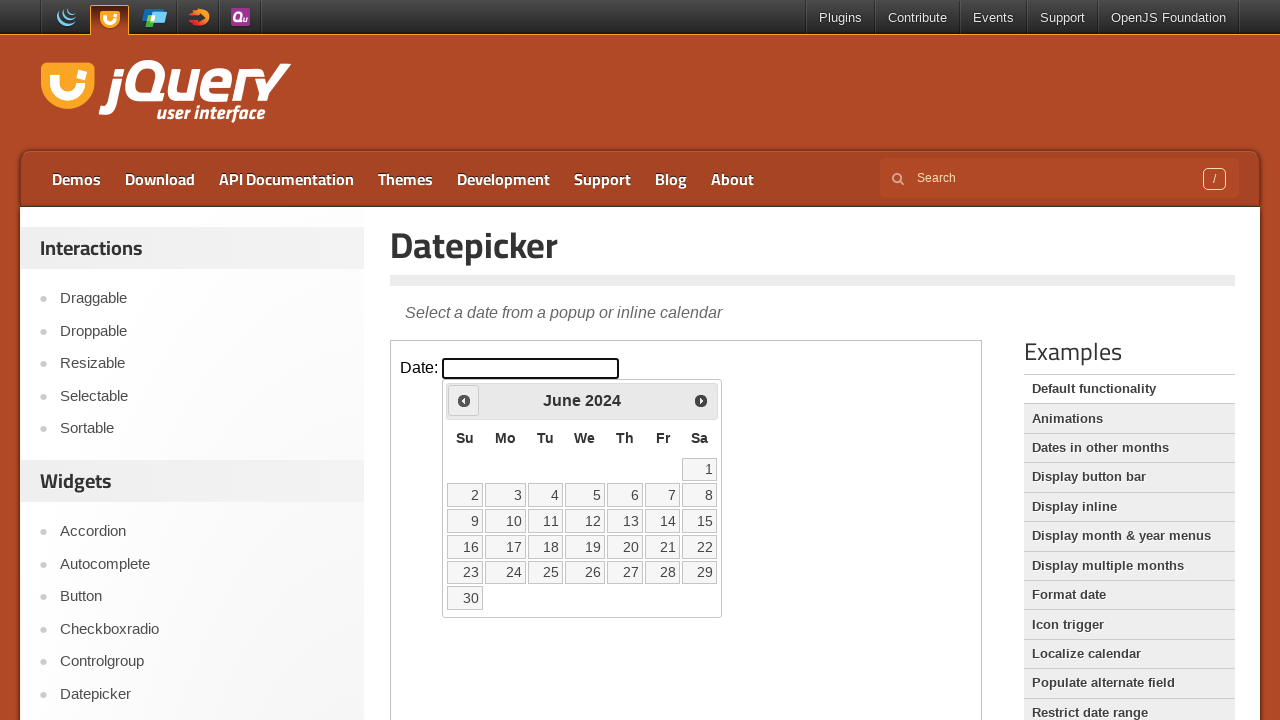

Clicked previous month navigation button at (464, 400) on iframe >> nth=0 >> internal:control=enter-frame >> xpath=//*[@class='ui-icon ui-
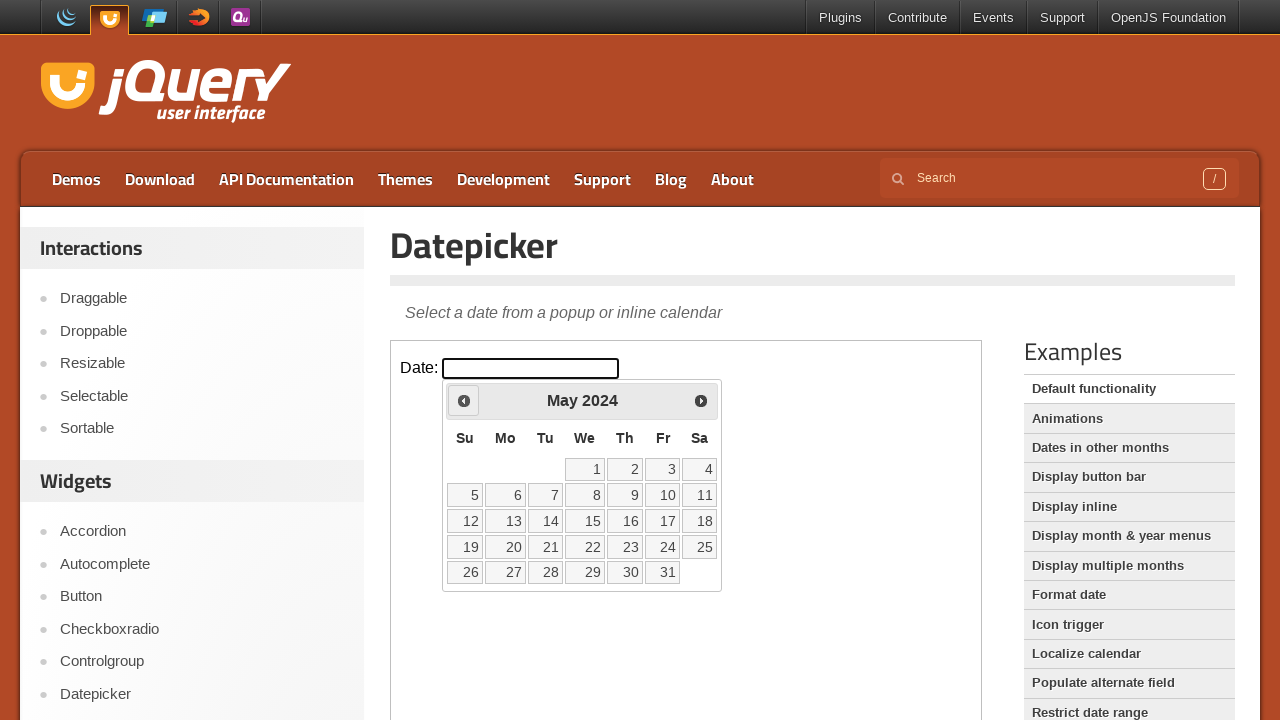

Retrieved current month: May
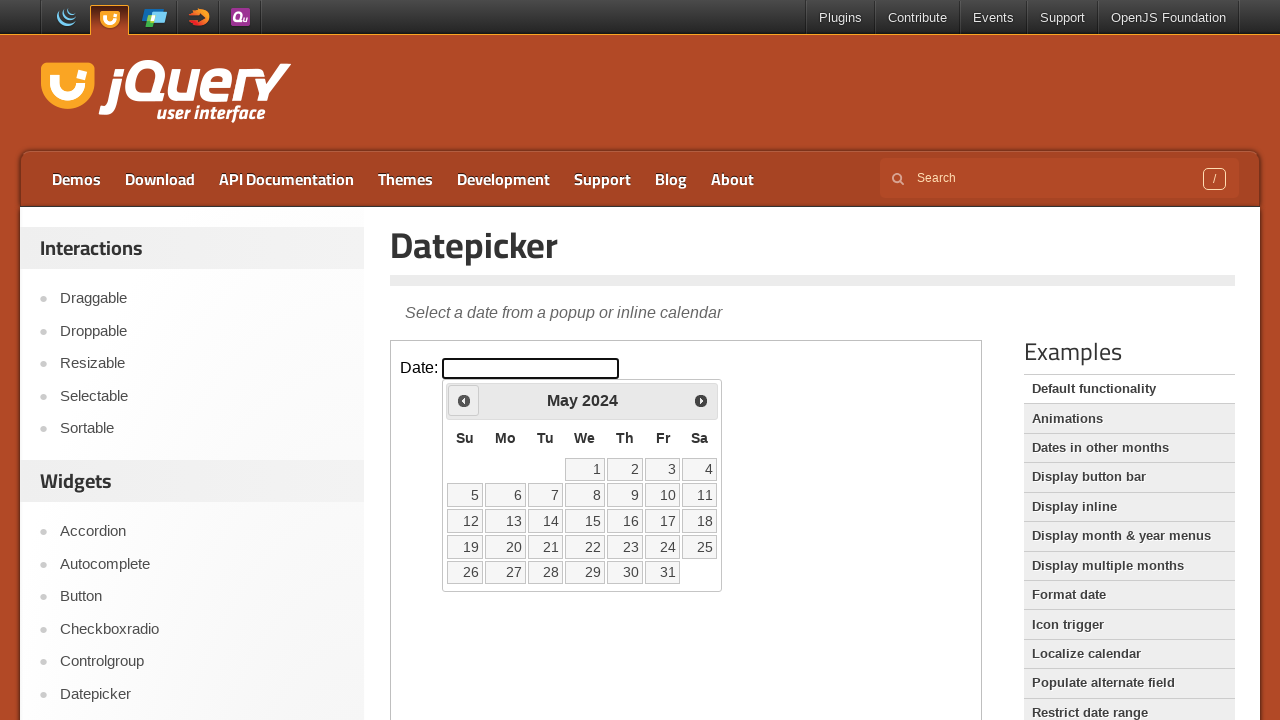

Retrieved current year: 2024
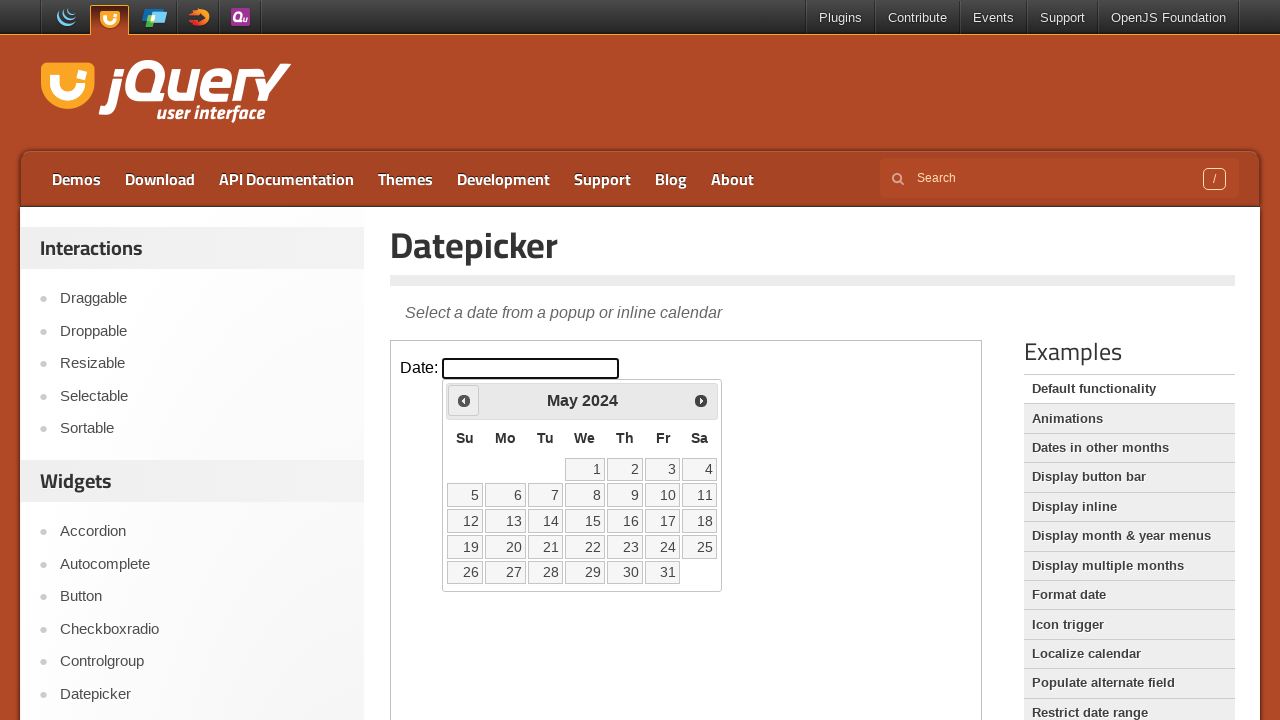

Clicked previous month navigation button at (464, 400) on iframe >> nth=0 >> internal:control=enter-frame >> xpath=//*[@class='ui-icon ui-
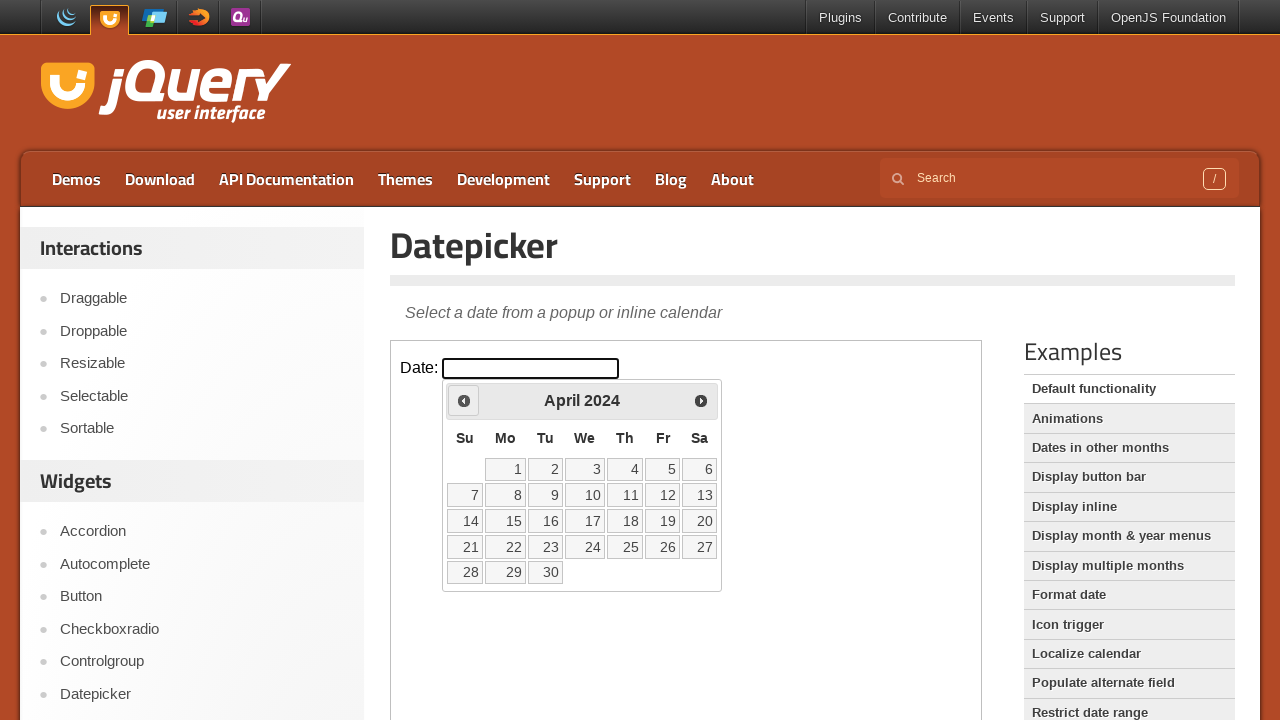

Retrieved current month: April
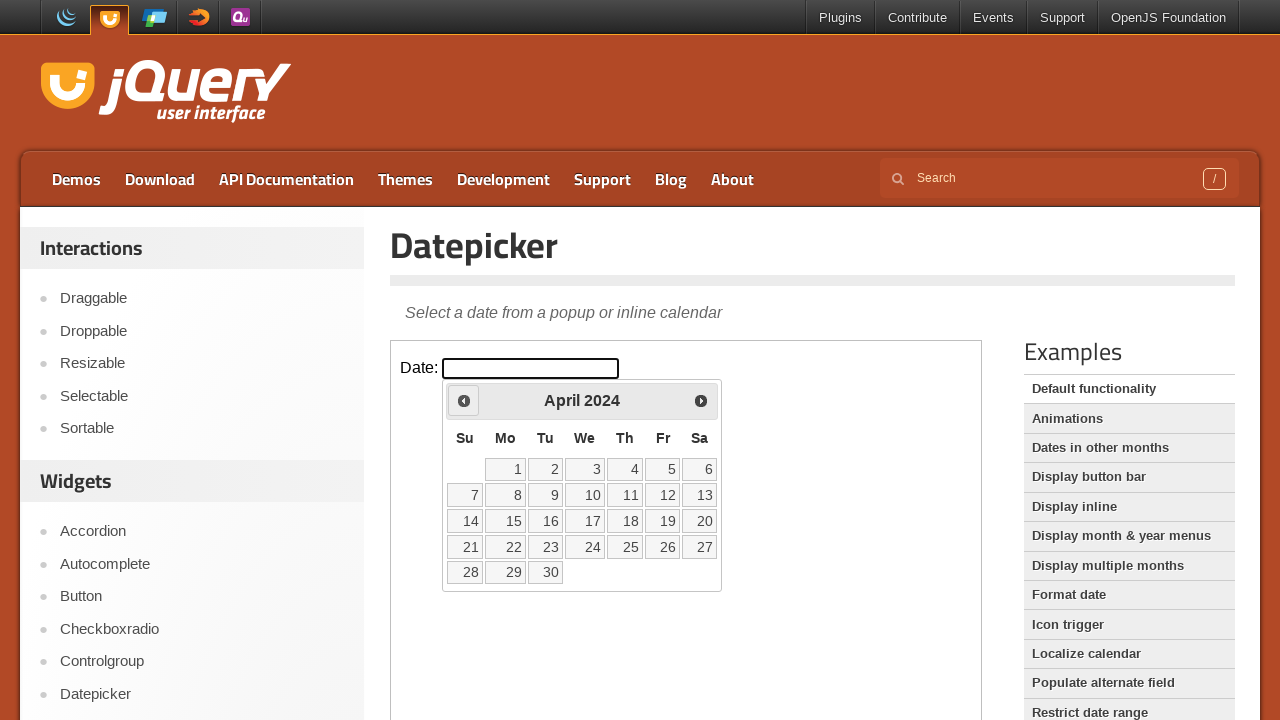

Retrieved current year: 2024
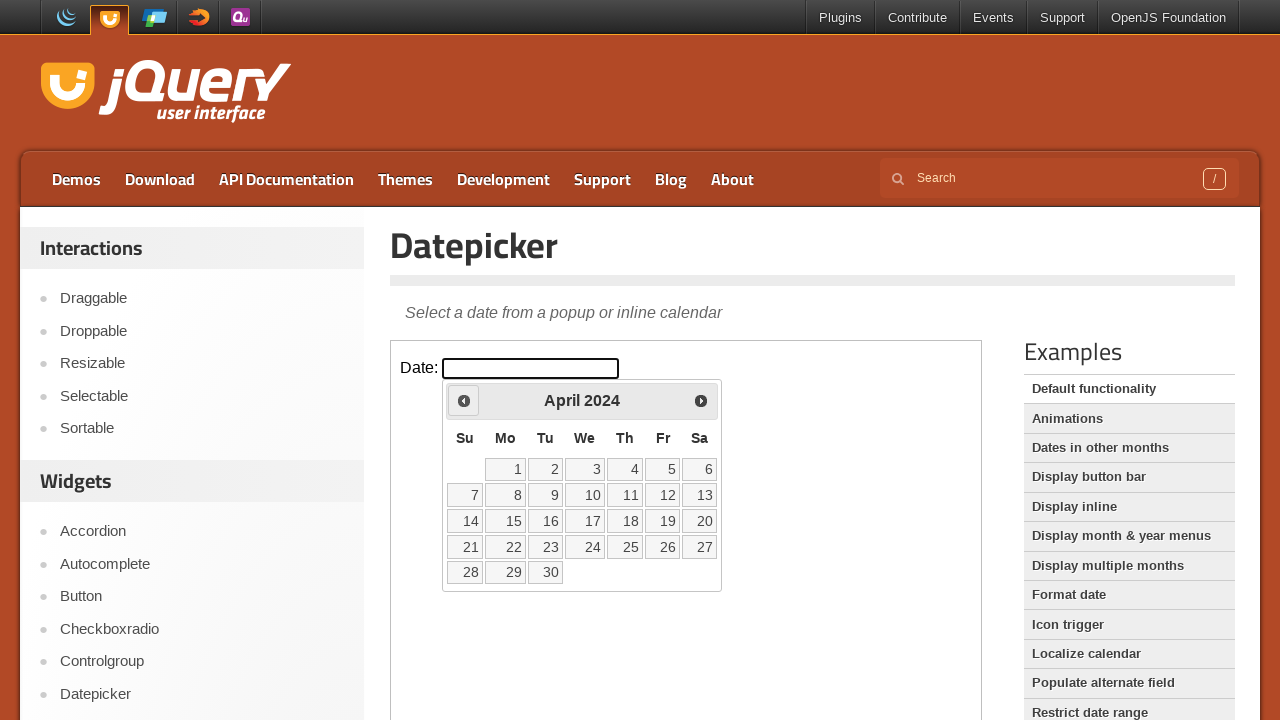

Clicked previous month navigation button at (464, 400) on iframe >> nth=0 >> internal:control=enter-frame >> xpath=//*[@class='ui-icon ui-
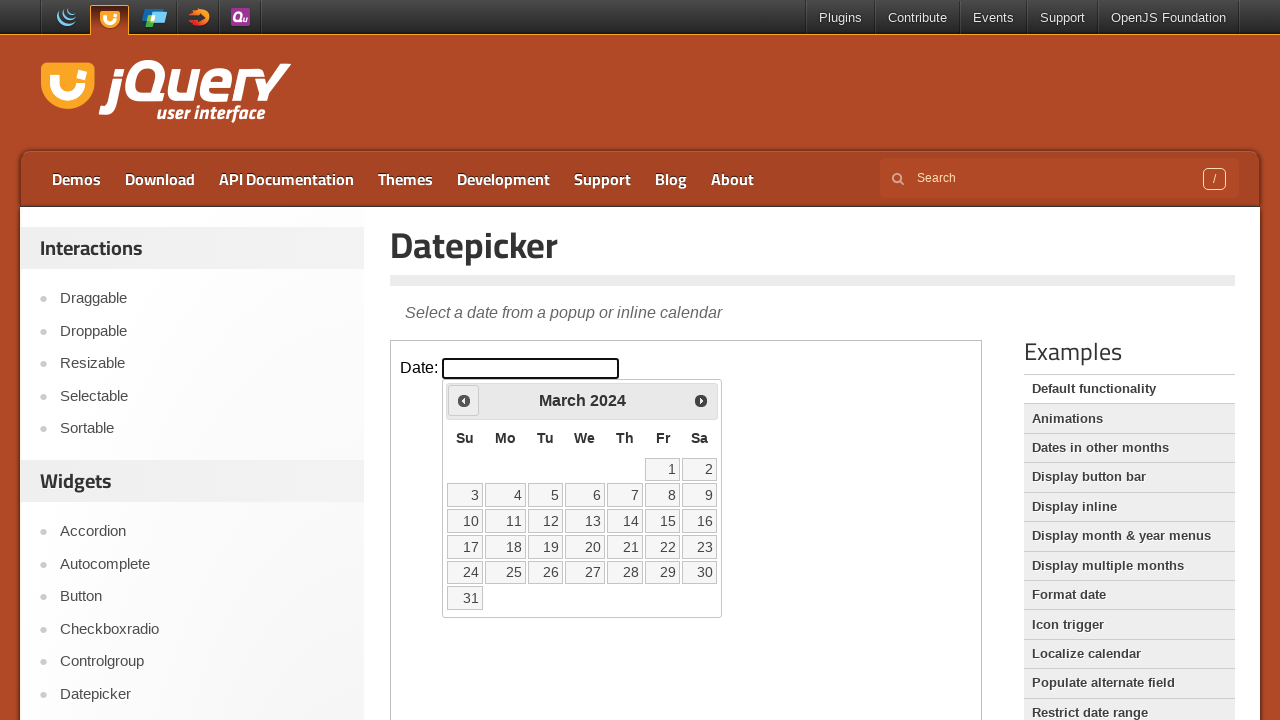

Retrieved current month: March
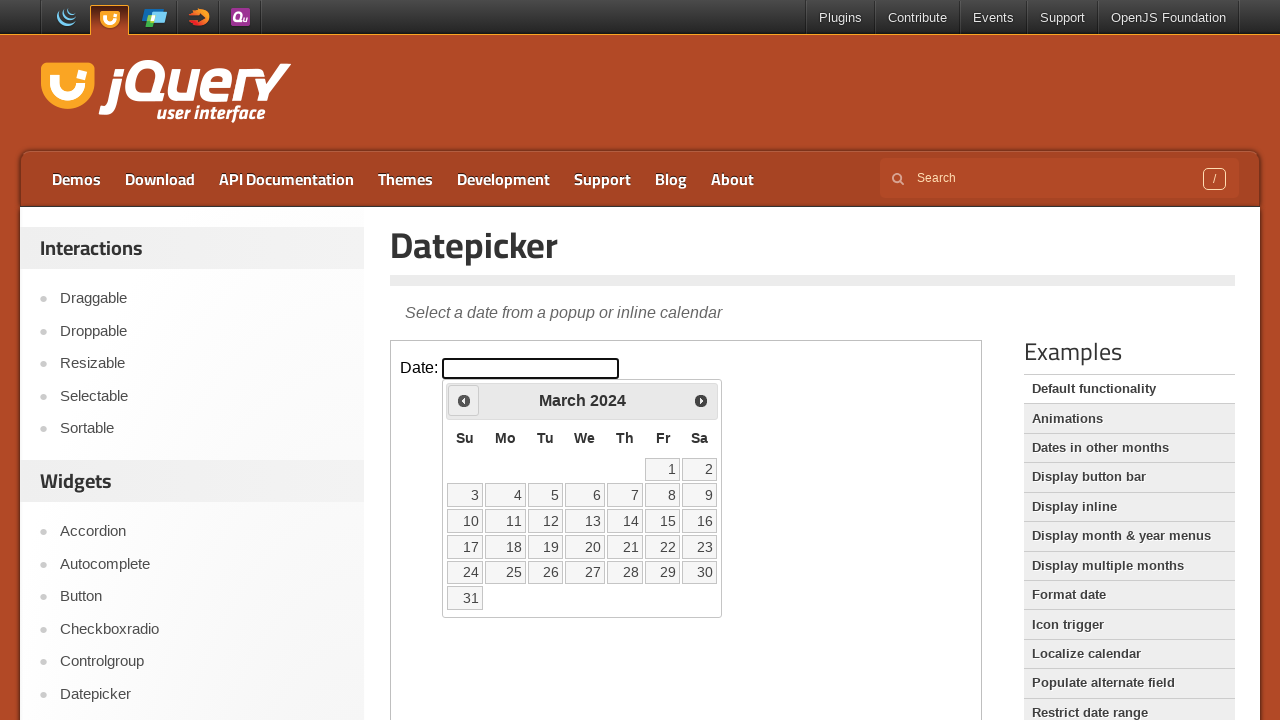

Retrieved current year: 2024
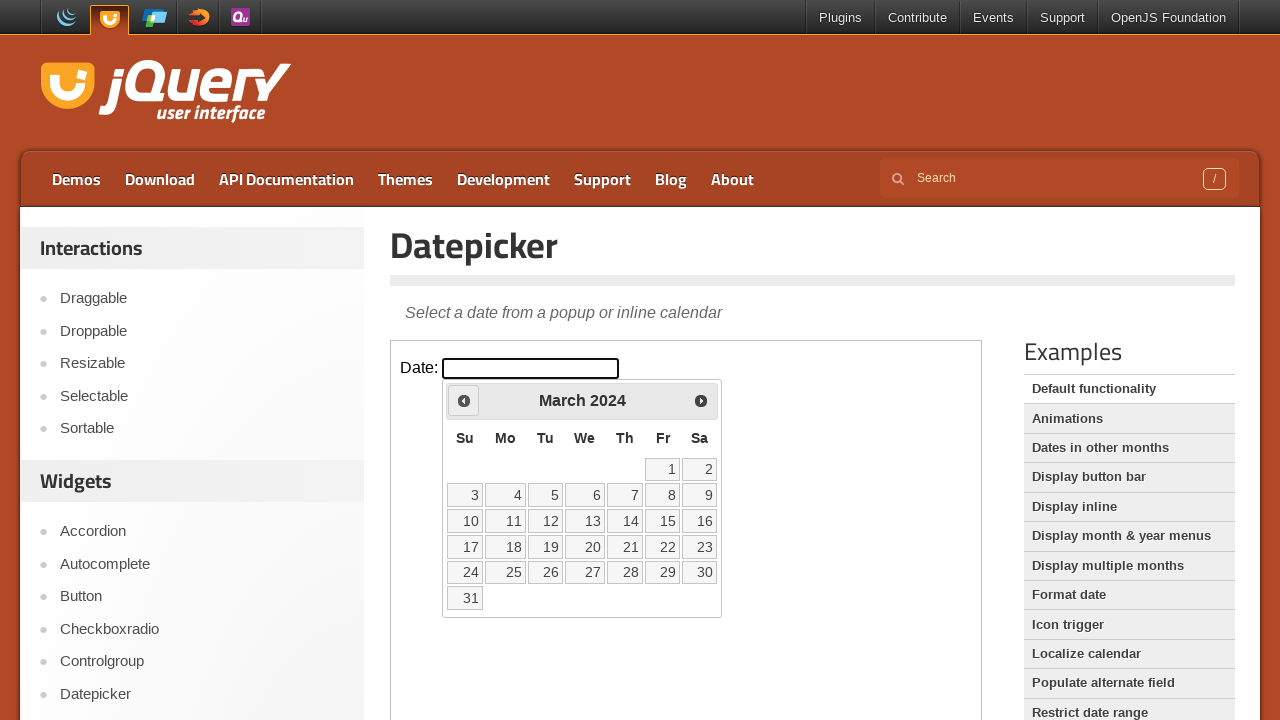

Clicked previous month navigation button at (464, 400) on iframe >> nth=0 >> internal:control=enter-frame >> xpath=//*[@class='ui-icon ui-
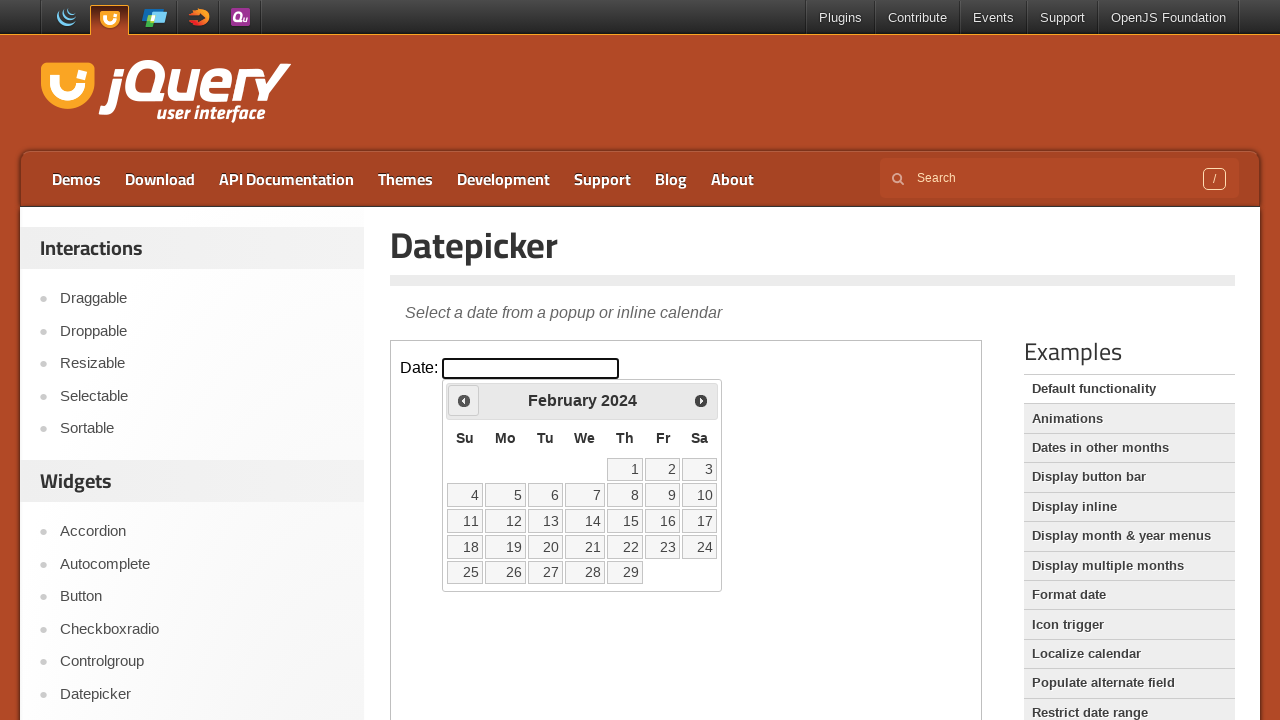

Retrieved current month: February
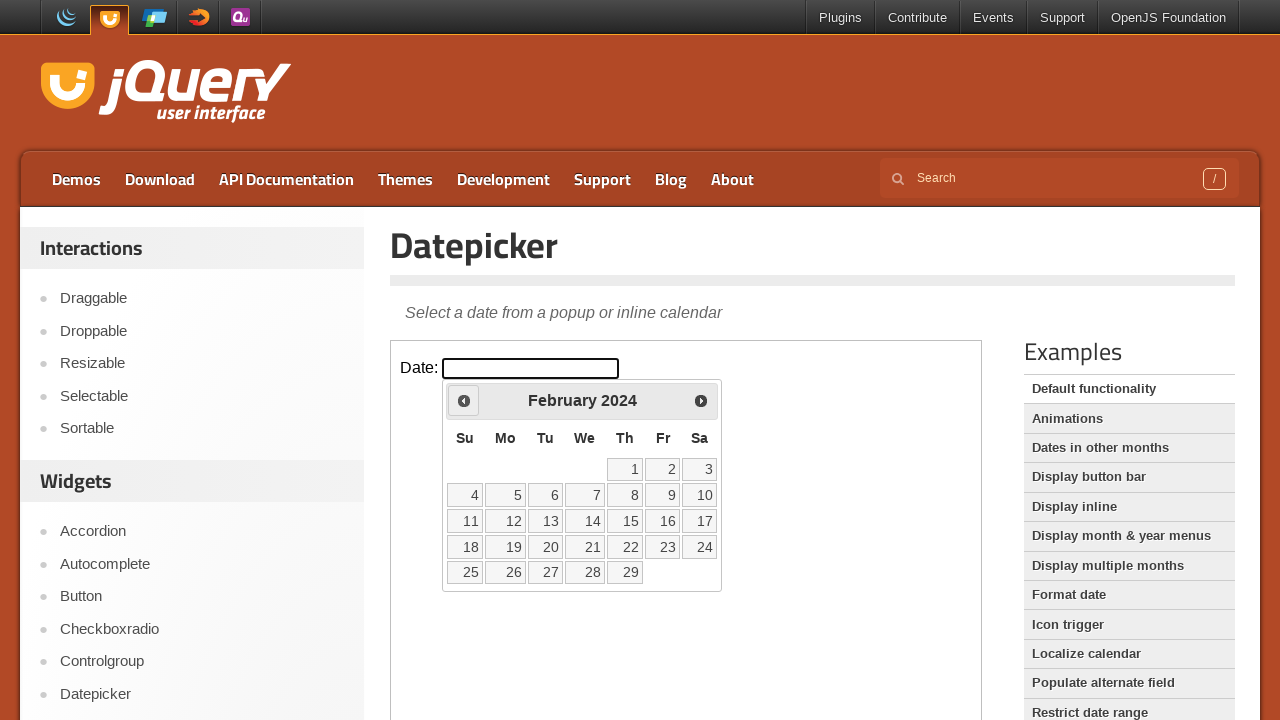

Retrieved current year: 2024
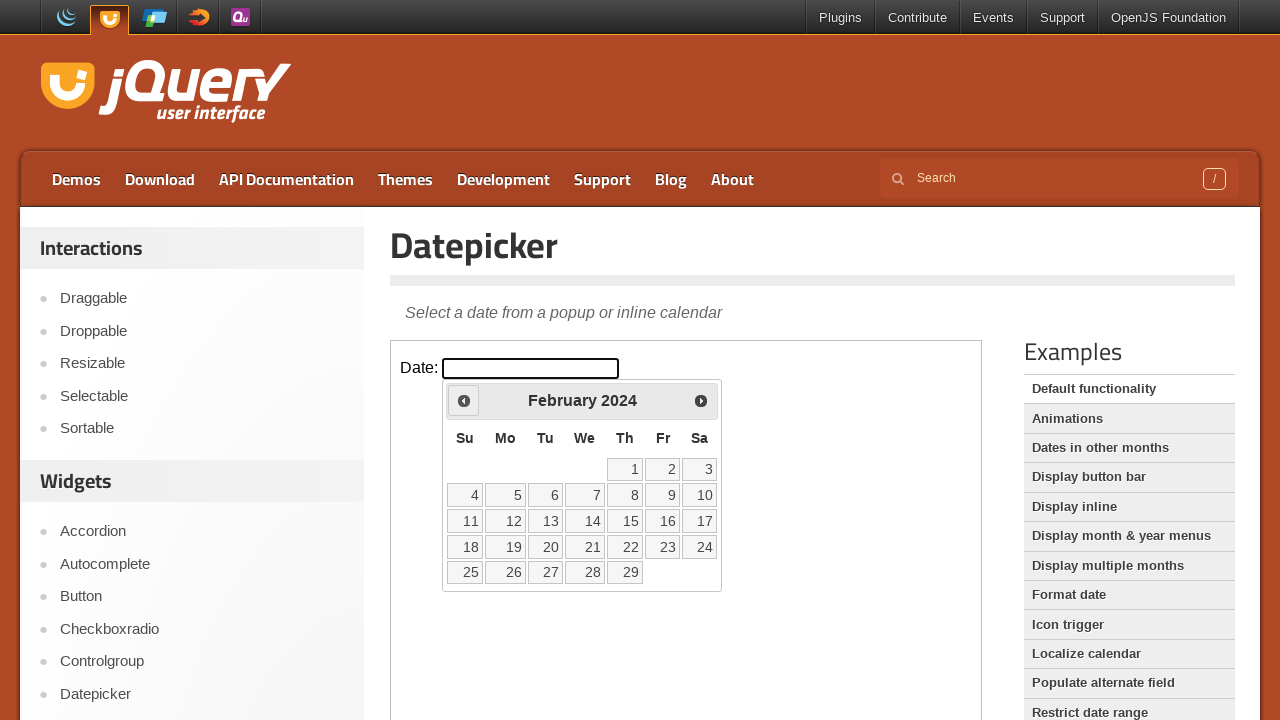

Clicked previous month navigation button at (464, 400) on iframe >> nth=0 >> internal:control=enter-frame >> xpath=//*[@class='ui-icon ui-
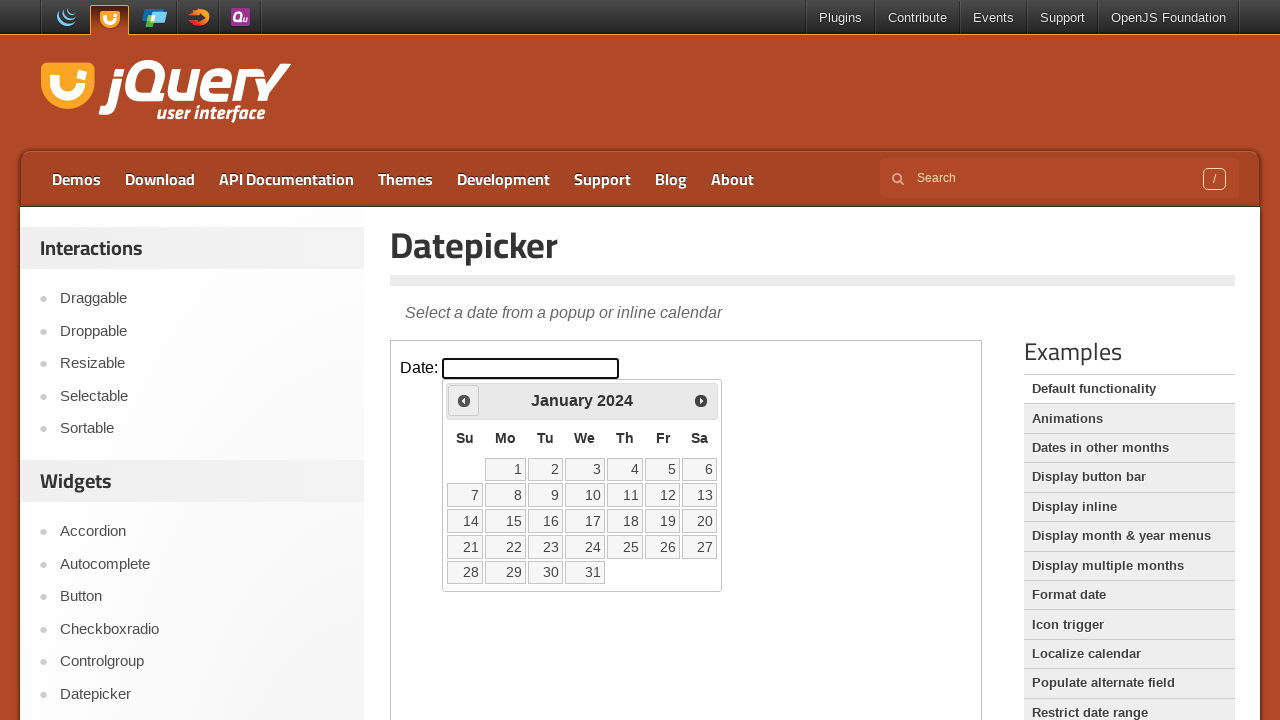

Retrieved current month: January
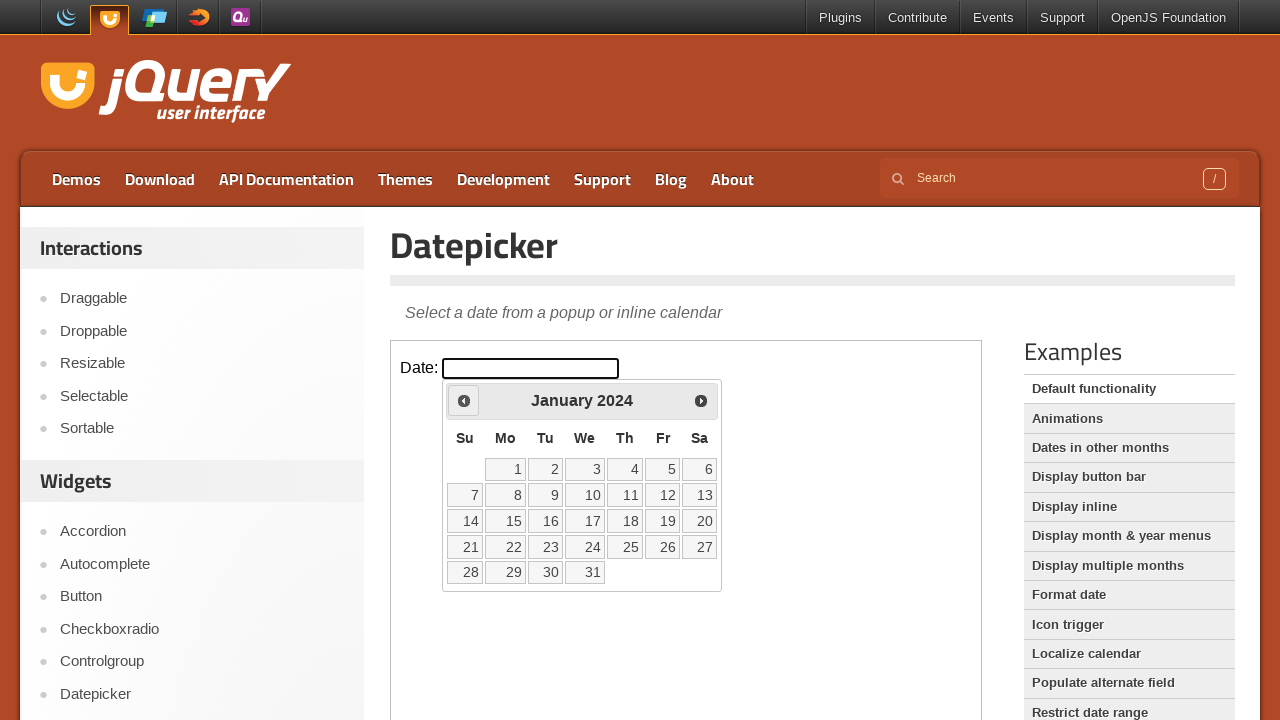

Retrieved current year: 2024
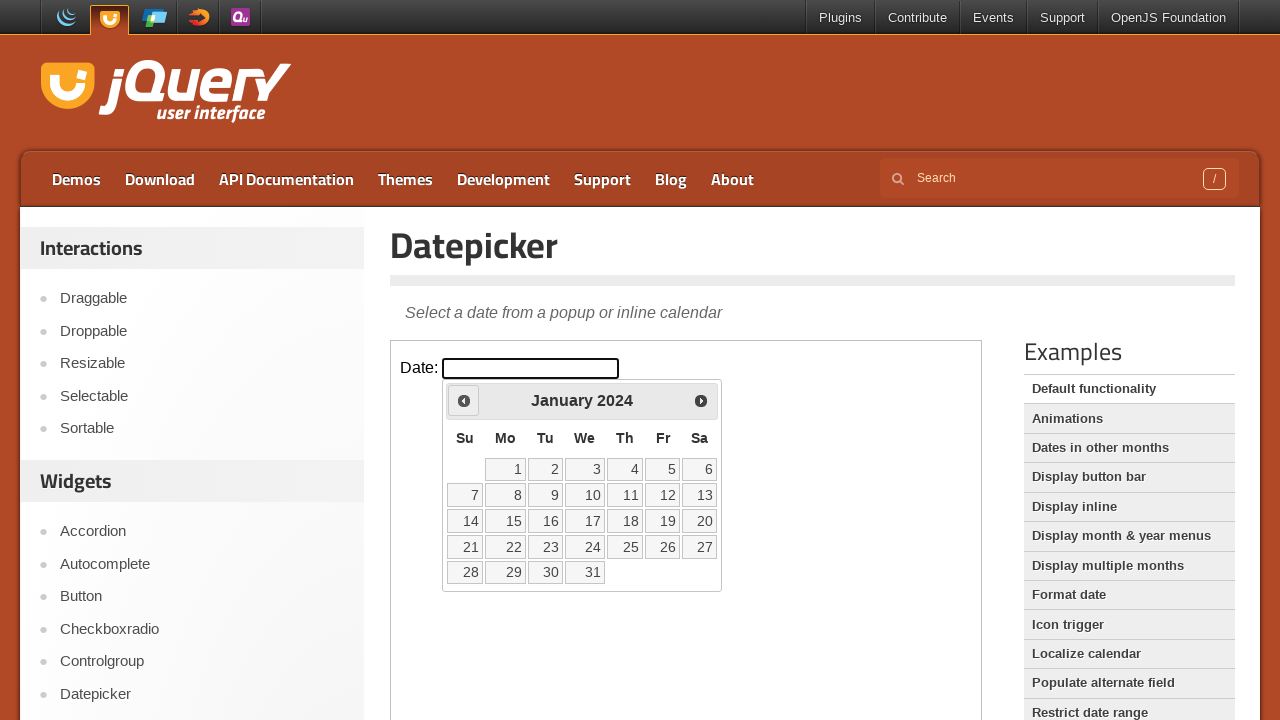

Clicked previous month navigation button at (464, 400) on iframe >> nth=0 >> internal:control=enter-frame >> xpath=//*[@class='ui-icon ui-
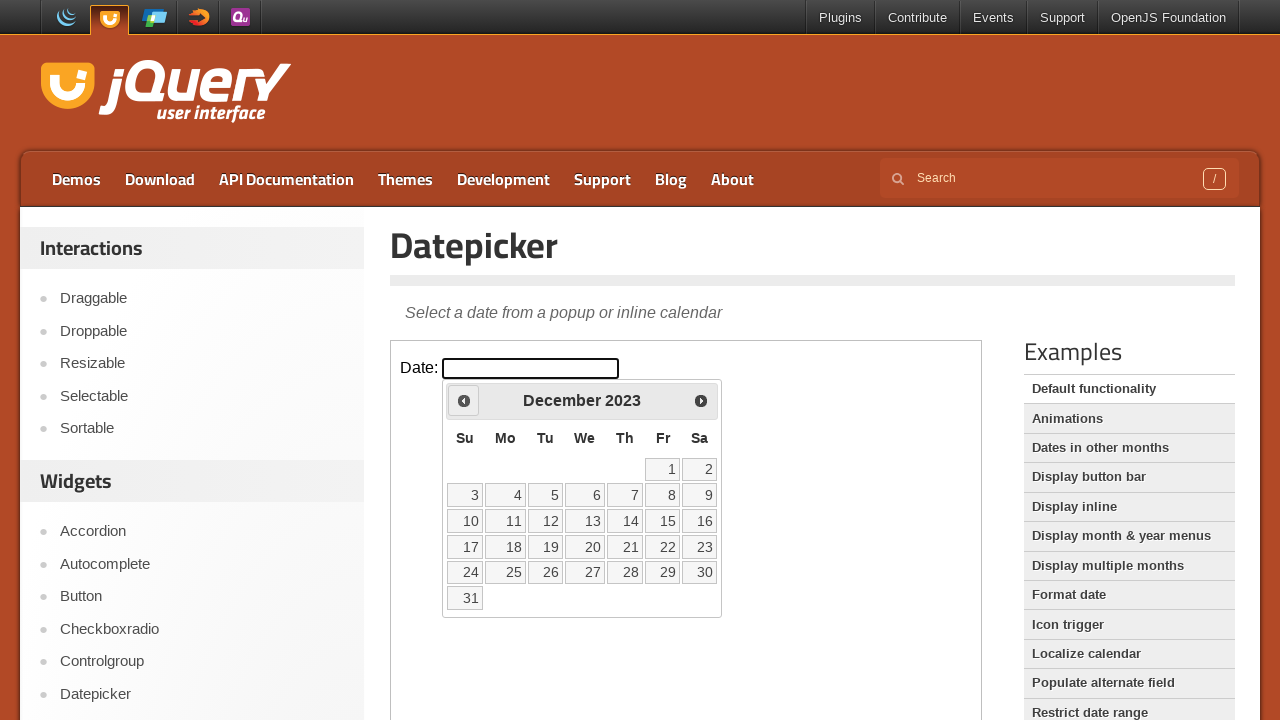

Retrieved current month: December
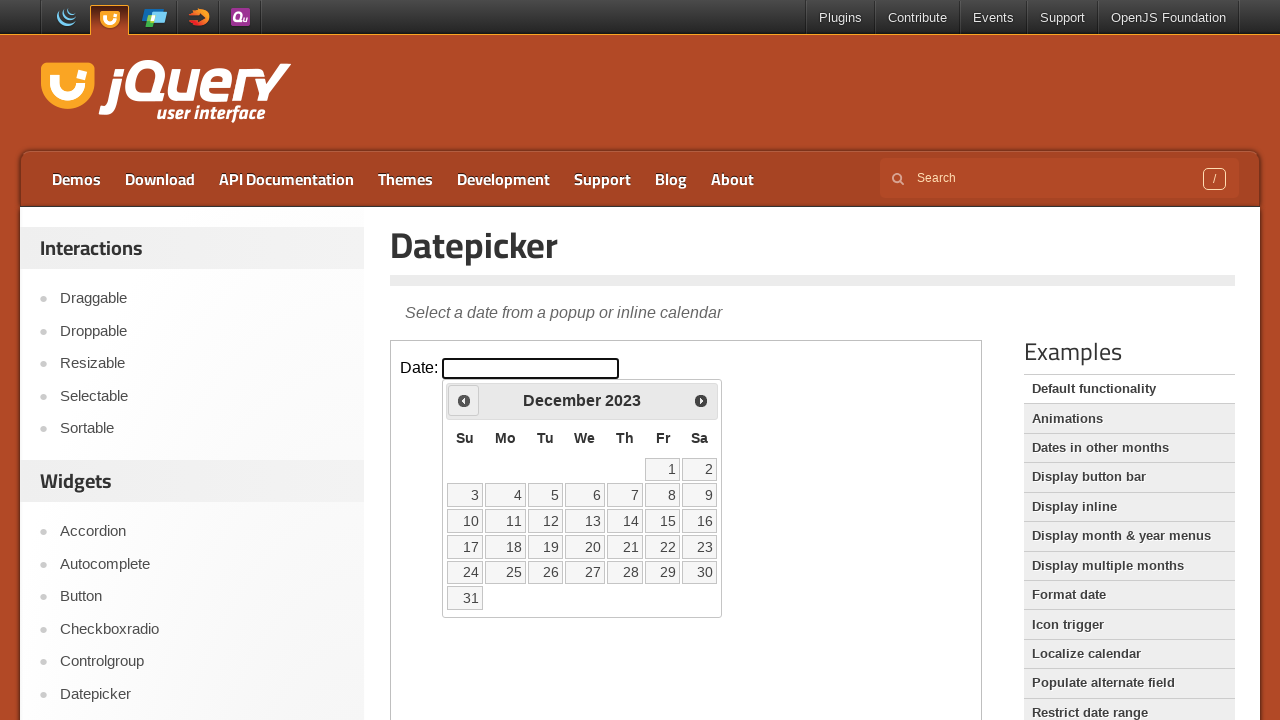

Retrieved current year: 2023
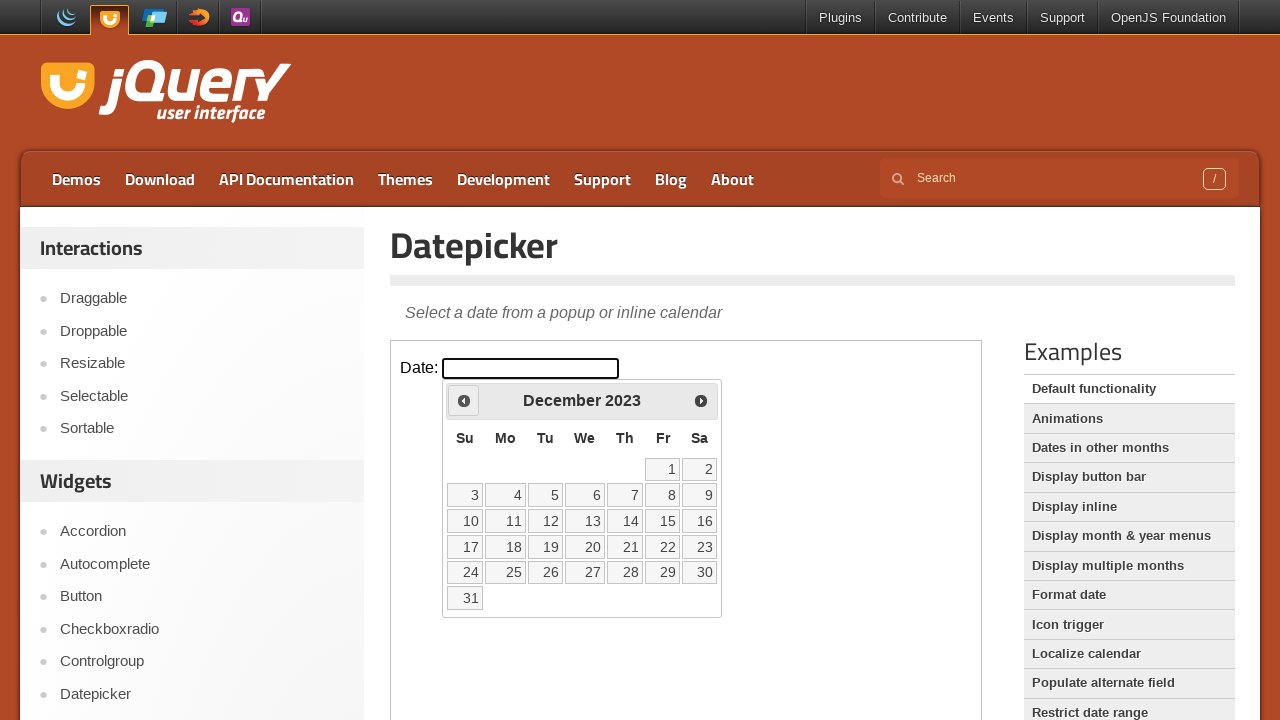

Clicked previous month navigation button at (464, 400) on iframe >> nth=0 >> internal:control=enter-frame >> xpath=//*[@class='ui-icon ui-
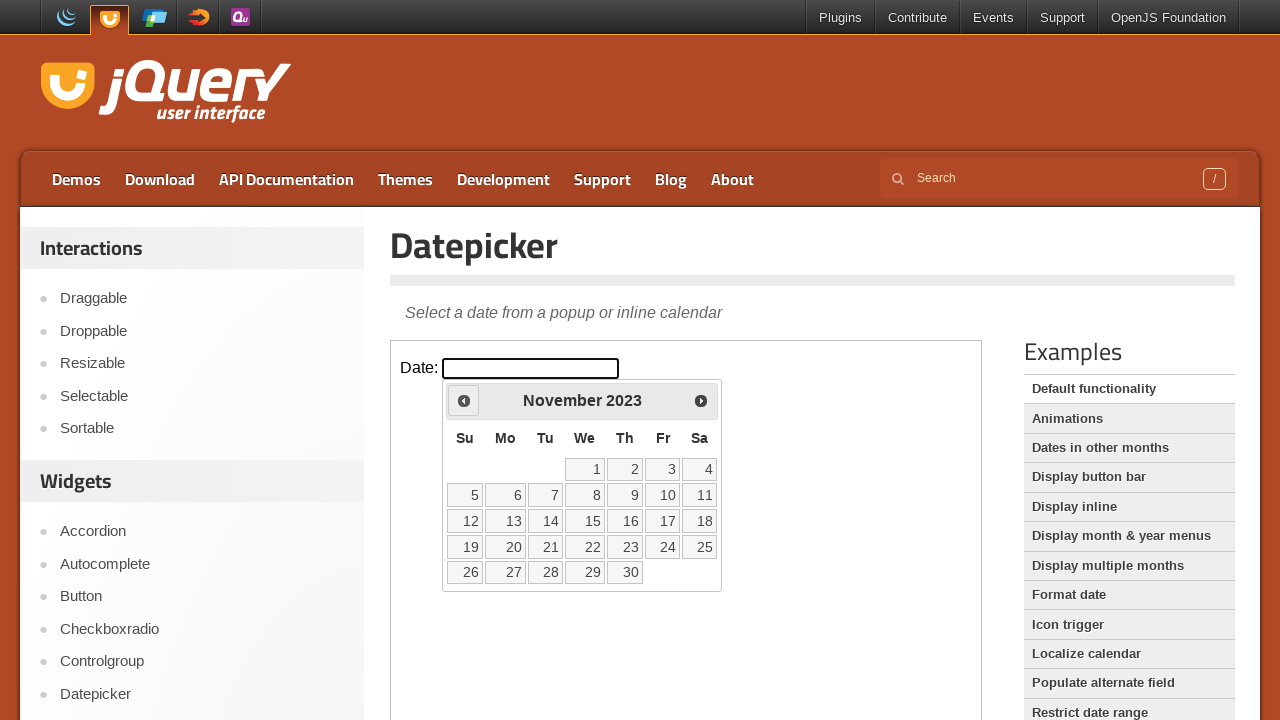

Retrieved current month: November
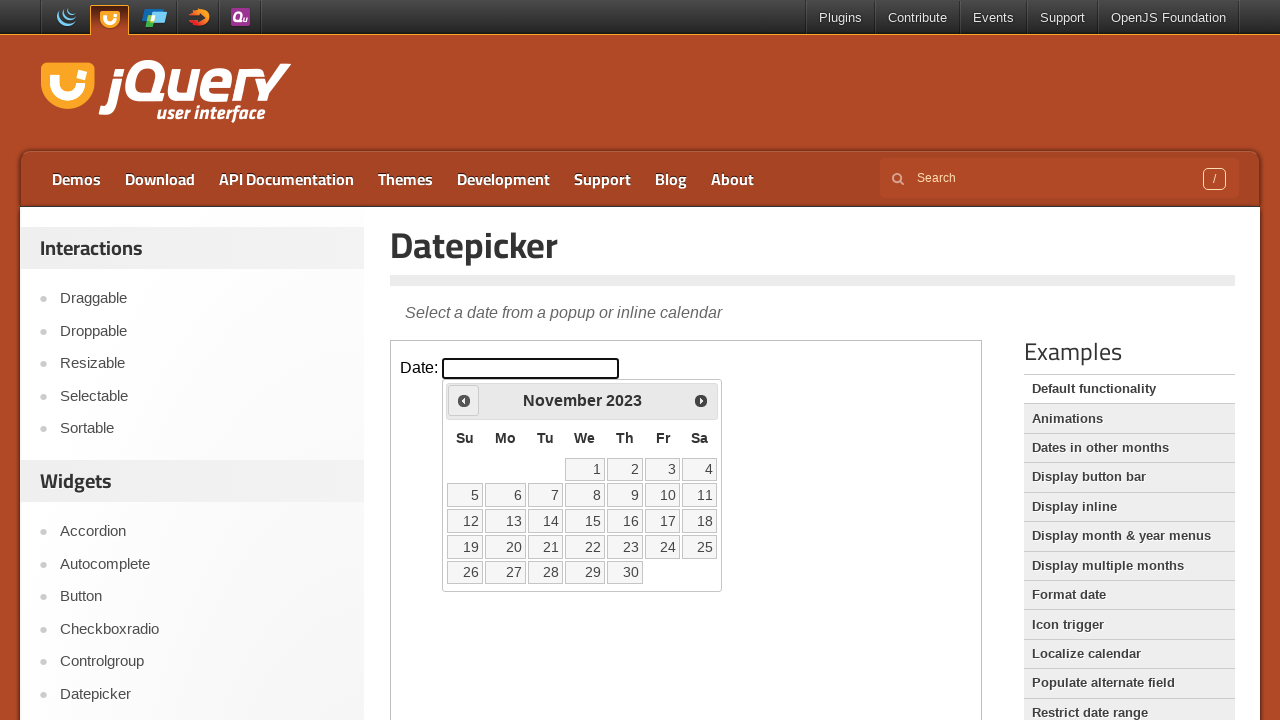

Retrieved current year: 2023
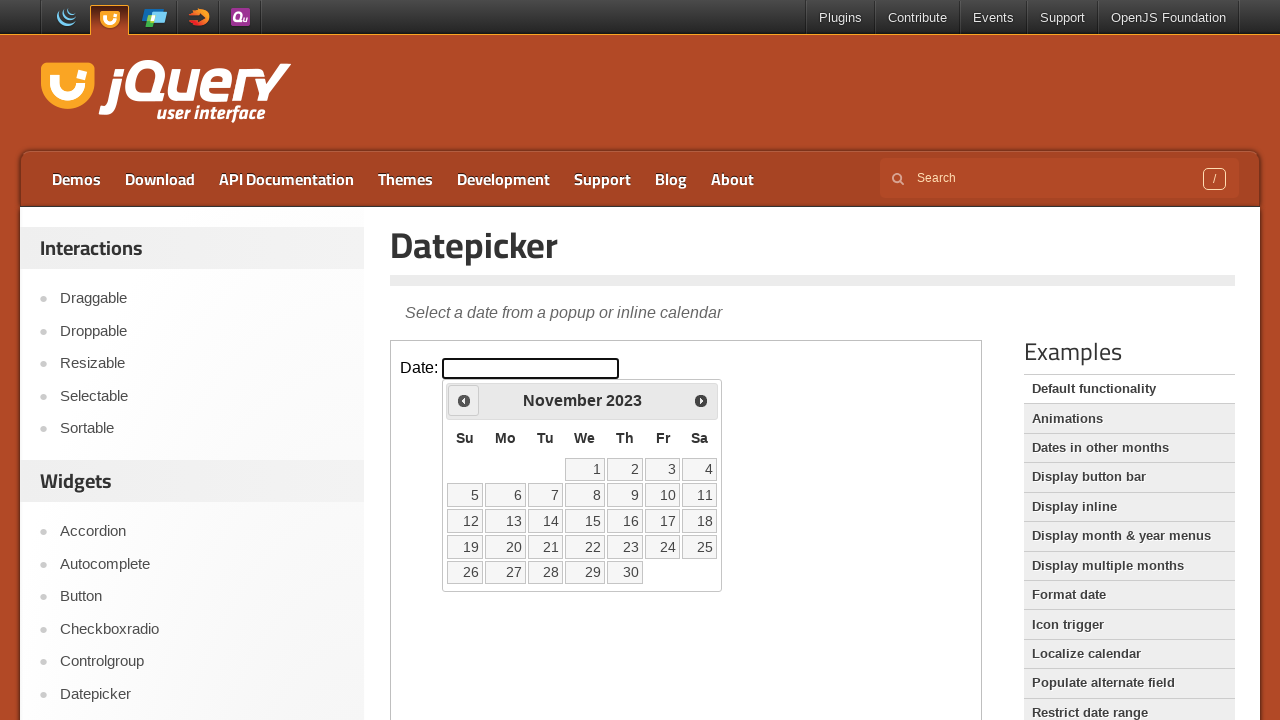

Clicked previous month navigation button at (464, 400) on iframe >> nth=0 >> internal:control=enter-frame >> xpath=//*[@class='ui-icon ui-
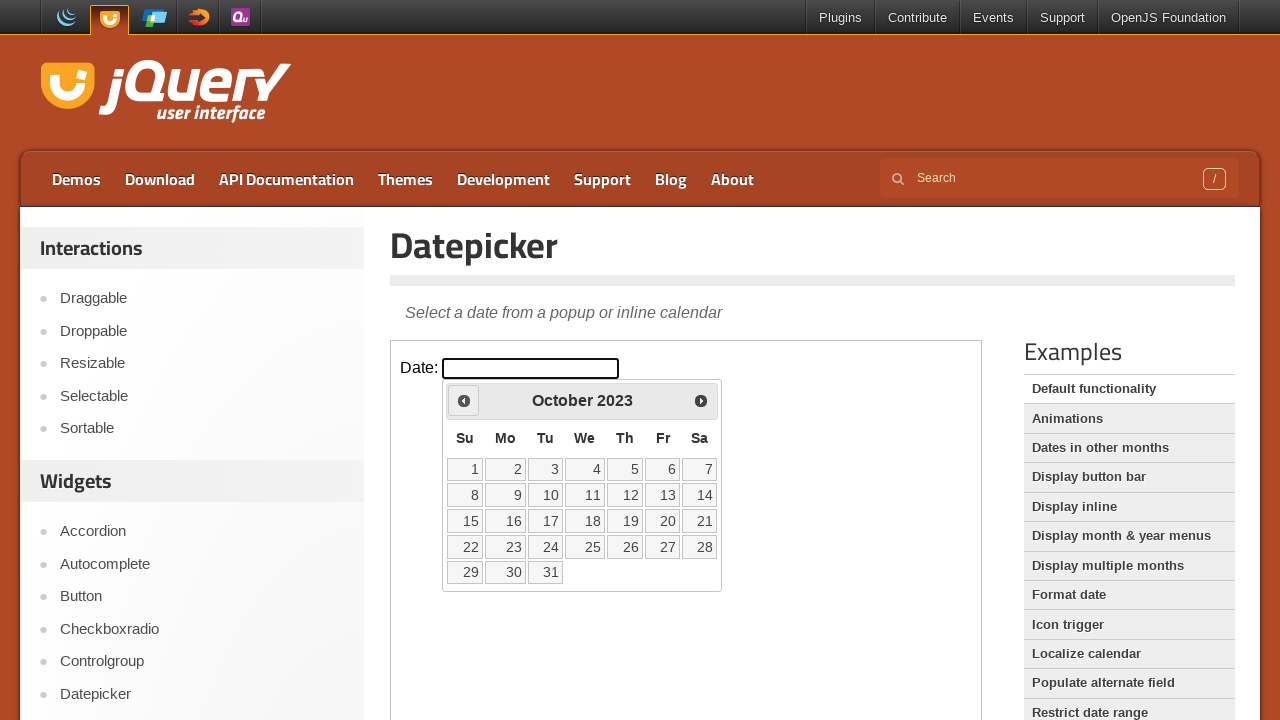

Retrieved current month: October
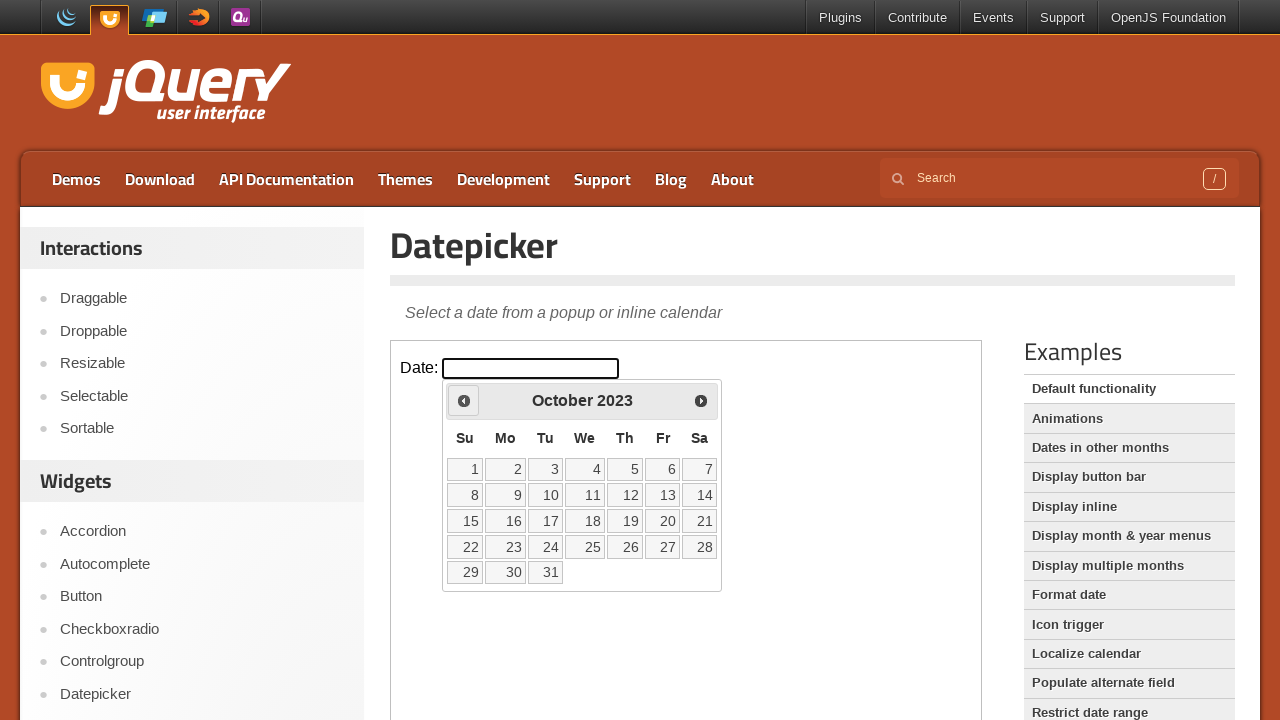

Retrieved current year: 2023
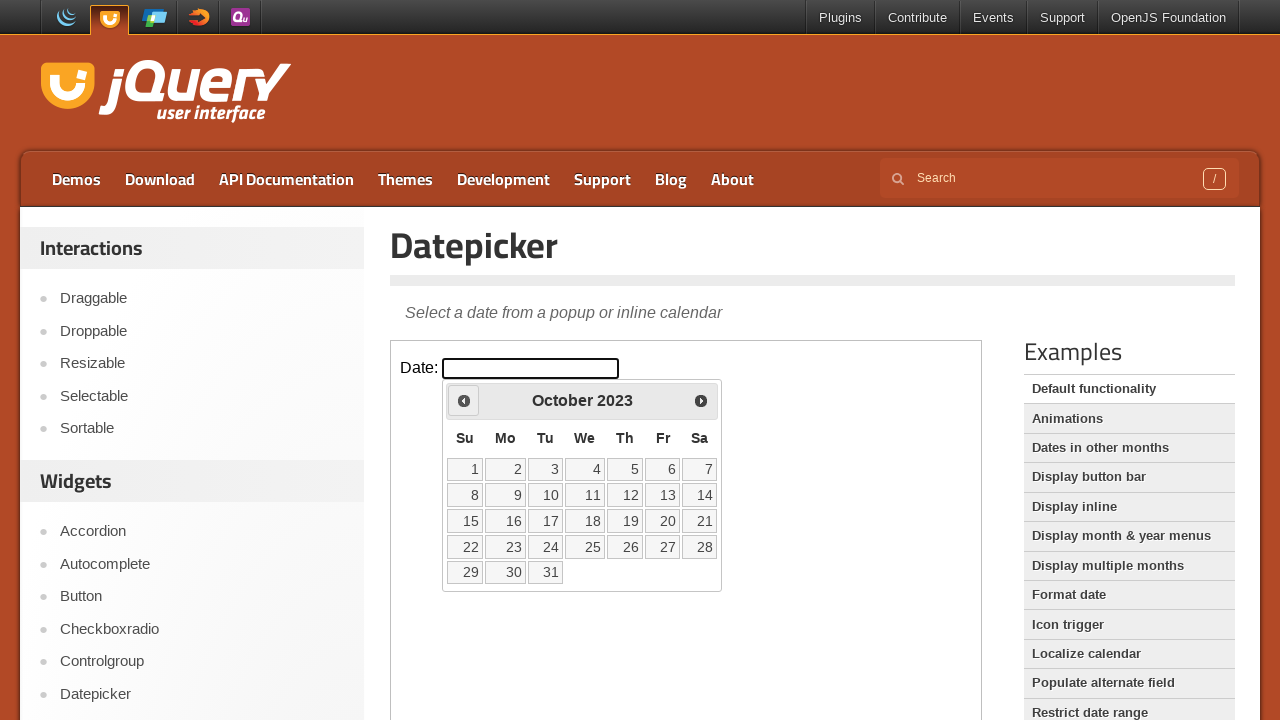

Clicked previous month navigation button at (464, 400) on iframe >> nth=0 >> internal:control=enter-frame >> xpath=//*[@class='ui-icon ui-
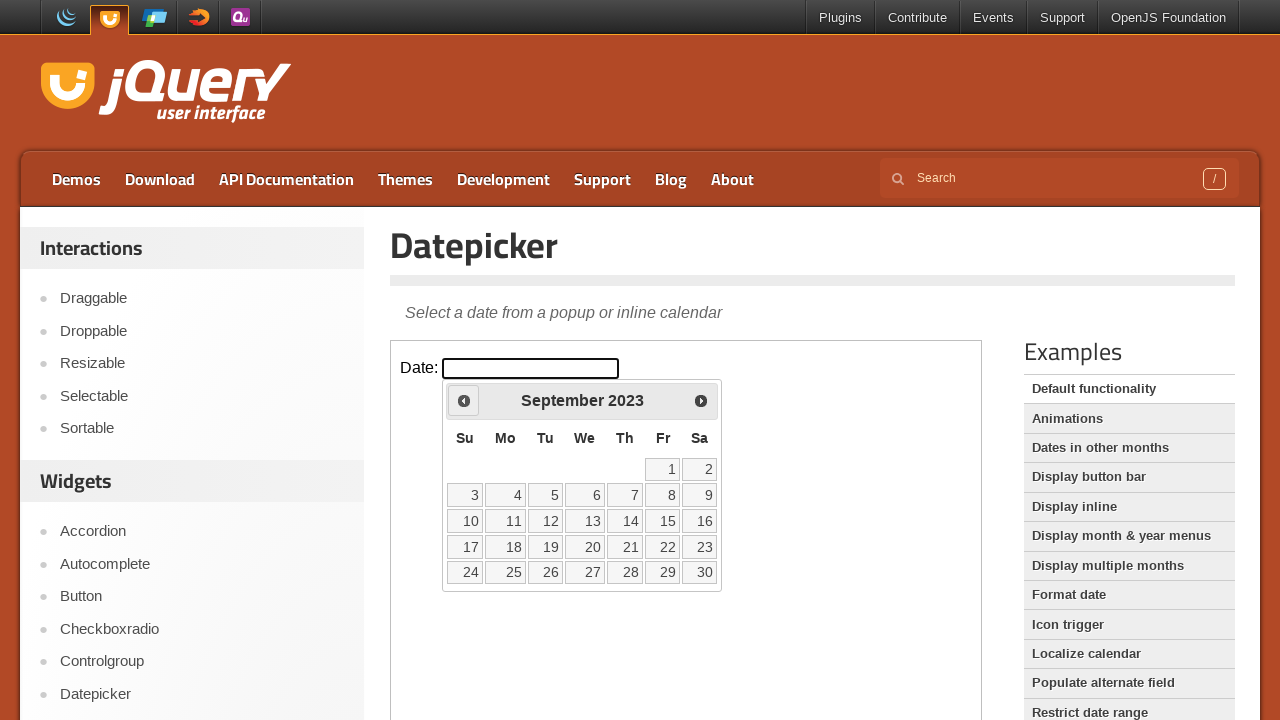

Retrieved current month: September
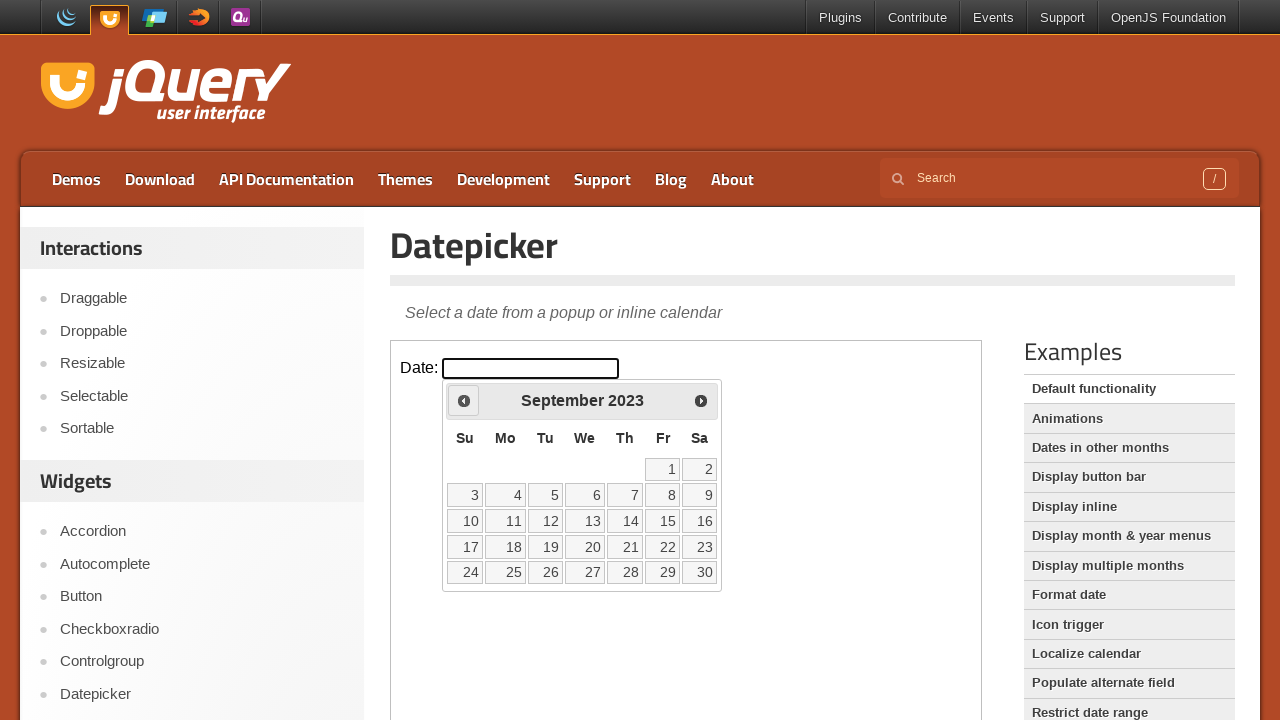

Retrieved current year: 2023
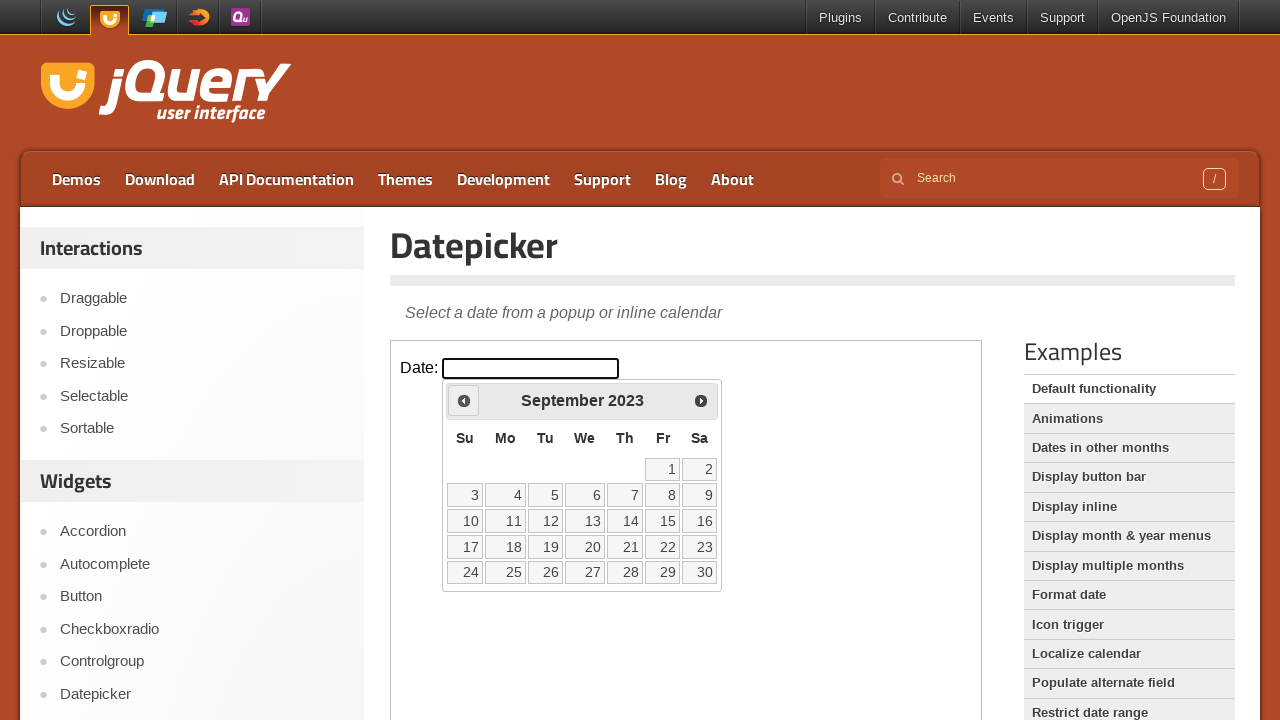

Clicked previous month navigation button at (464, 400) on iframe >> nth=0 >> internal:control=enter-frame >> xpath=//*[@class='ui-icon ui-
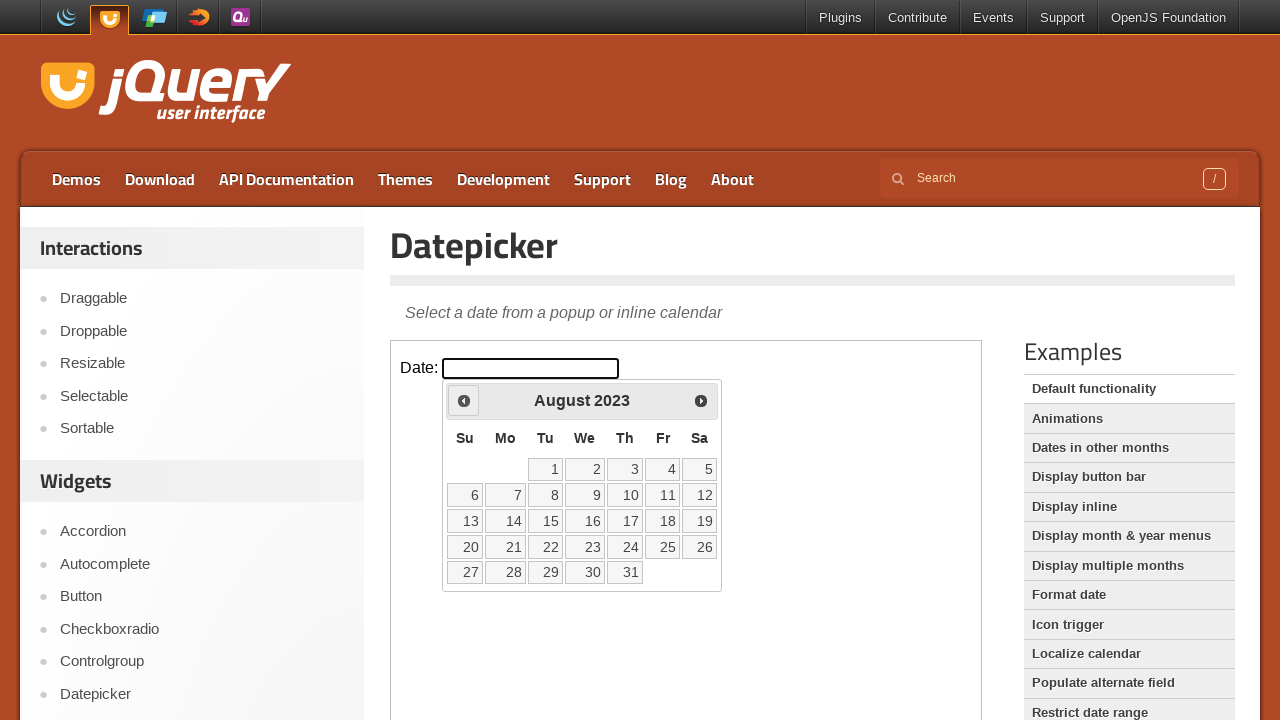

Retrieved current month: August
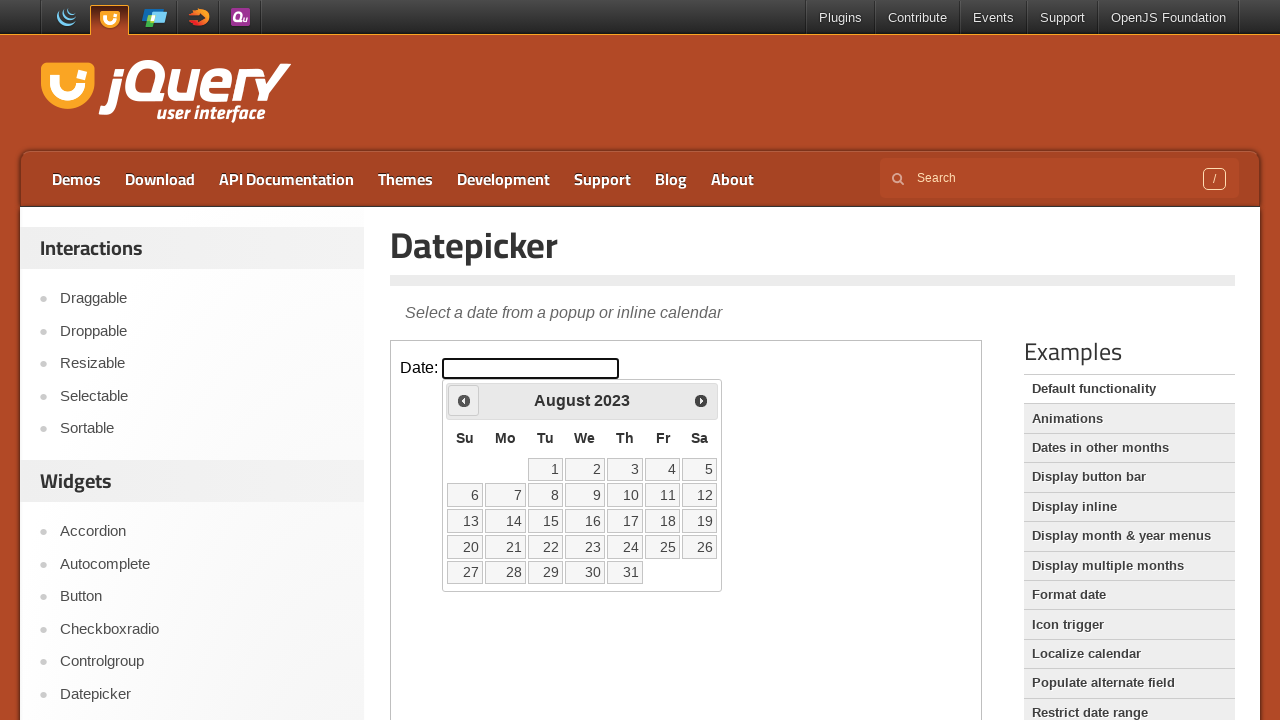

Retrieved current year: 2023
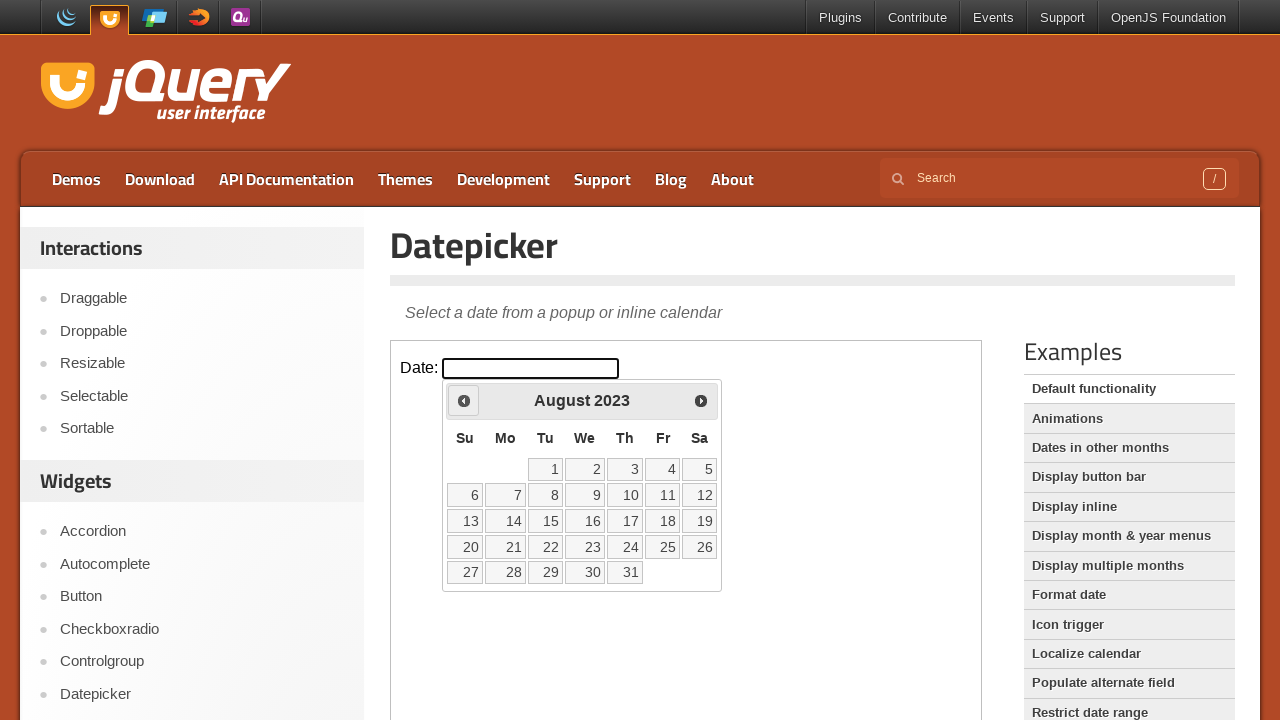

Clicked previous month navigation button at (464, 400) on iframe >> nth=0 >> internal:control=enter-frame >> xpath=//*[@class='ui-icon ui-
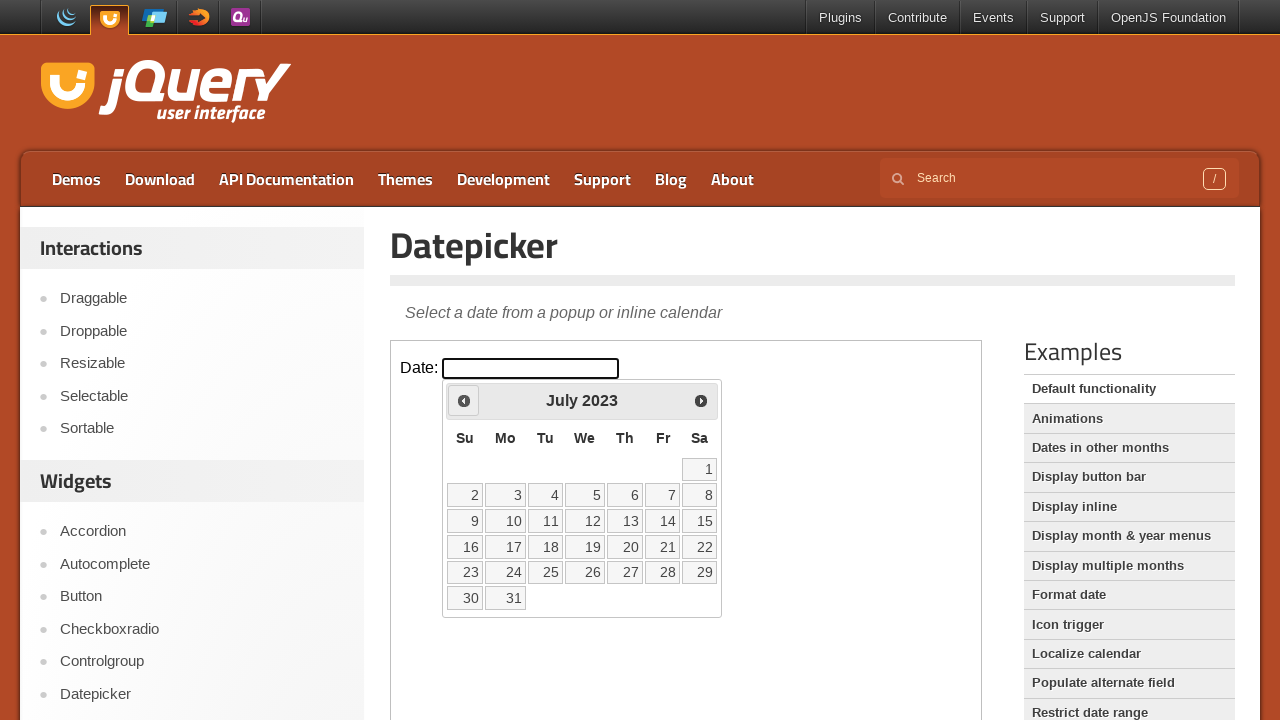

Retrieved current month: July
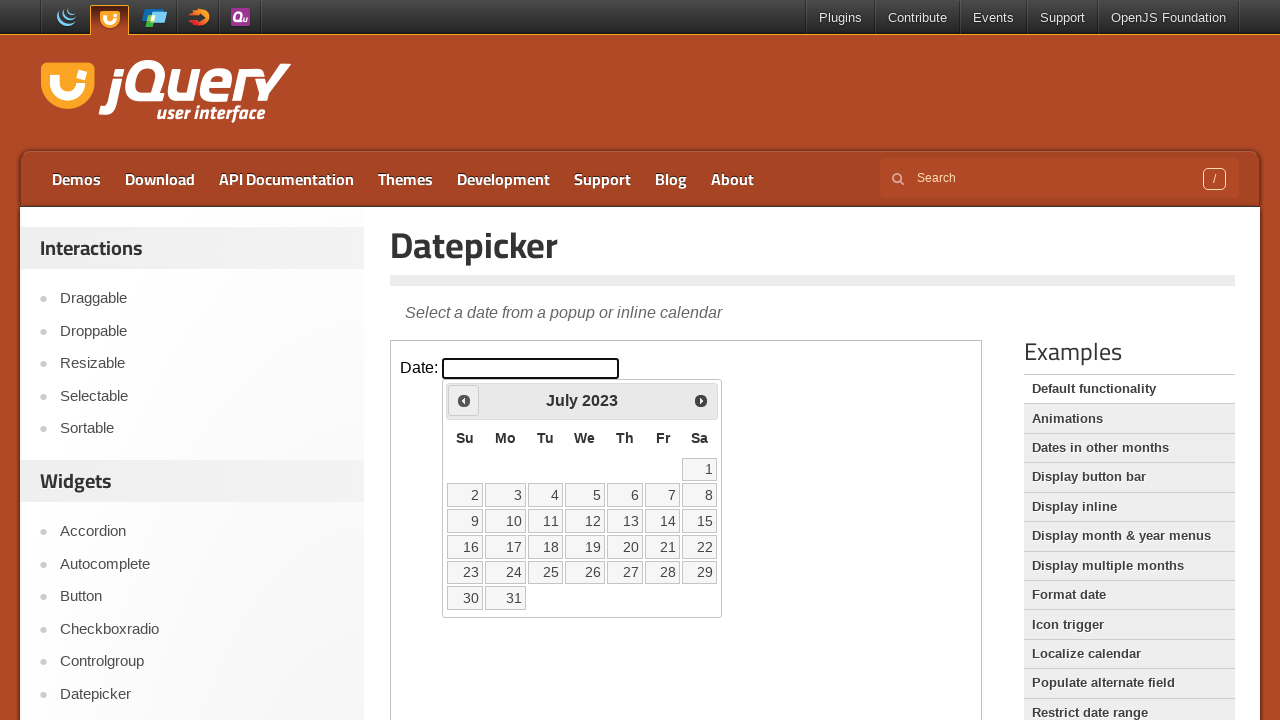

Retrieved current year: 2023
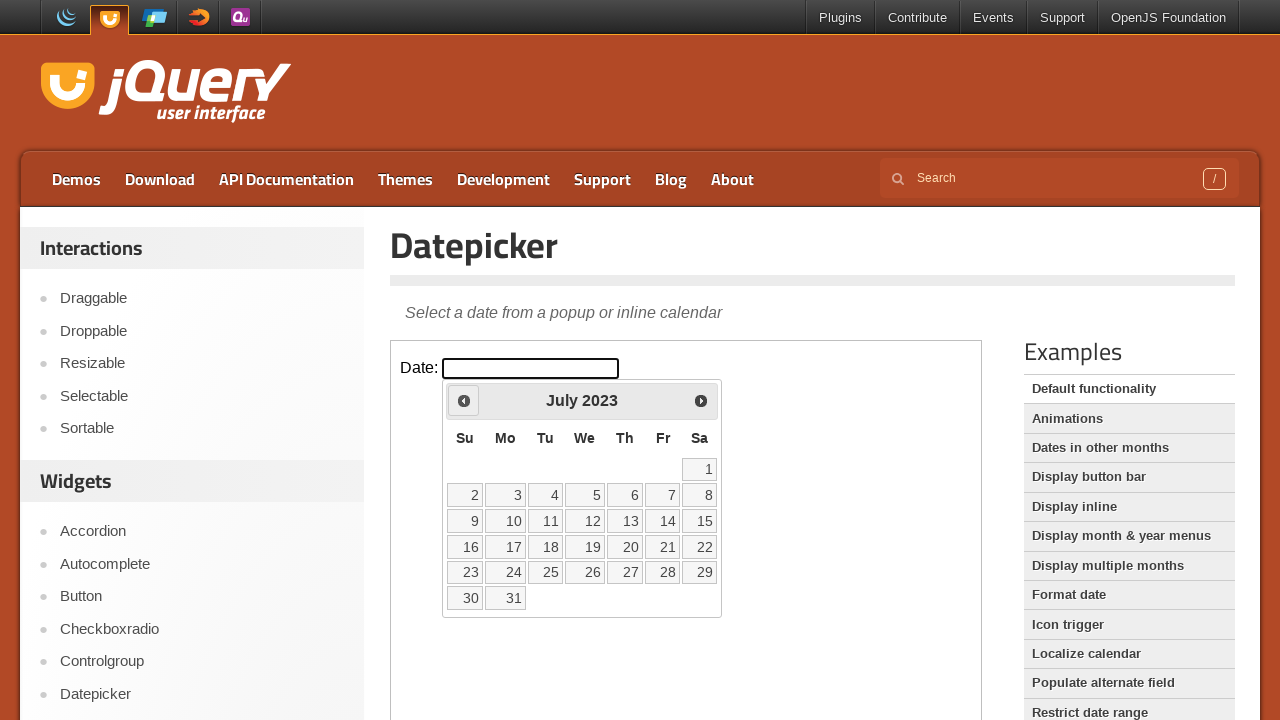

Clicked previous month navigation button at (464, 400) on iframe >> nth=0 >> internal:control=enter-frame >> xpath=//*[@class='ui-icon ui-
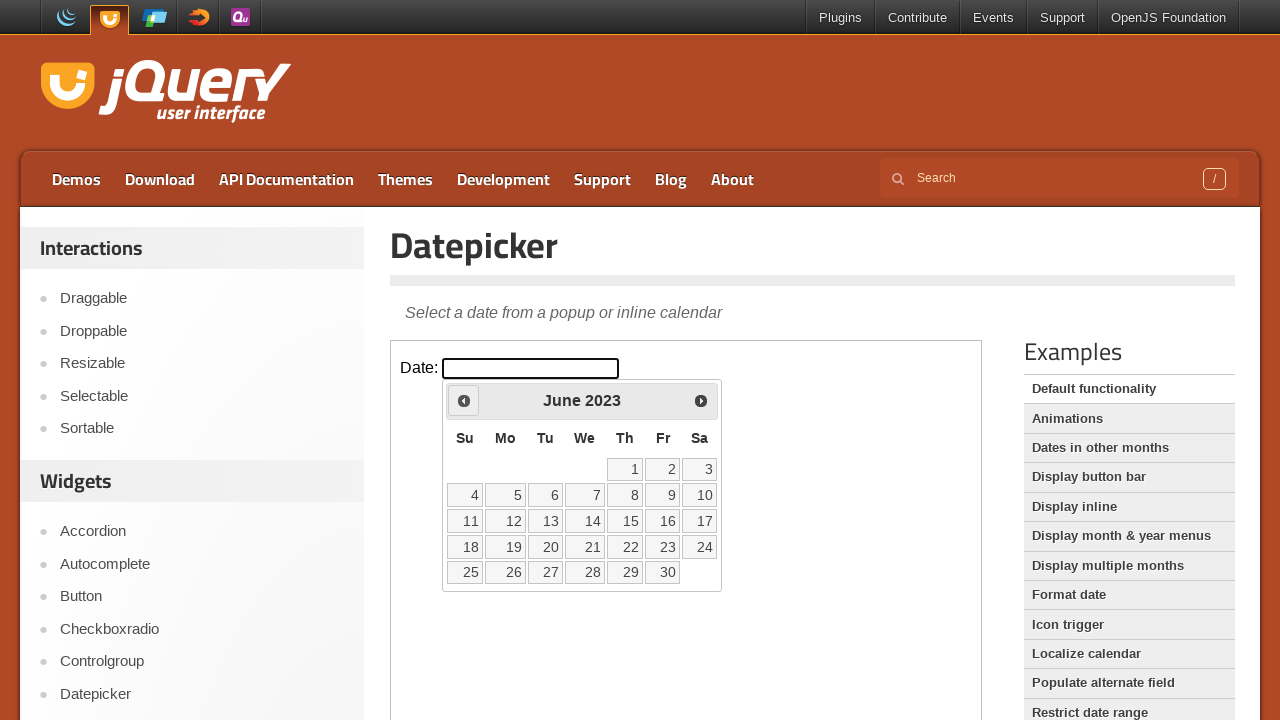

Retrieved current month: June
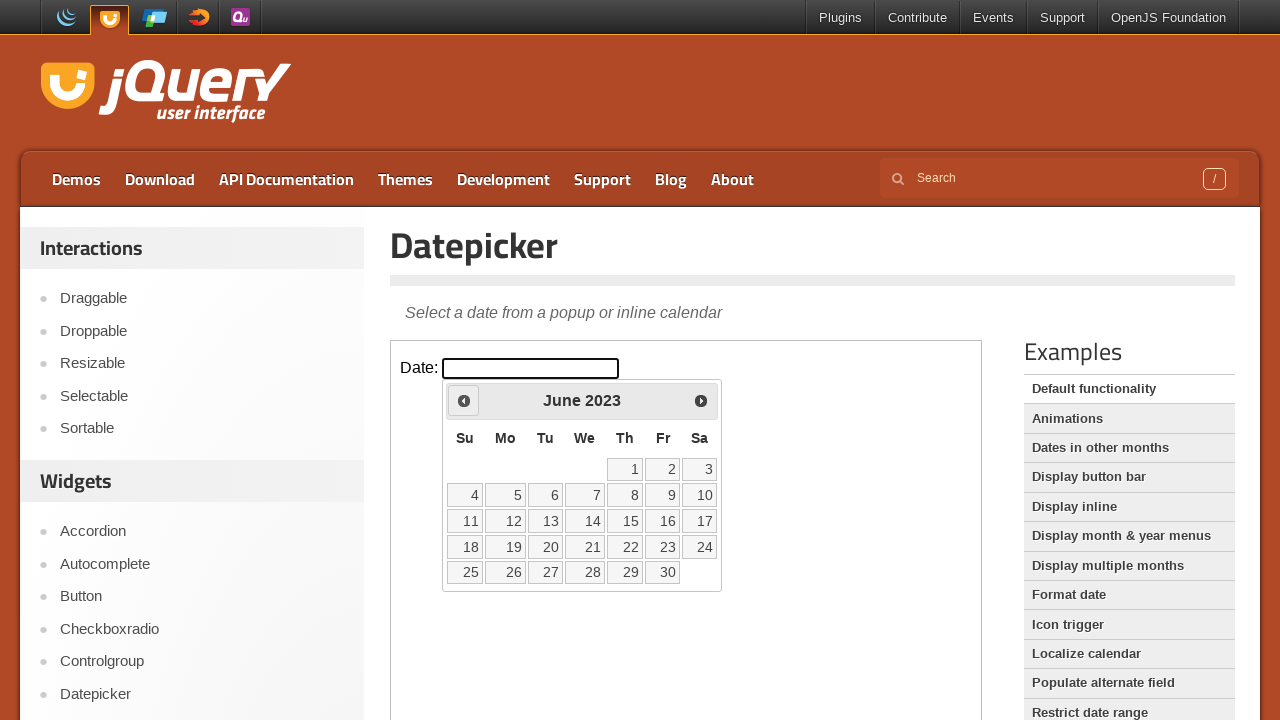

Retrieved current year: 2023
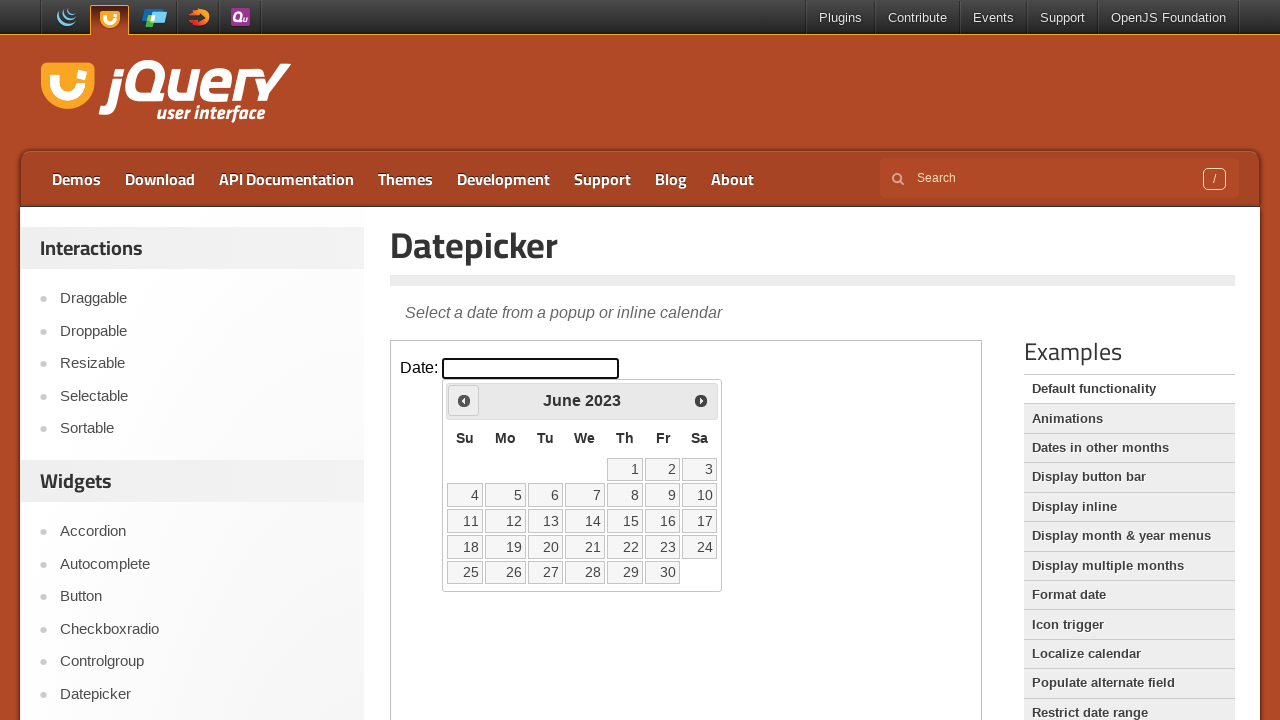

Clicked previous month navigation button at (464, 400) on iframe >> nth=0 >> internal:control=enter-frame >> xpath=//*[@class='ui-icon ui-
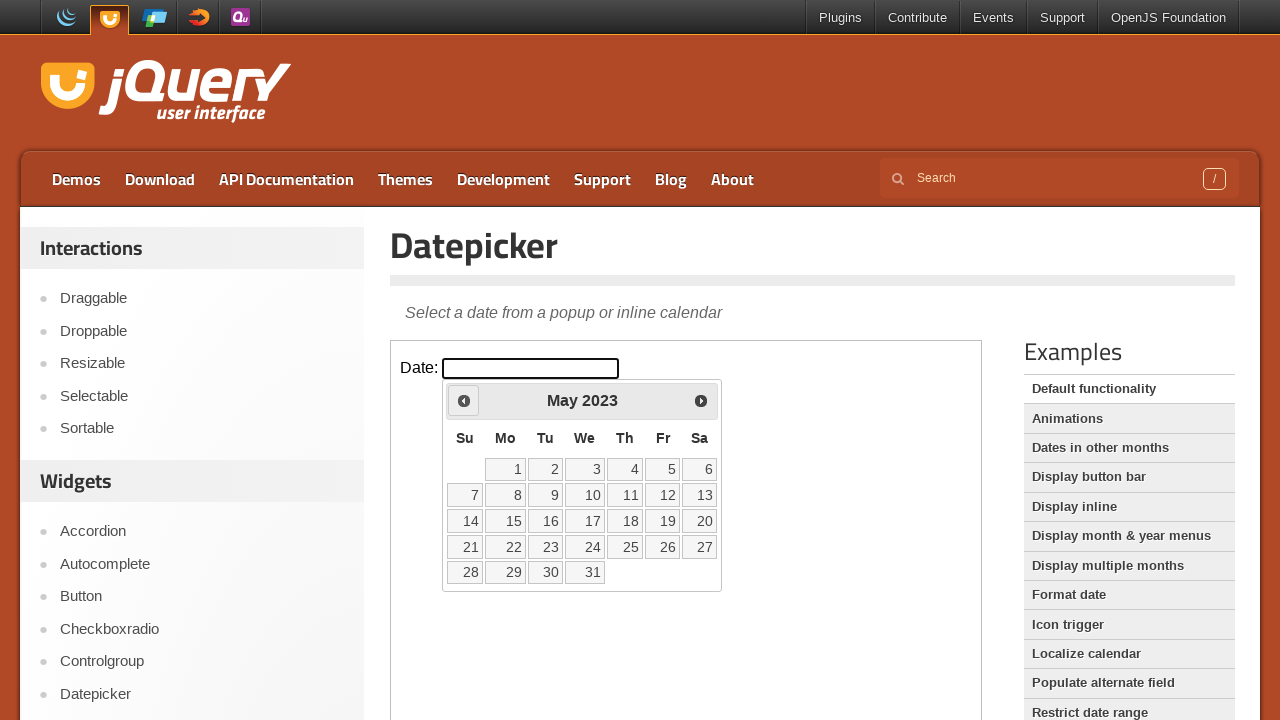

Retrieved current month: May
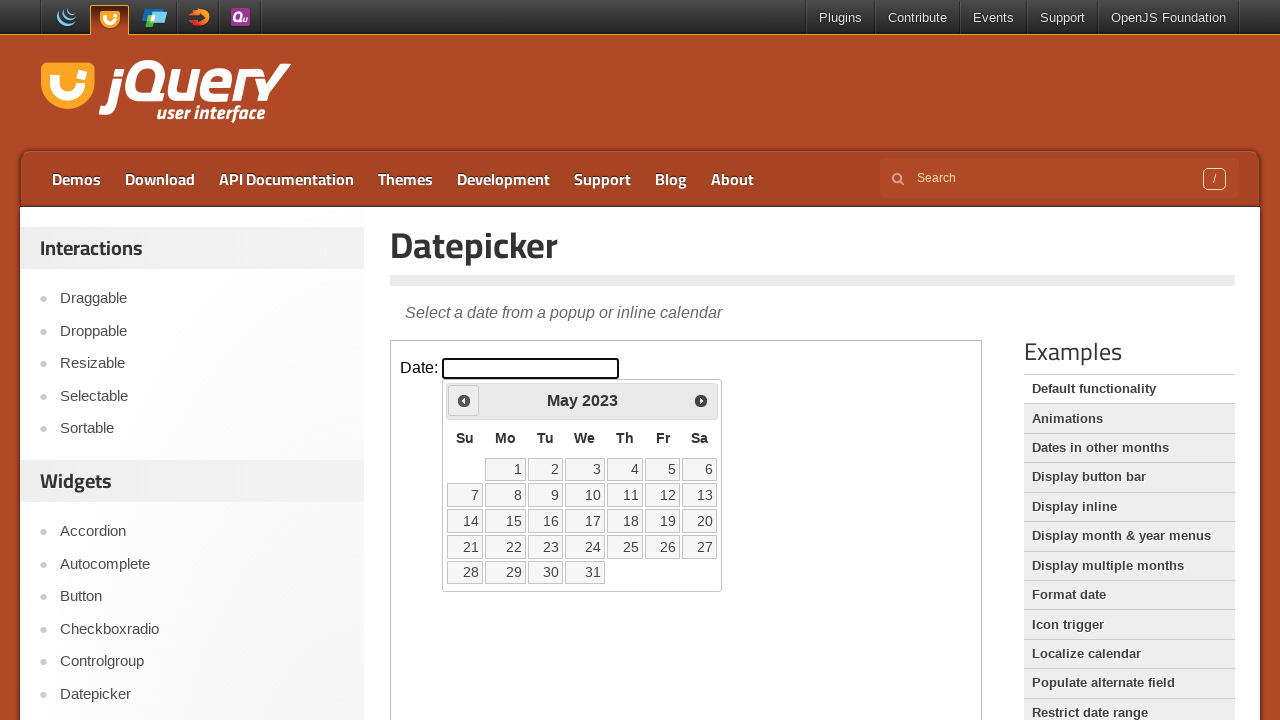

Retrieved current year: 2023
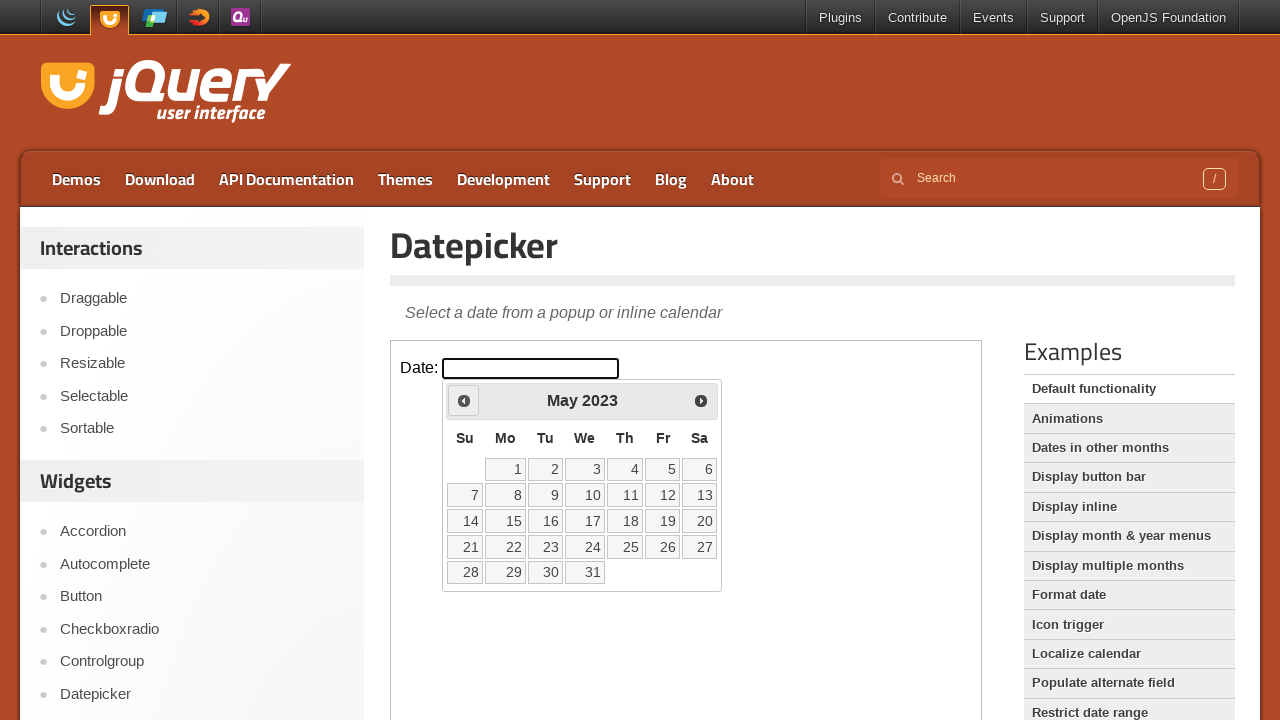

Reached target date: May 2023
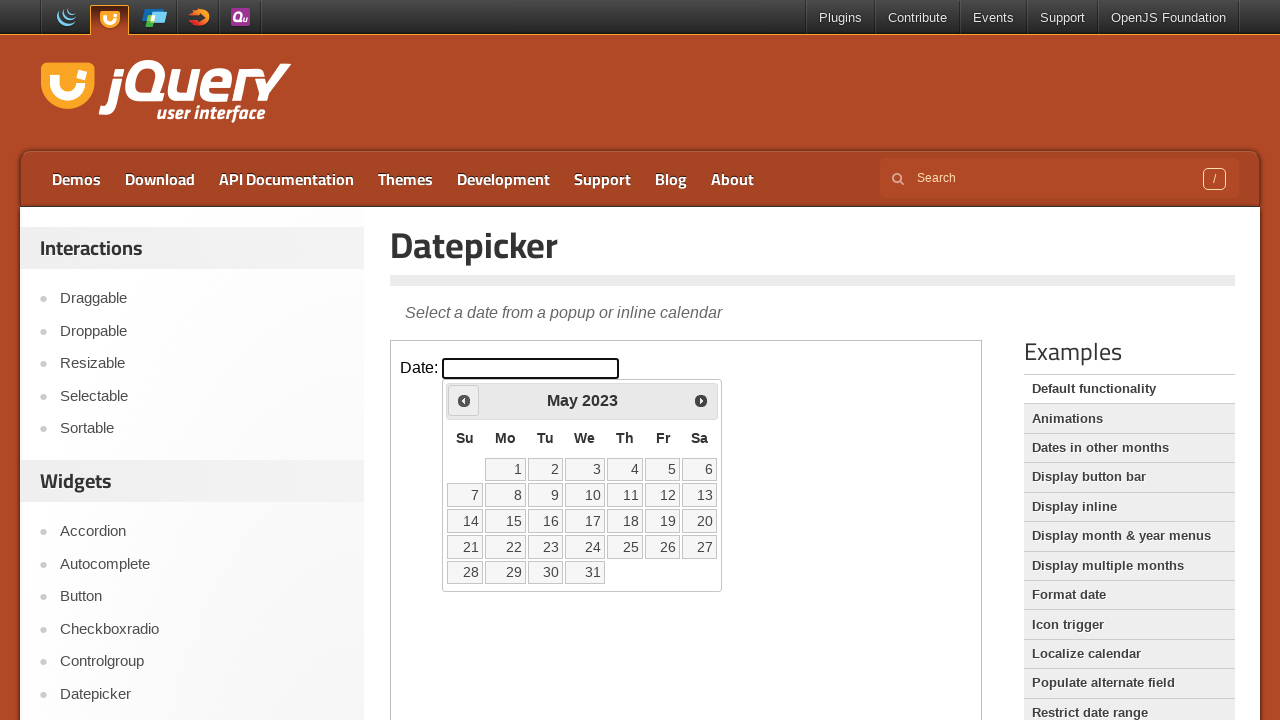

Selected date 20 from calendar at (700, 521) on iframe >> nth=0 >> internal:control=enter-frame >> xpath=//*[@class='ui-datepick
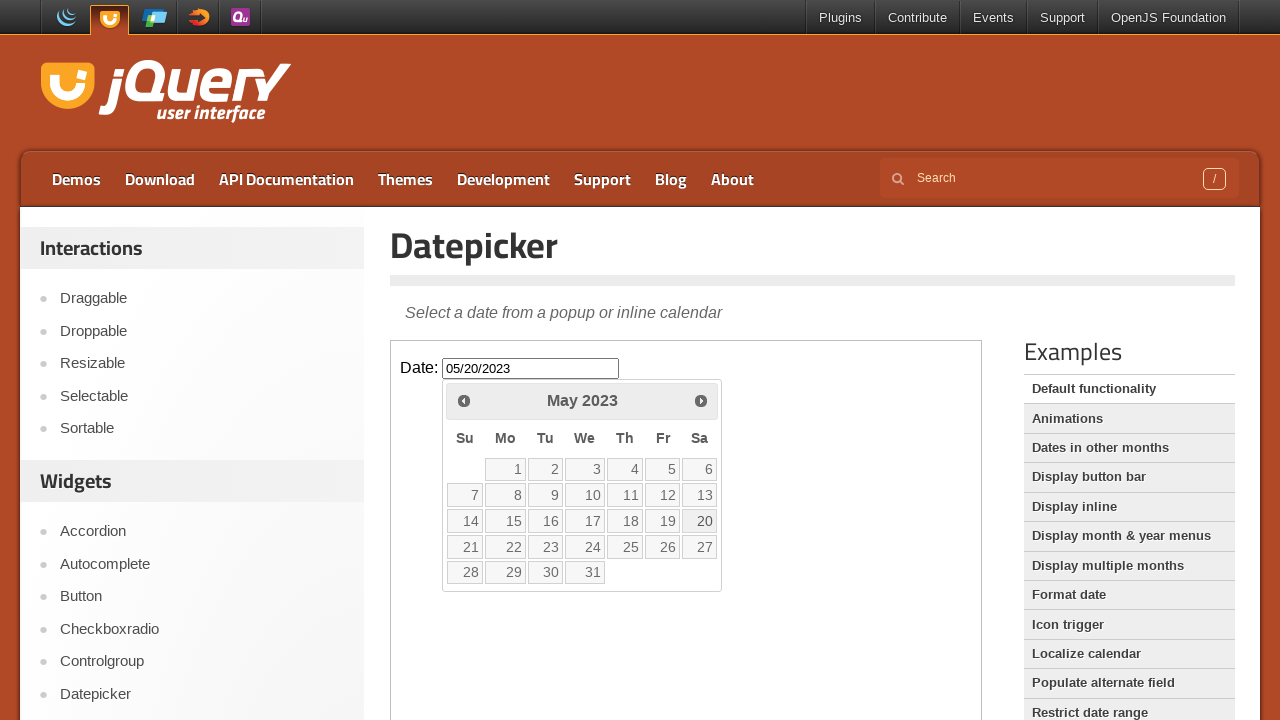

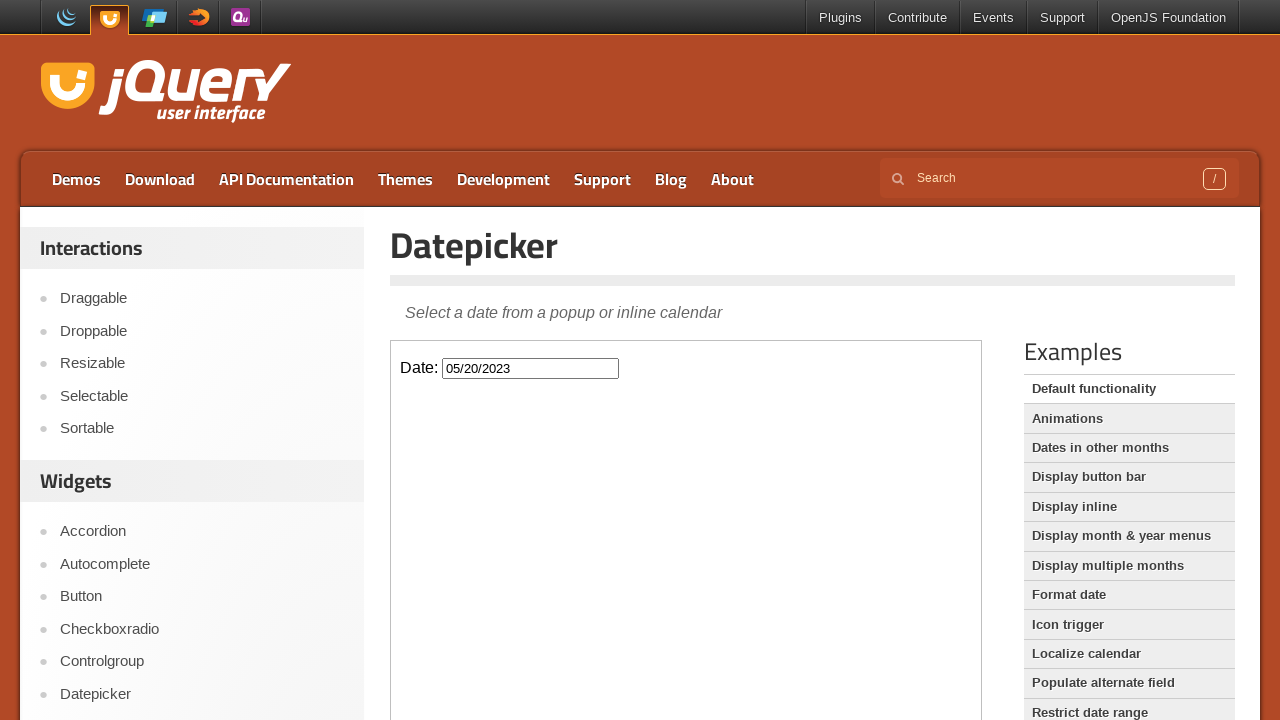